Tests that coffee cups rotate on hover

Starting URL: https://coffee-cart.app/

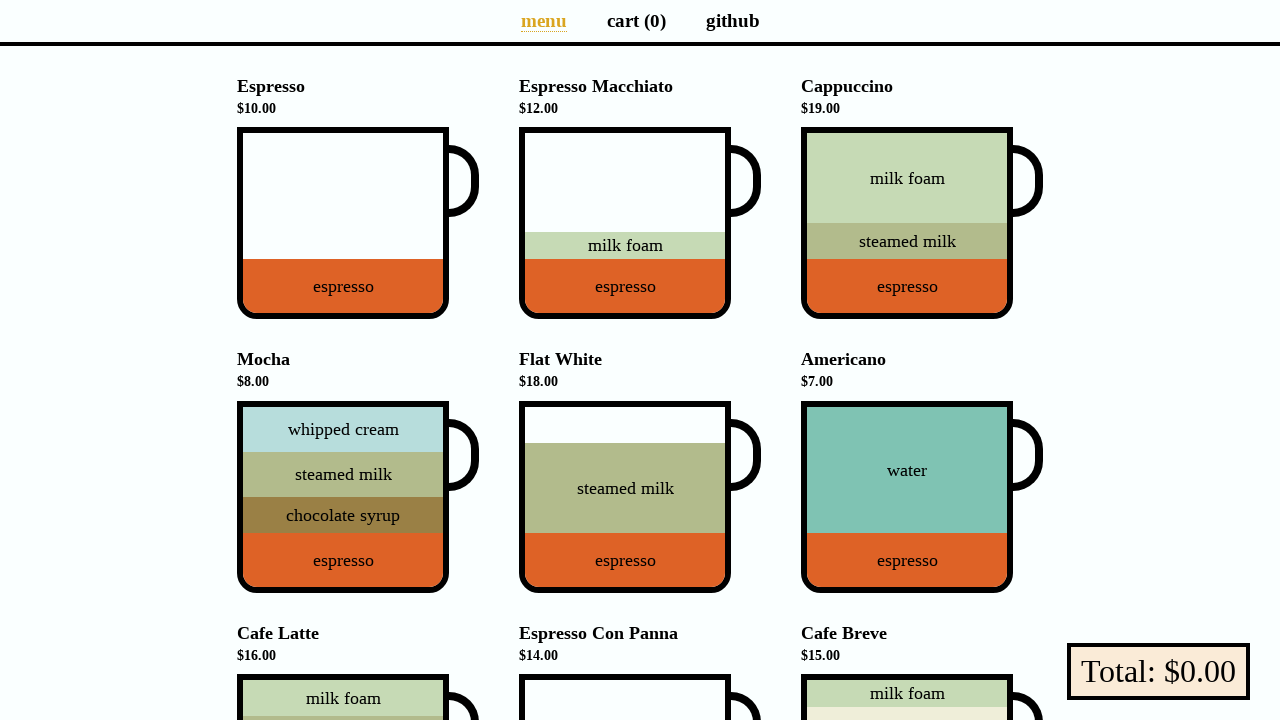

Waited for menu entries to load
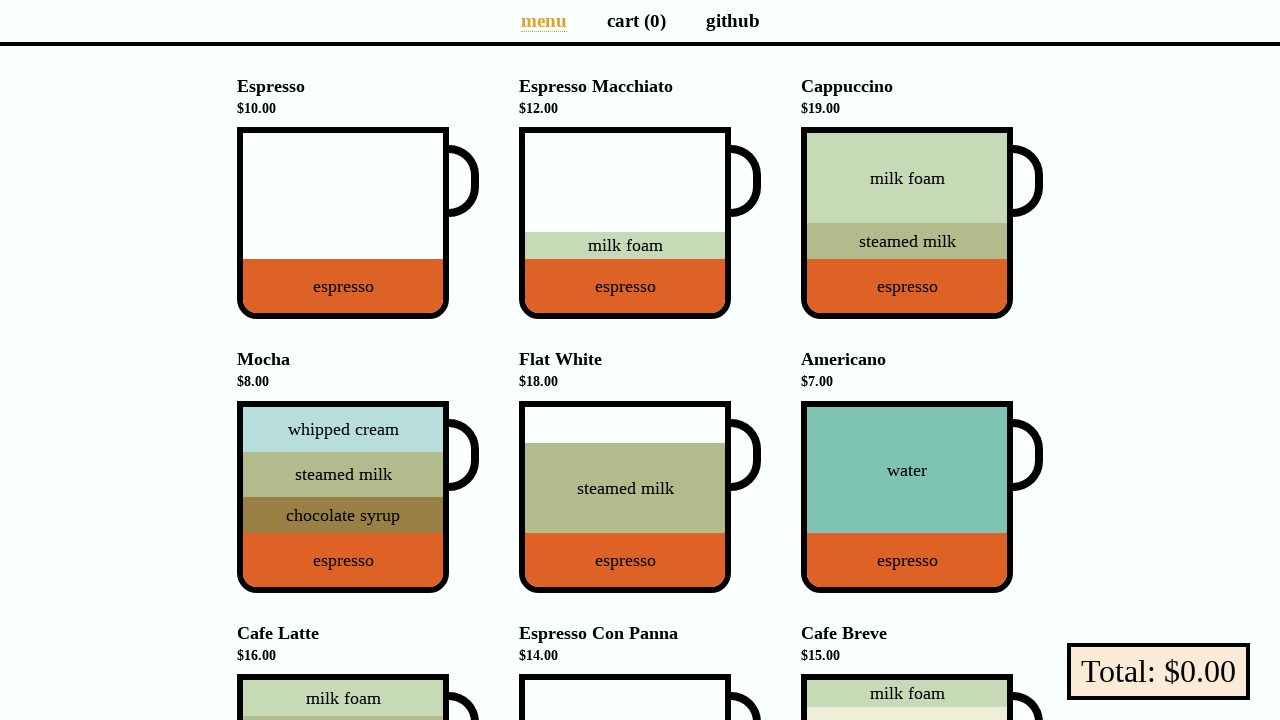

Located all menu entry elements
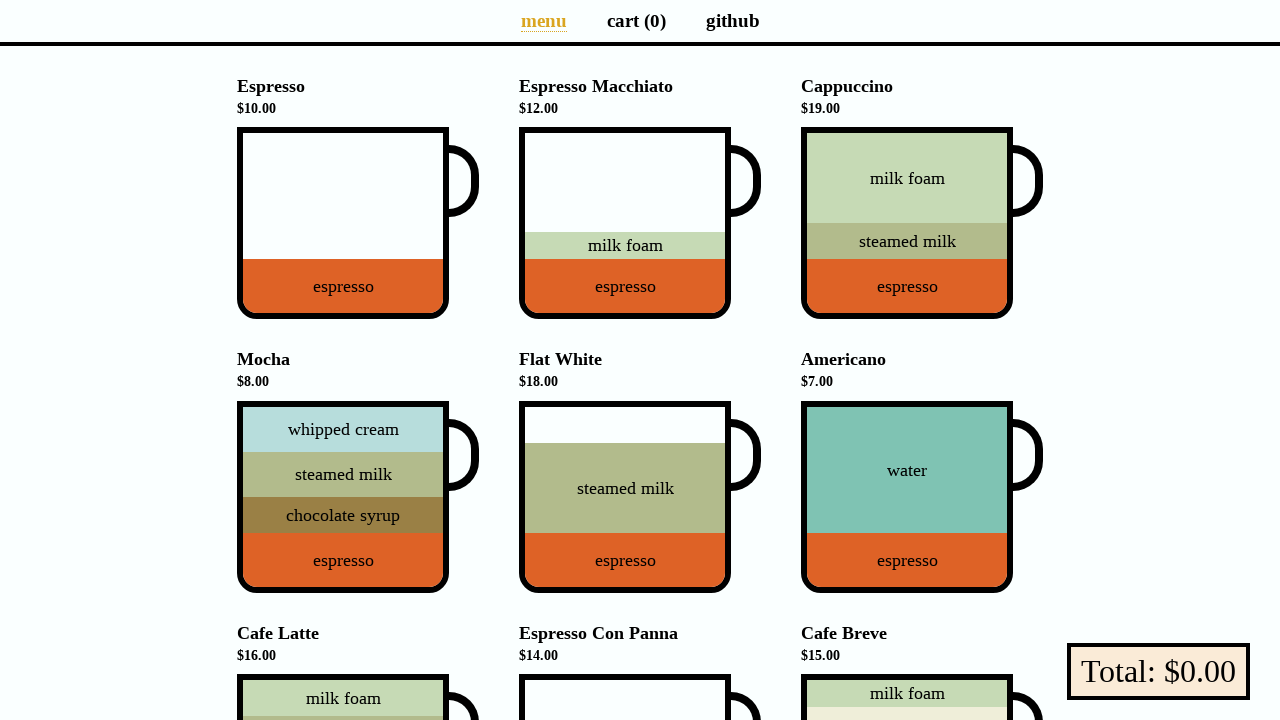

Located cup element 0
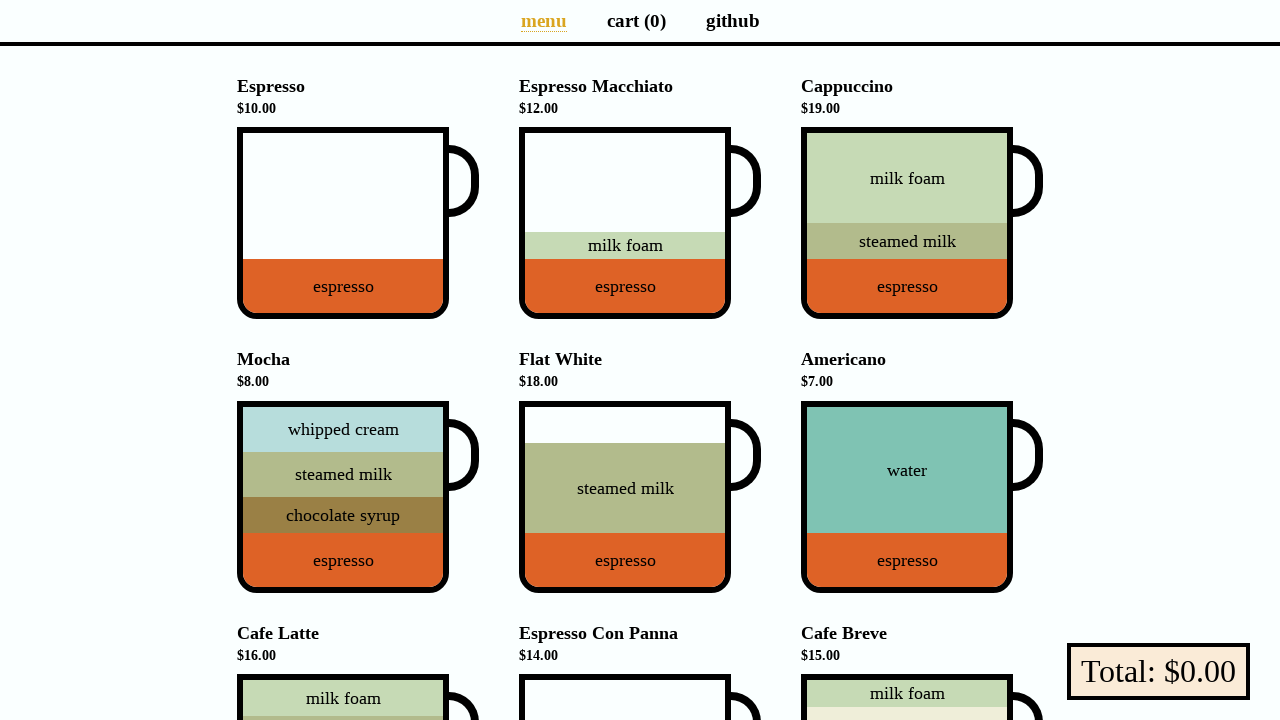

Got initial transform state for cup 0: none
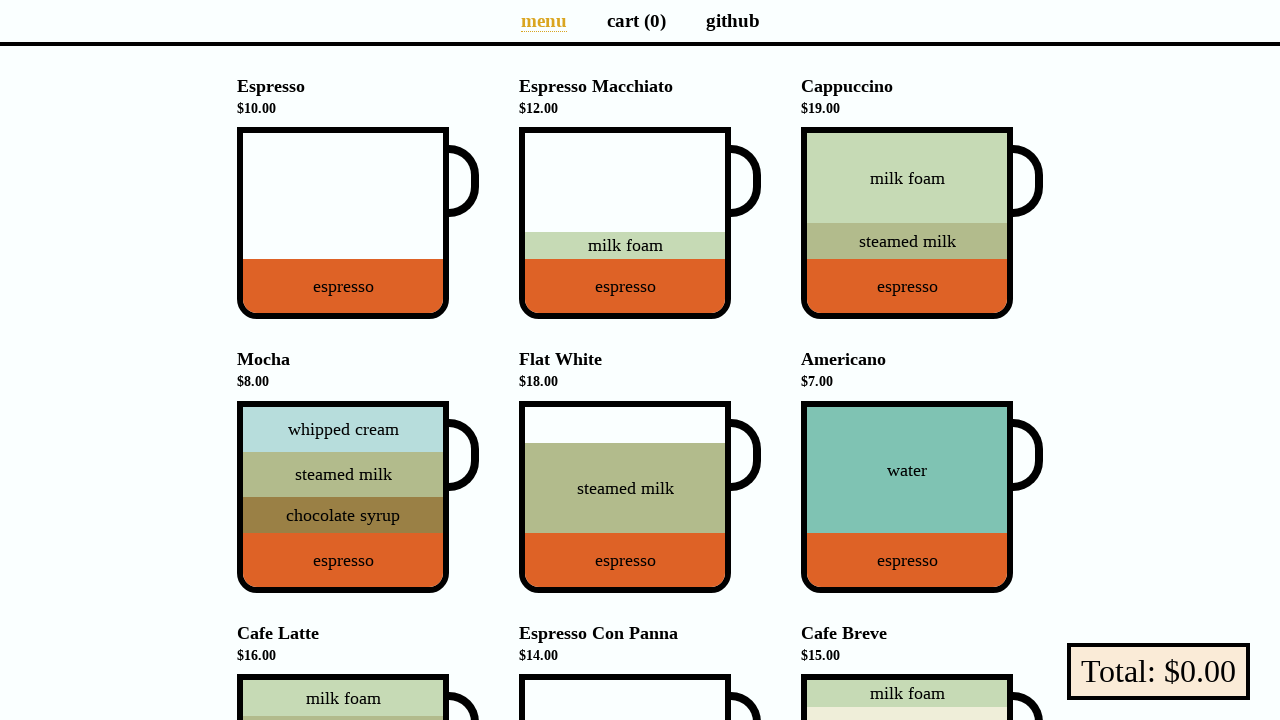

Hovered over cup 0 at (358, 223) on li[data-v-a9662a08] >> nth=0 >> div div.cup
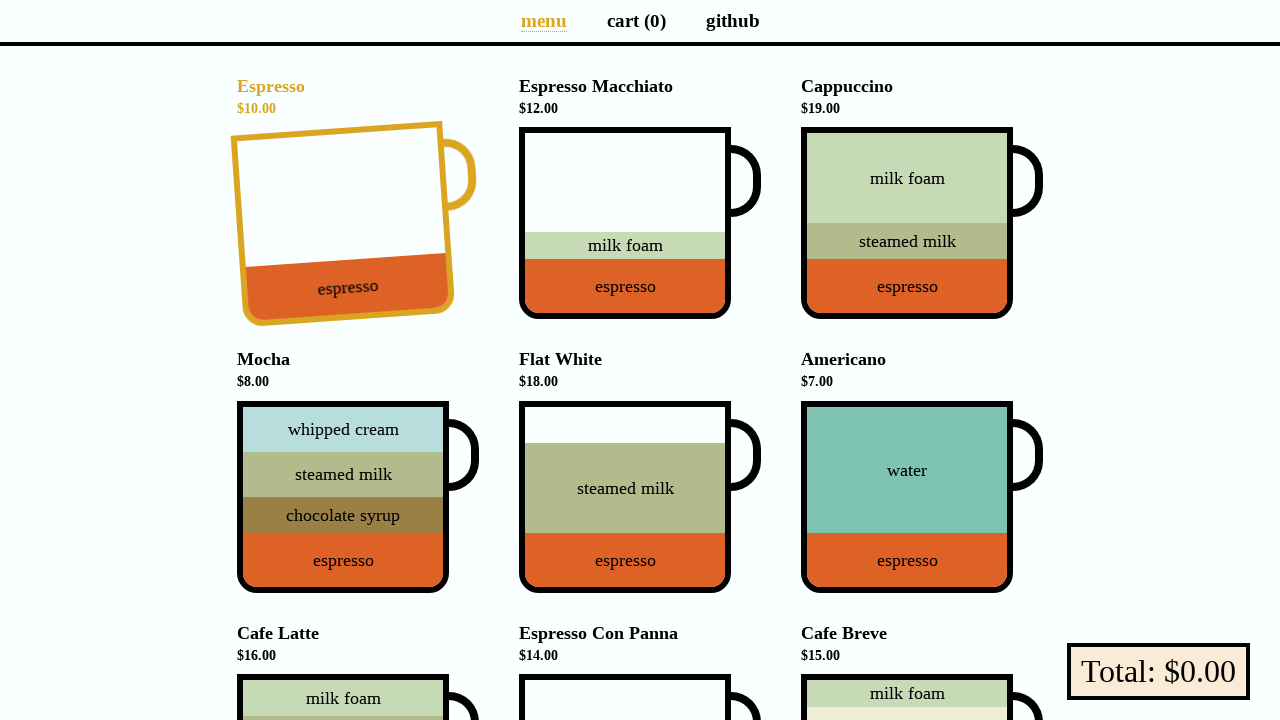

Got transform state on hover for cup 0: matrix(0.997564, -0.0697565, 0.0697565, 0.997564, 0, 0)
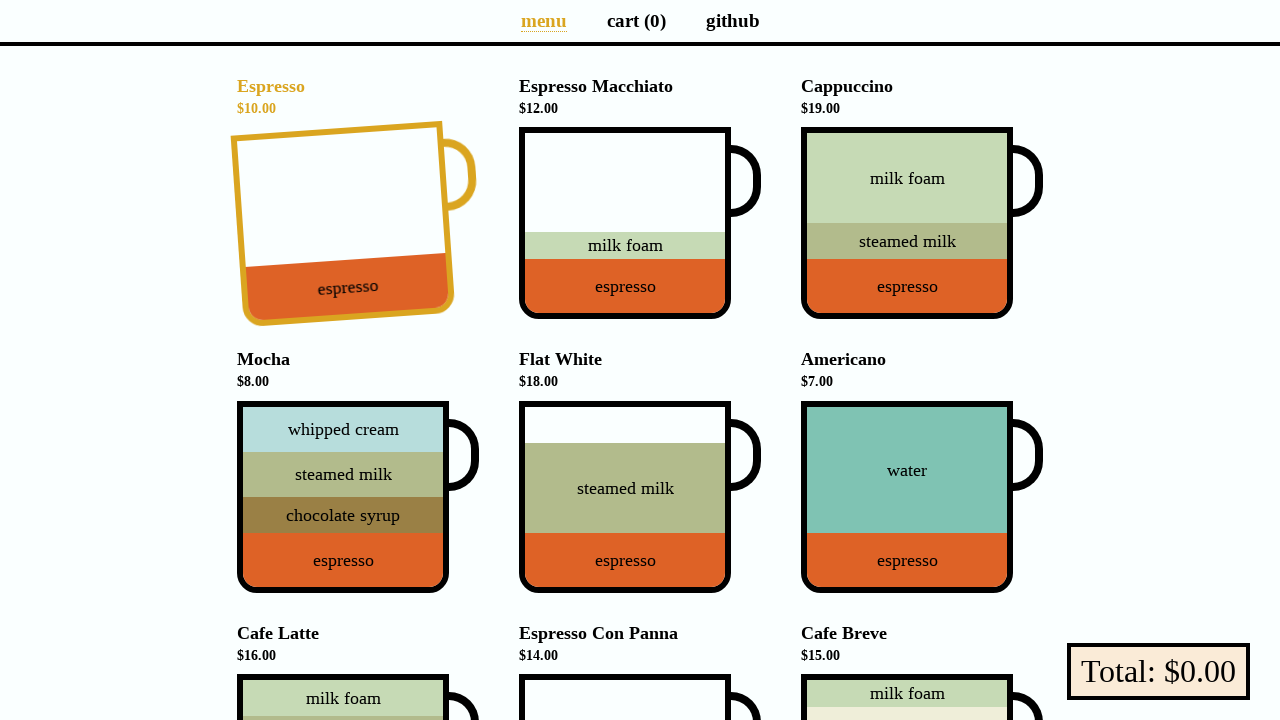

Moved cursor away from cup 0 at (0, 0) on body
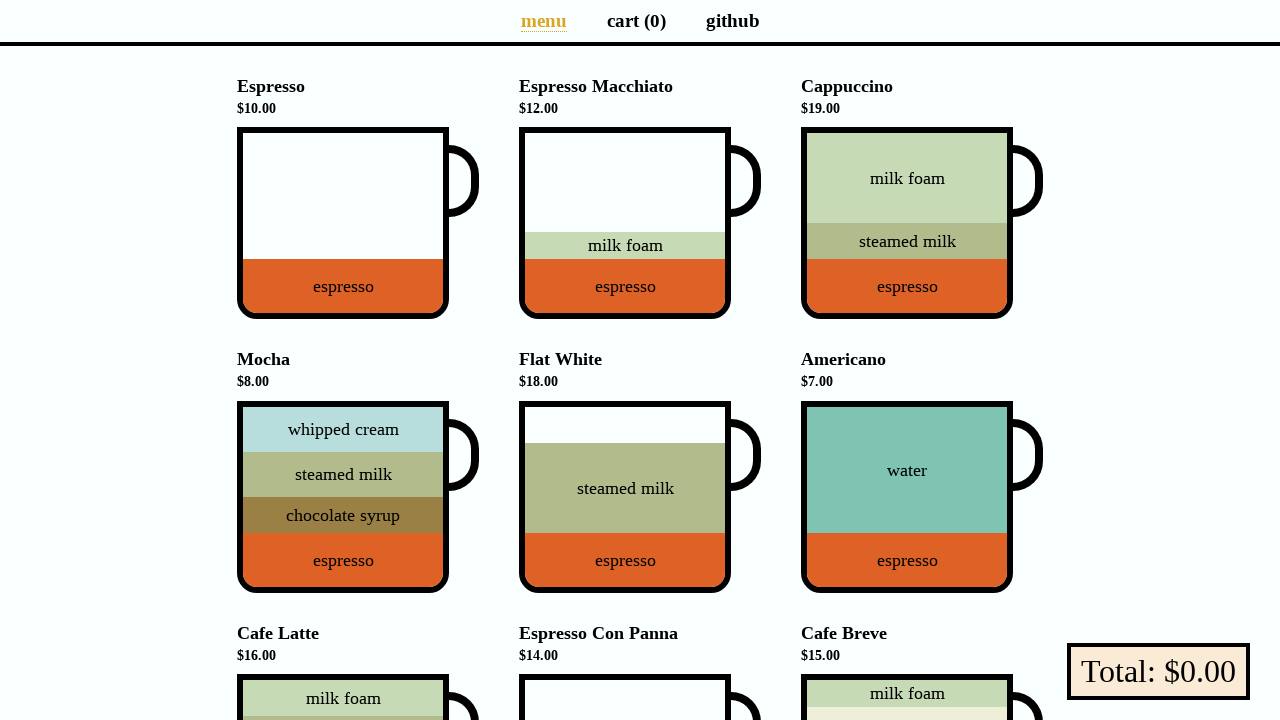

Got transform state after hover for cup 0: none
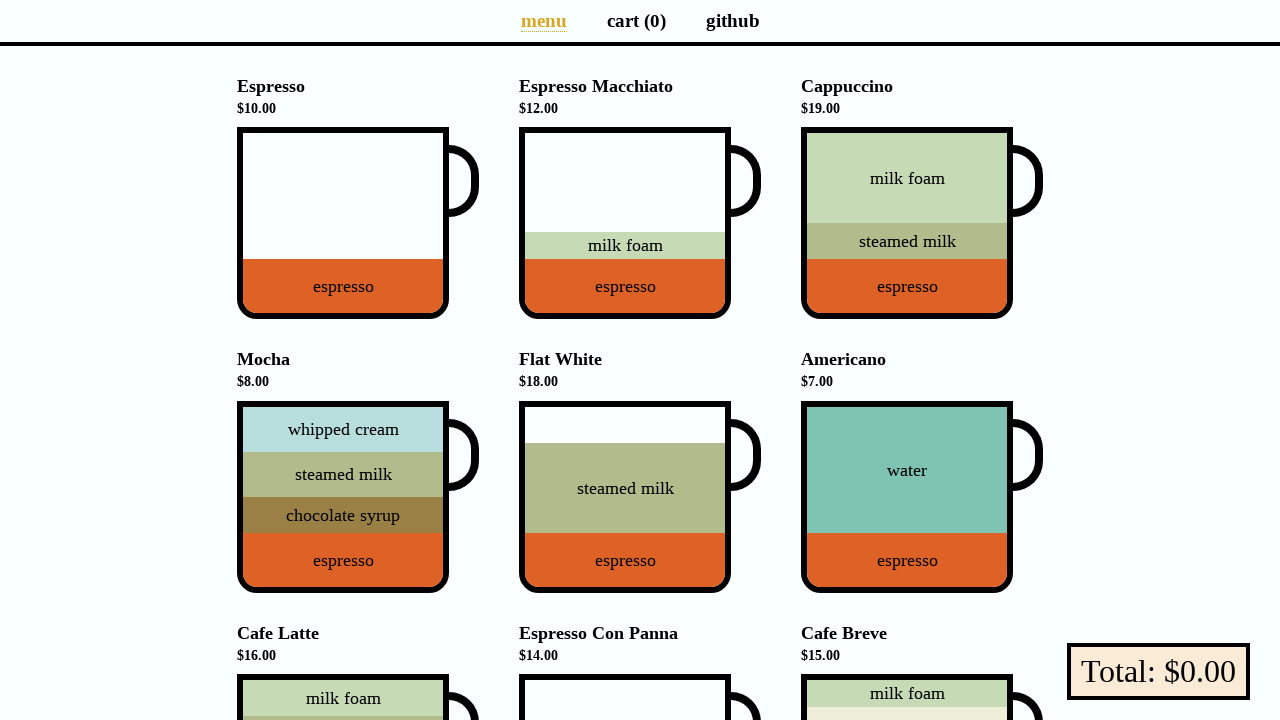

Asserted cup 0 has no transform initially
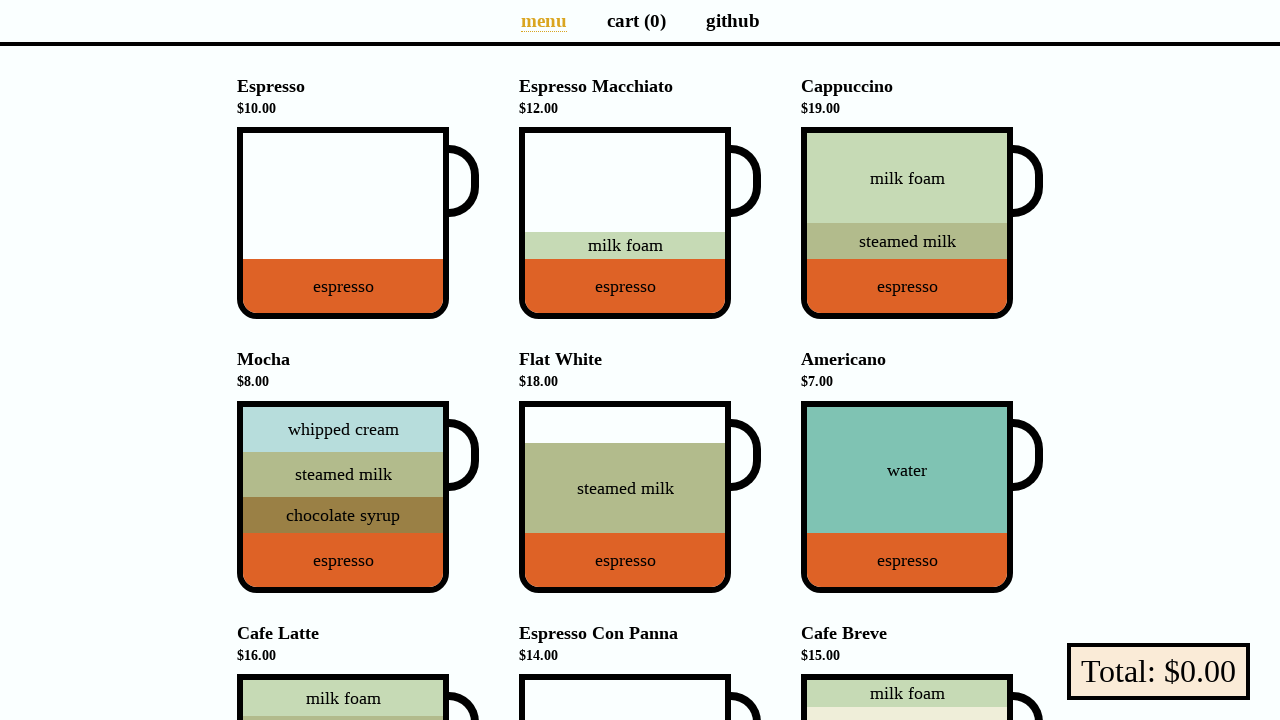

Asserted cup 0 rotates on hover (matrix transform detected)
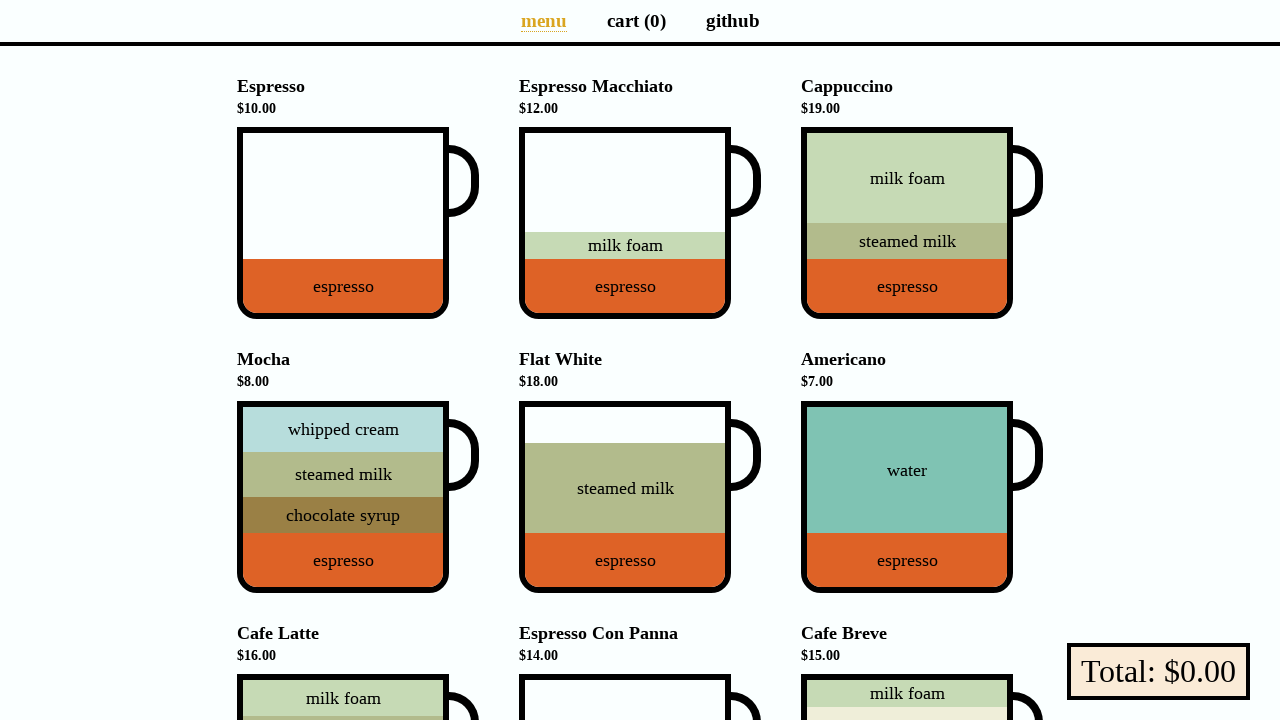

Asserted cup 0 returns to no transform after hover
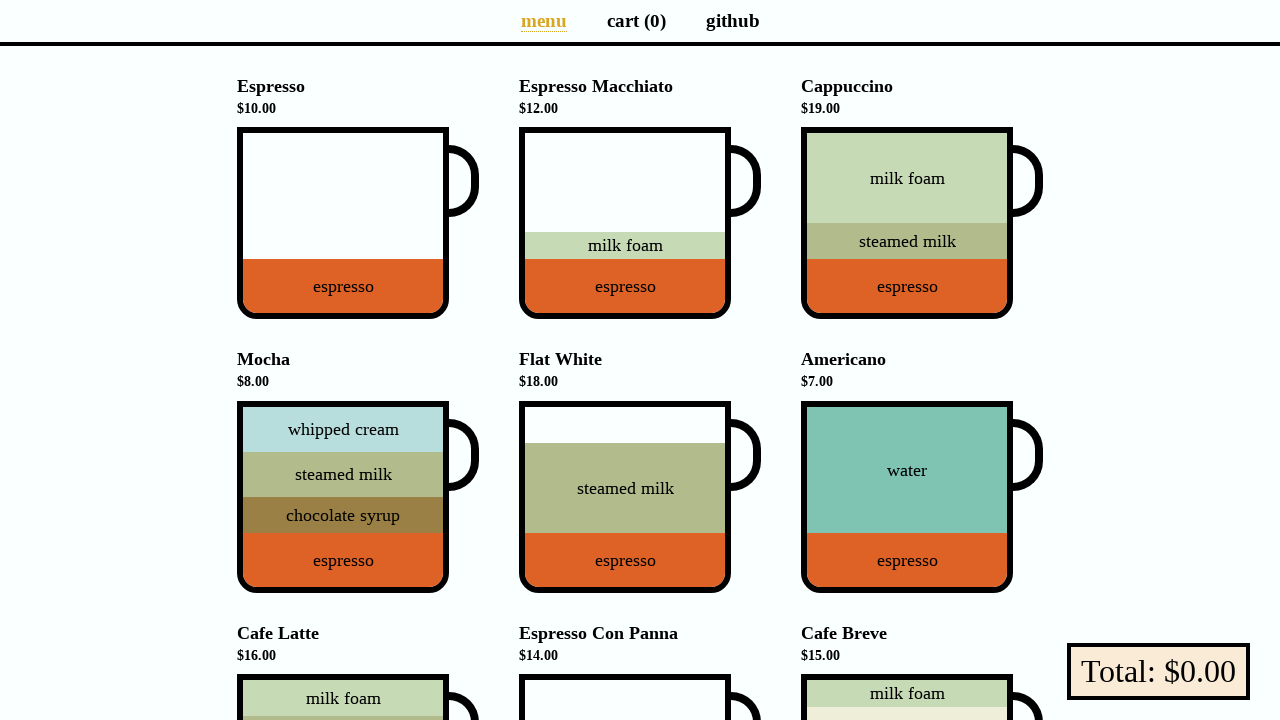

Located cup element 1
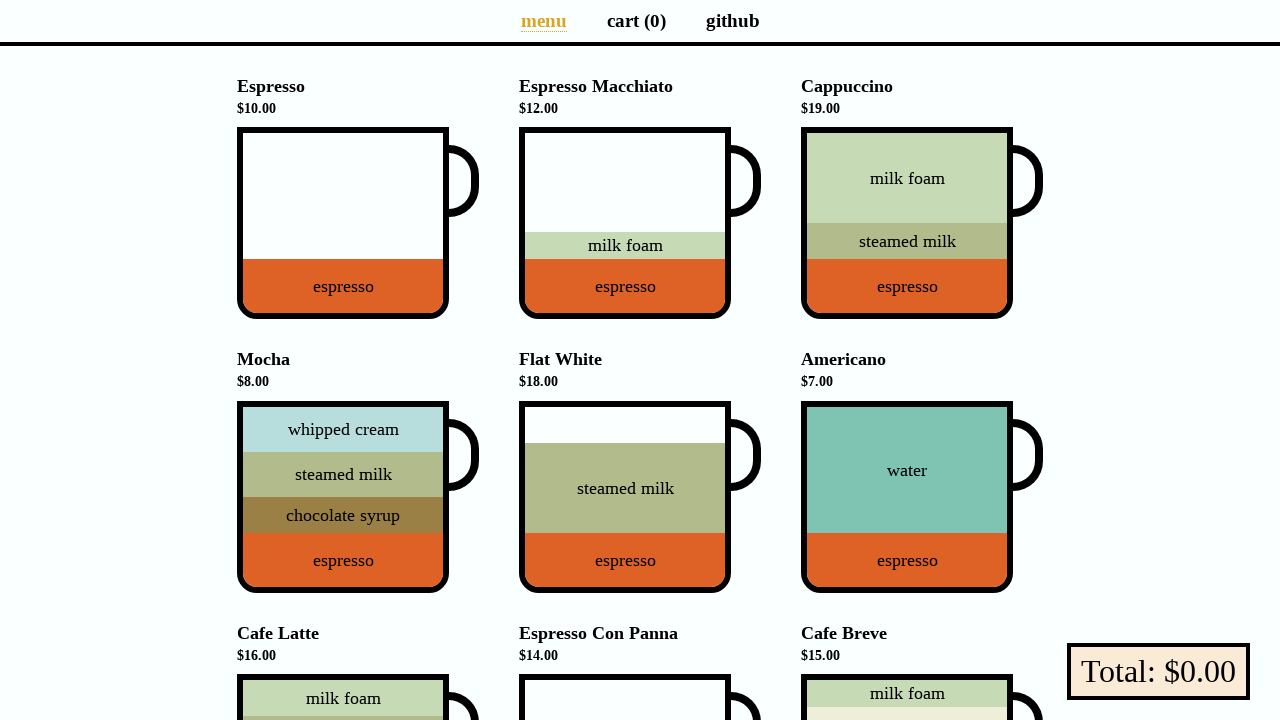

Got initial transform state for cup 1: none
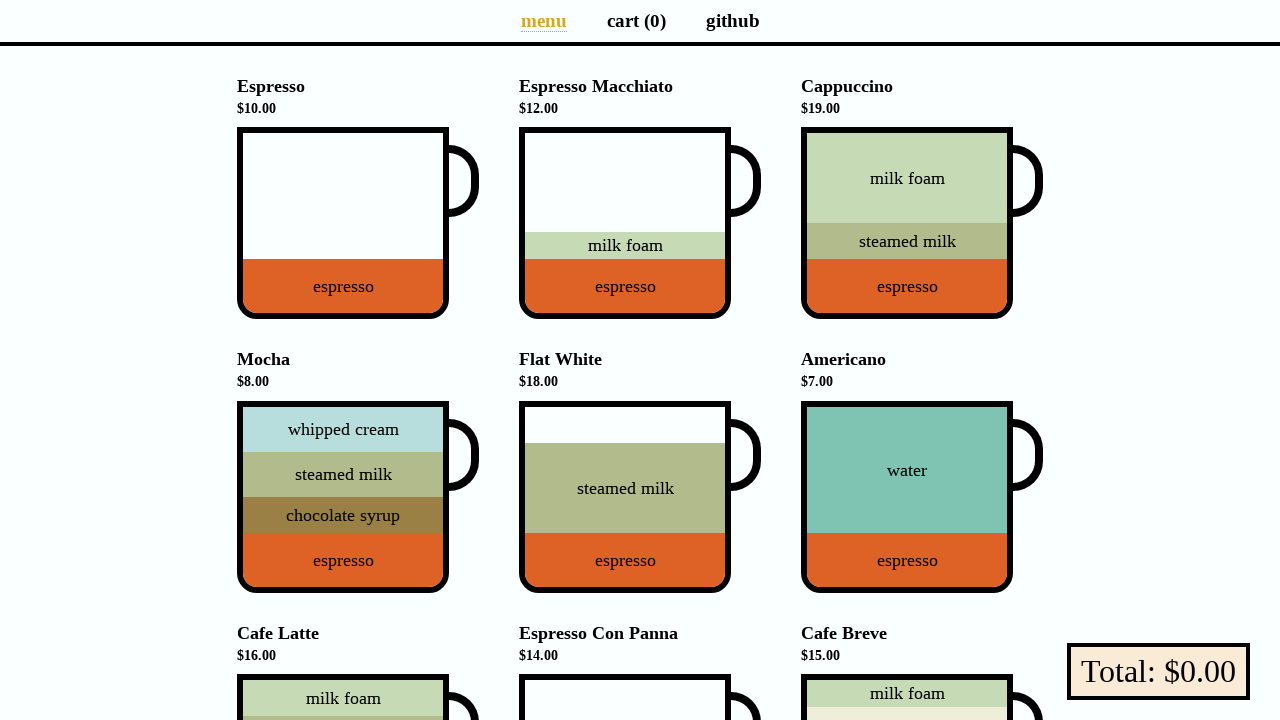

Hovered over cup 1 at (640, 223) on li[data-v-a9662a08] >> nth=1 >> div div.cup
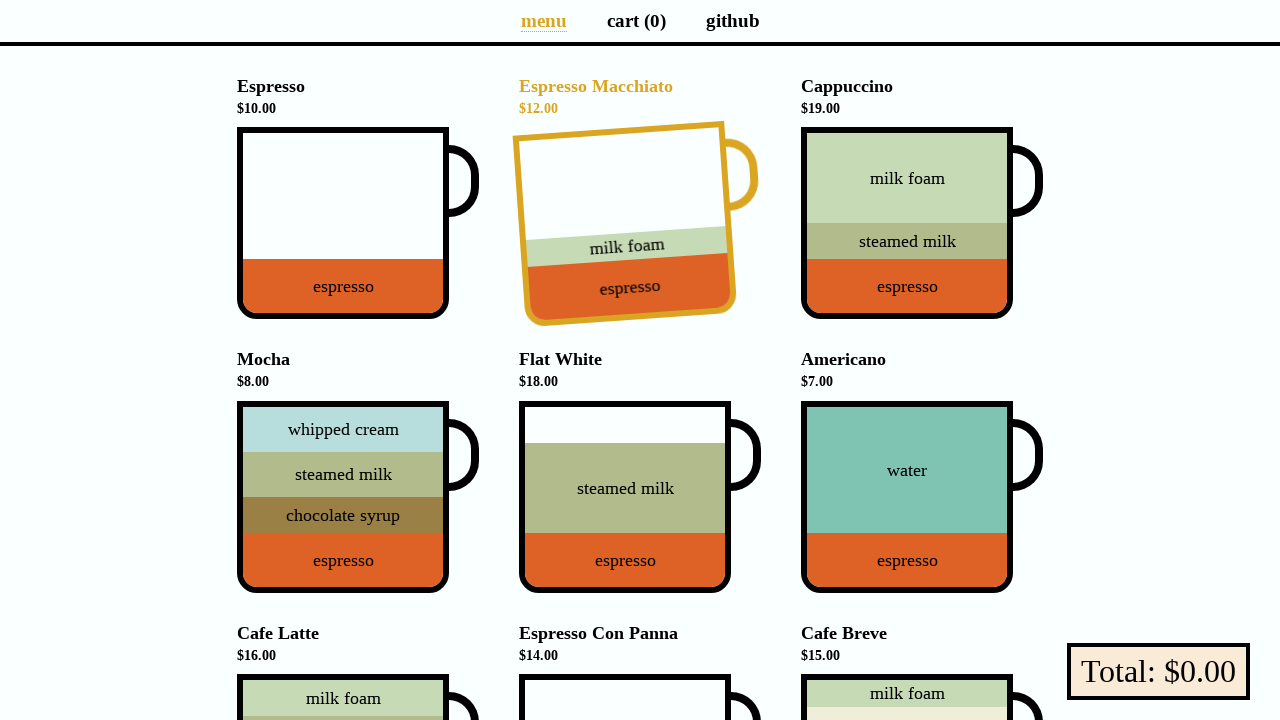

Got transform state on hover for cup 1: matrix(0.997564, -0.0697565, 0.0697565, 0.997564, 0, 0)
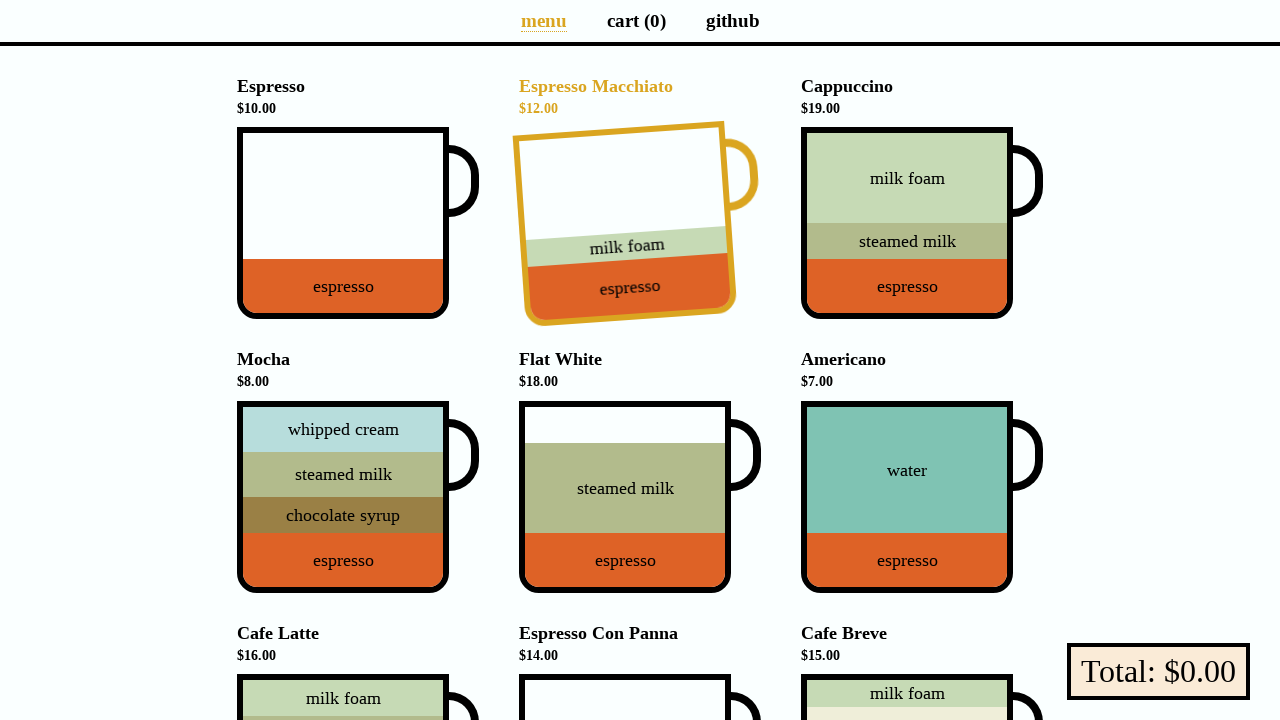

Moved cursor away from cup 1 at (0, 0) on body
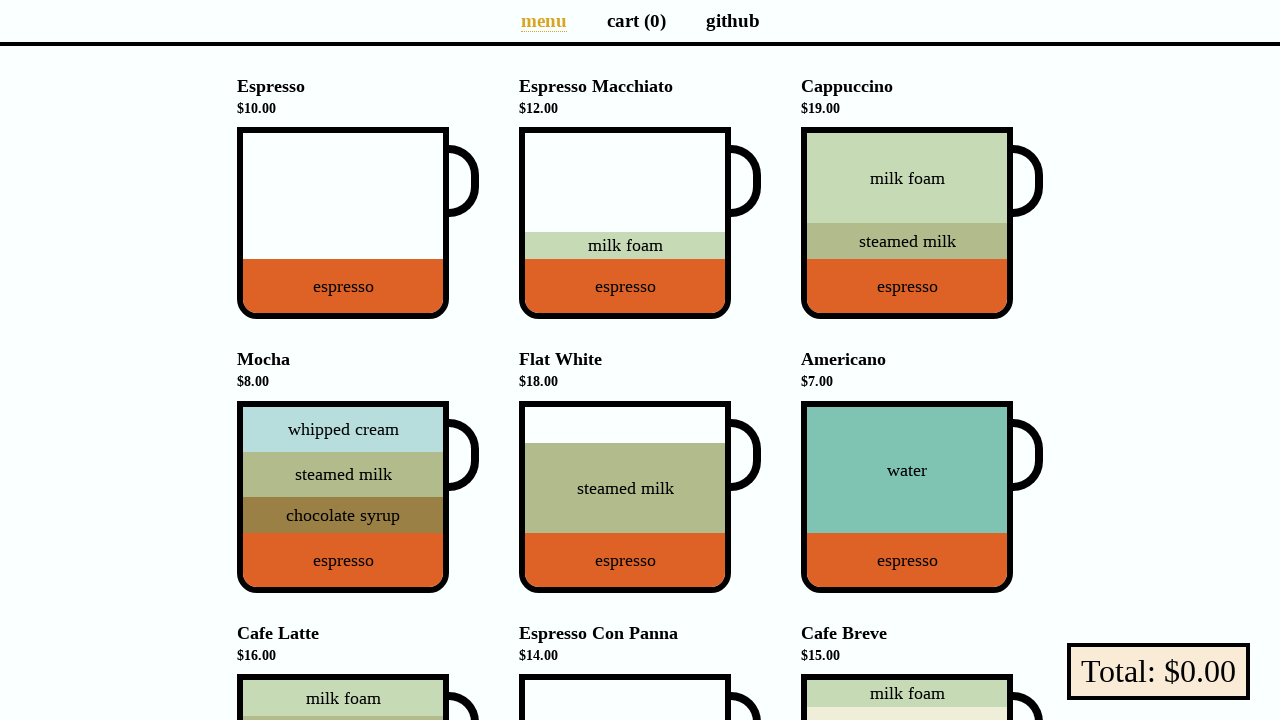

Got transform state after hover for cup 1: none
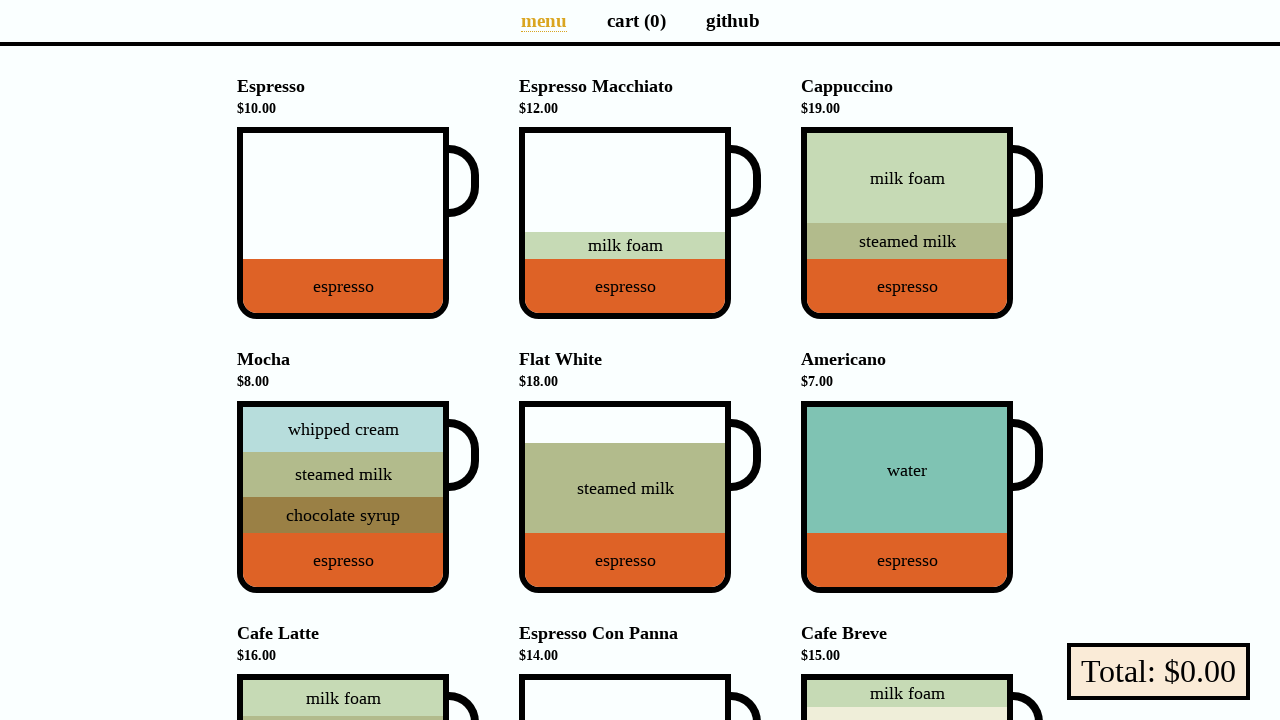

Asserted cup 1 has no transform initially
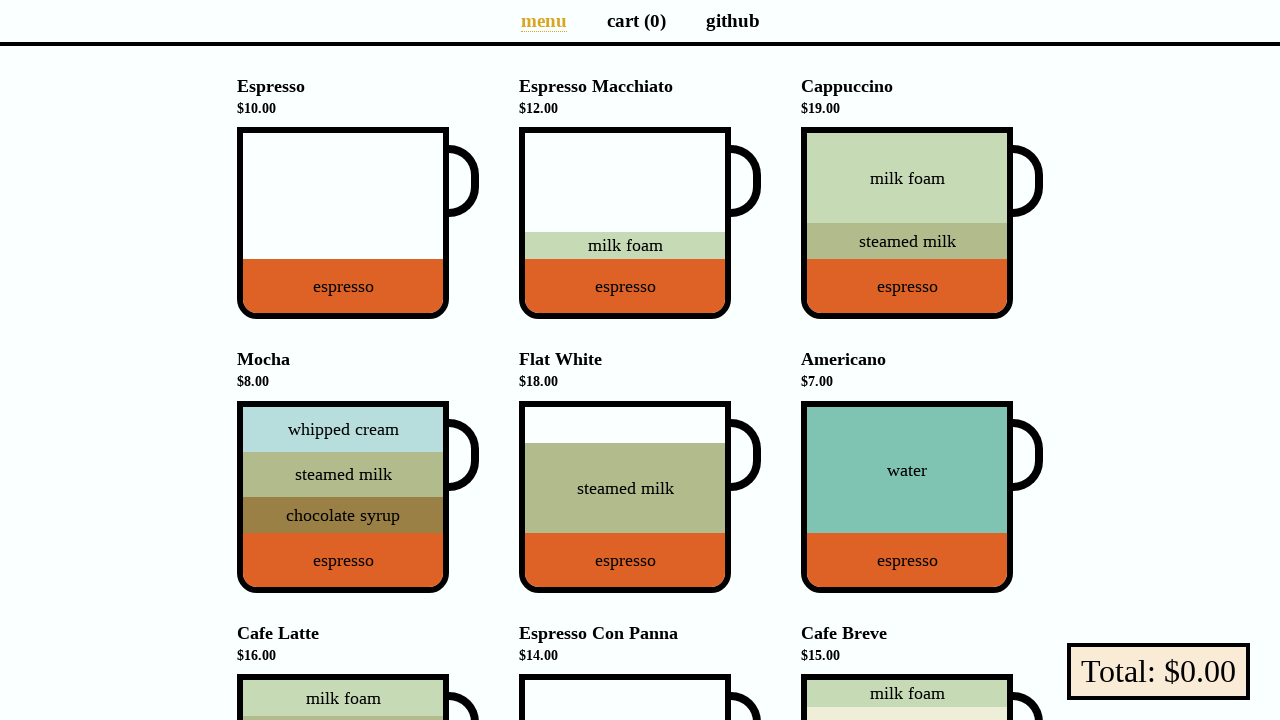

Asserted cup 1 rotates on hover (matrix transform detected)
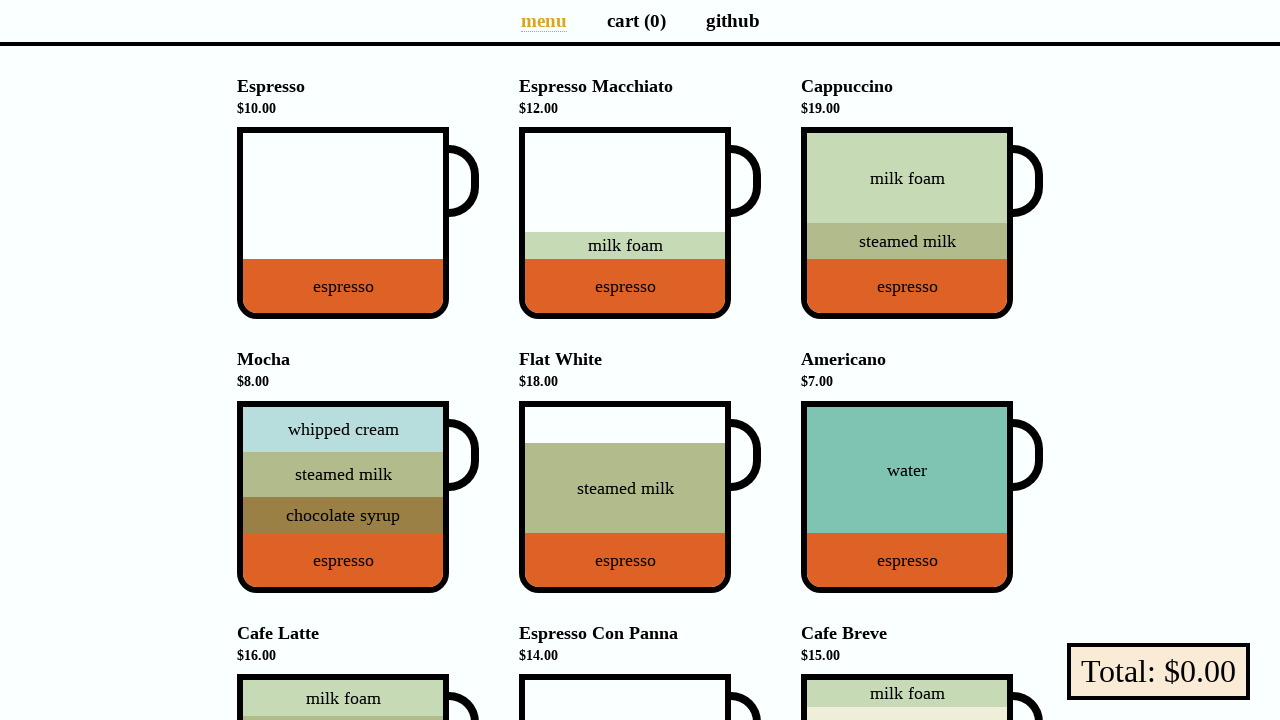

Asserted cup 1 returns to no transform after hover
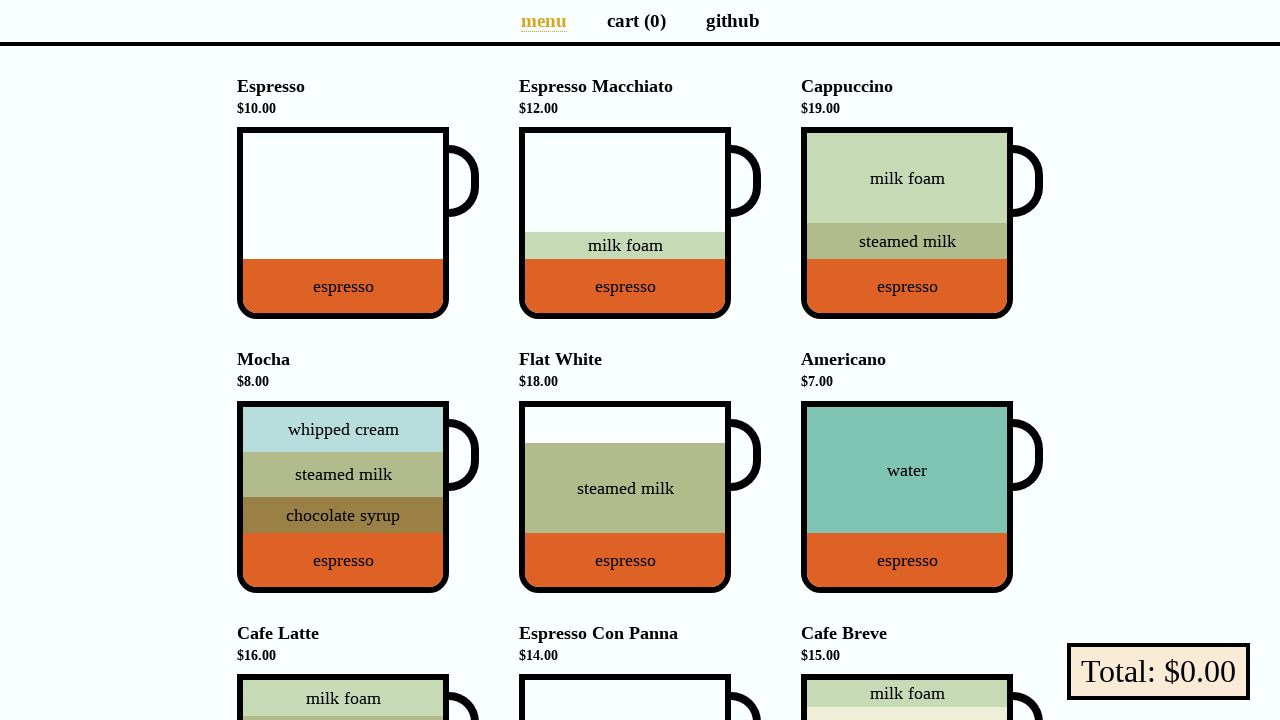

Located cup element 2
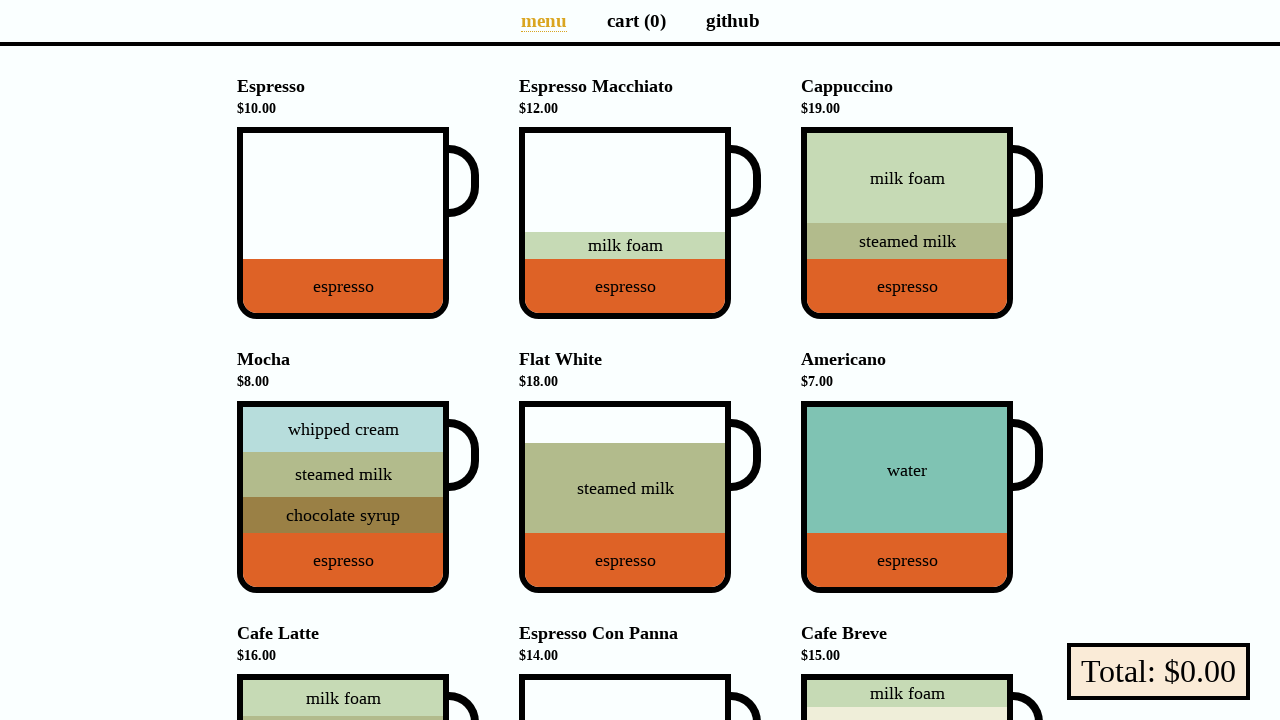

Got initial transform state for cup 2: none
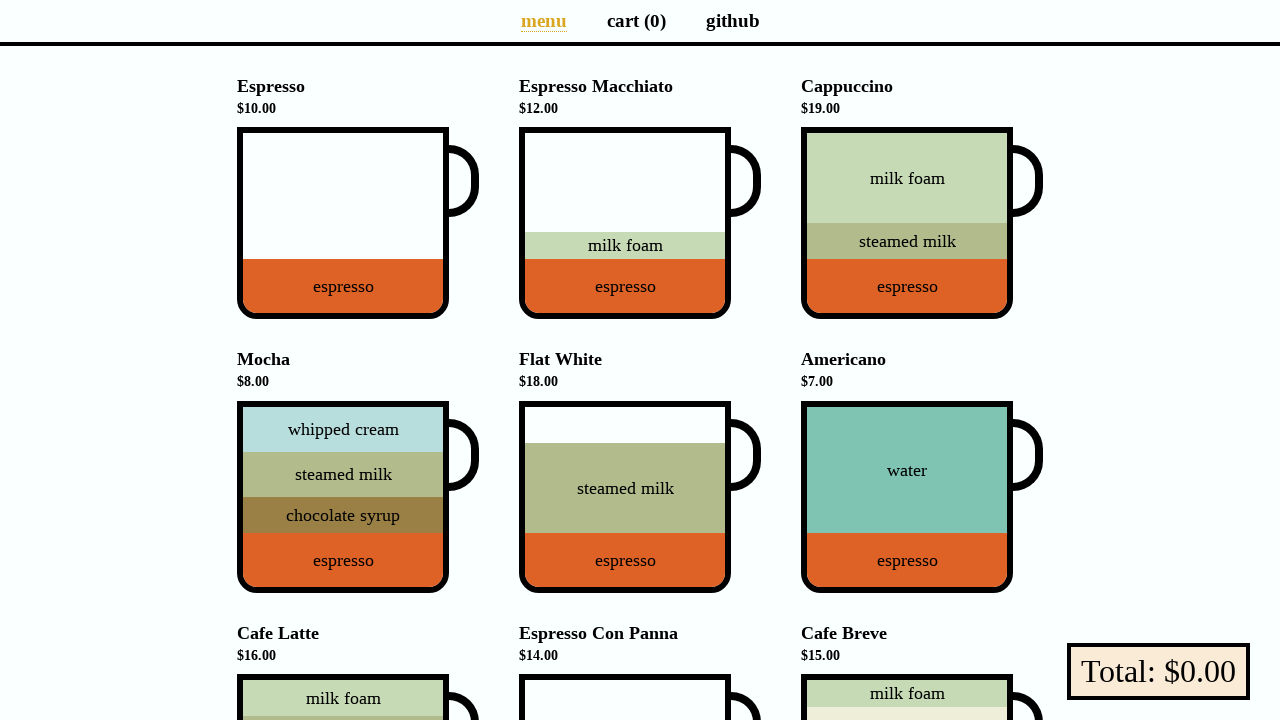

Hovered over cup 2 at (922, 223) on li[data-v-a9662a08] >> nth=2 >> div div.cup
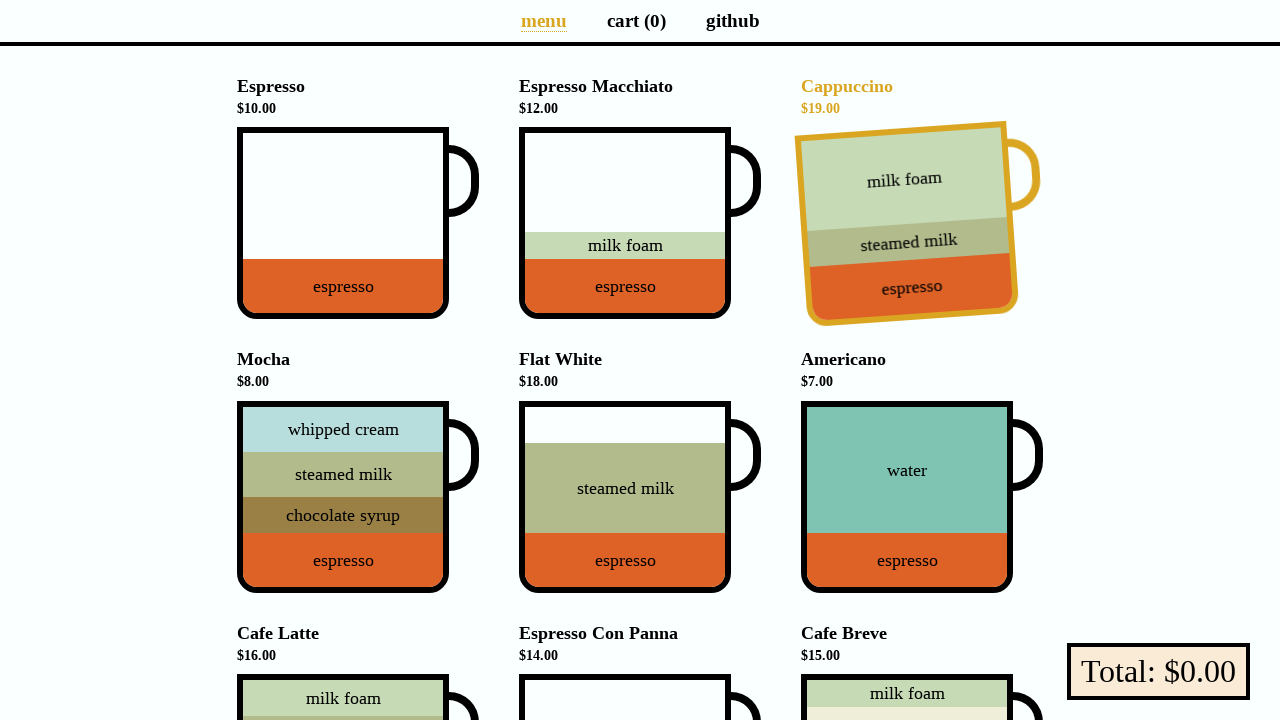

Got transform state on hover for cup 2: matrix(0.997564, -0.0697565, 0.0697565, 0.997564, 0, 0)
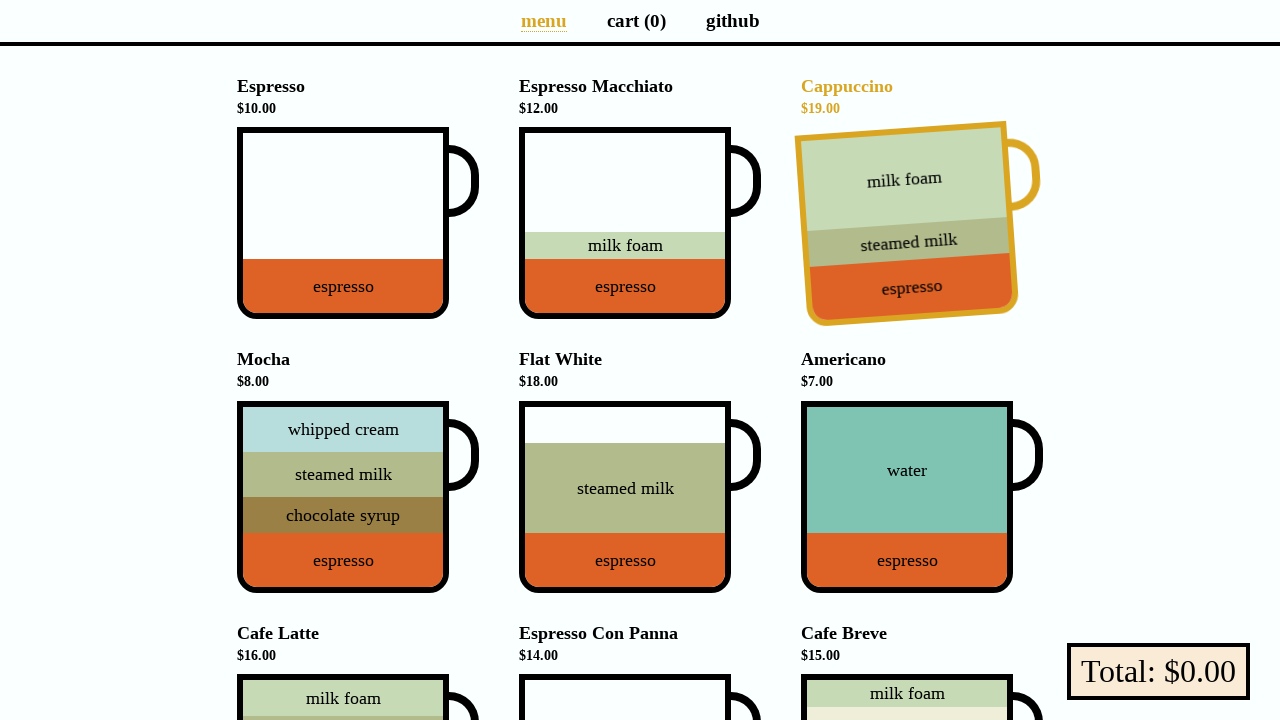

Moved cursor away from cup 2 at (0, 0) on body
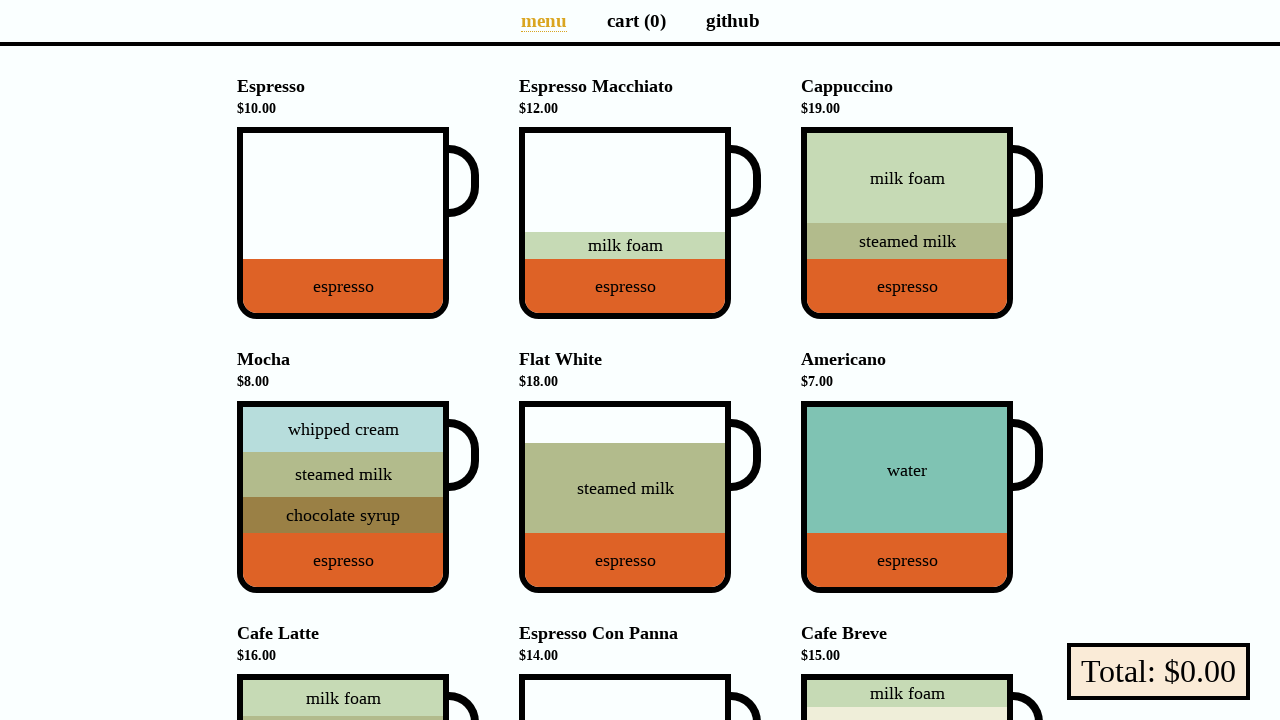

Got transform state after hover for cup 2: none
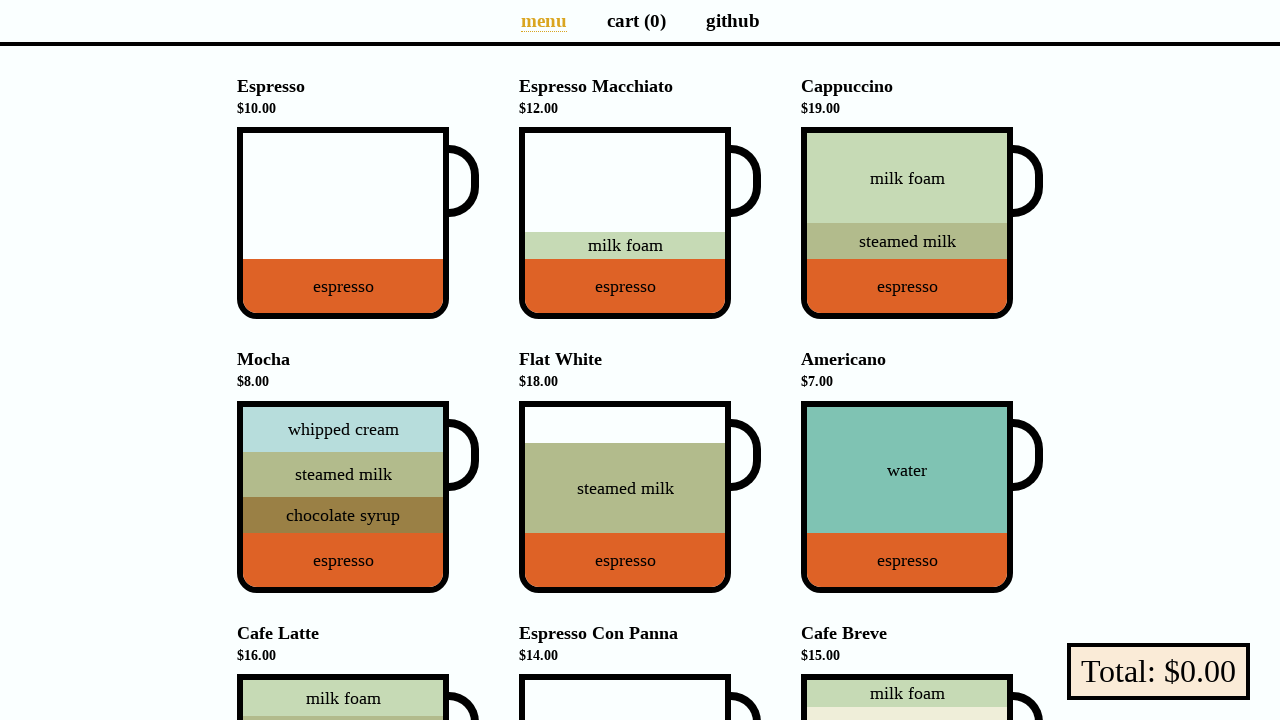

Asserted cup 2 has no transform initially
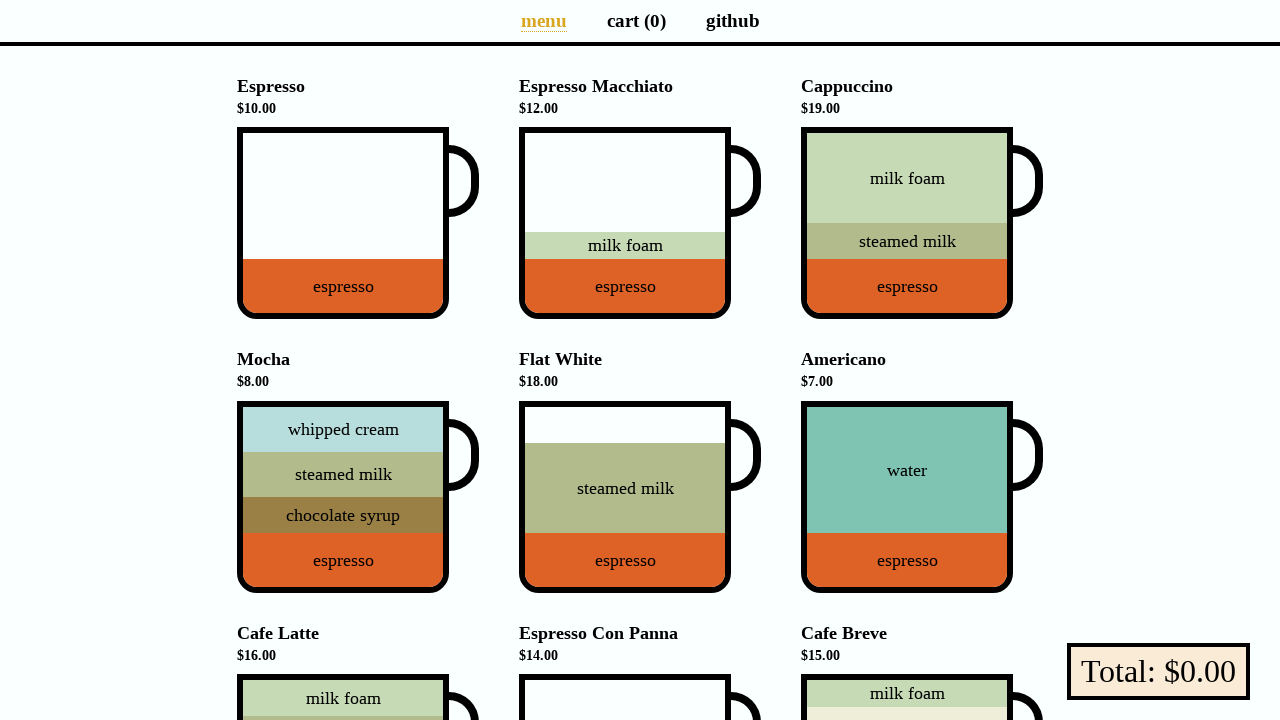

Asserted cup 2 rotates on hover (matrix transform detected)
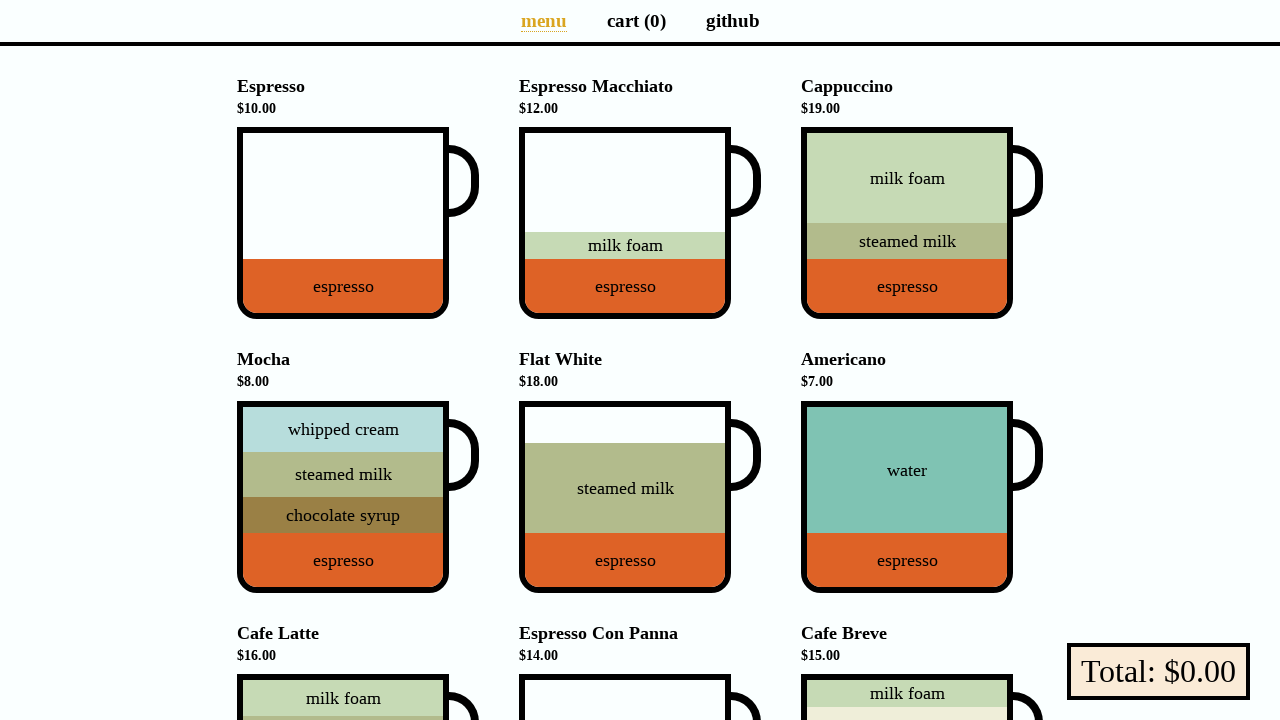

Asserted cup 2 returns to no transform after hover
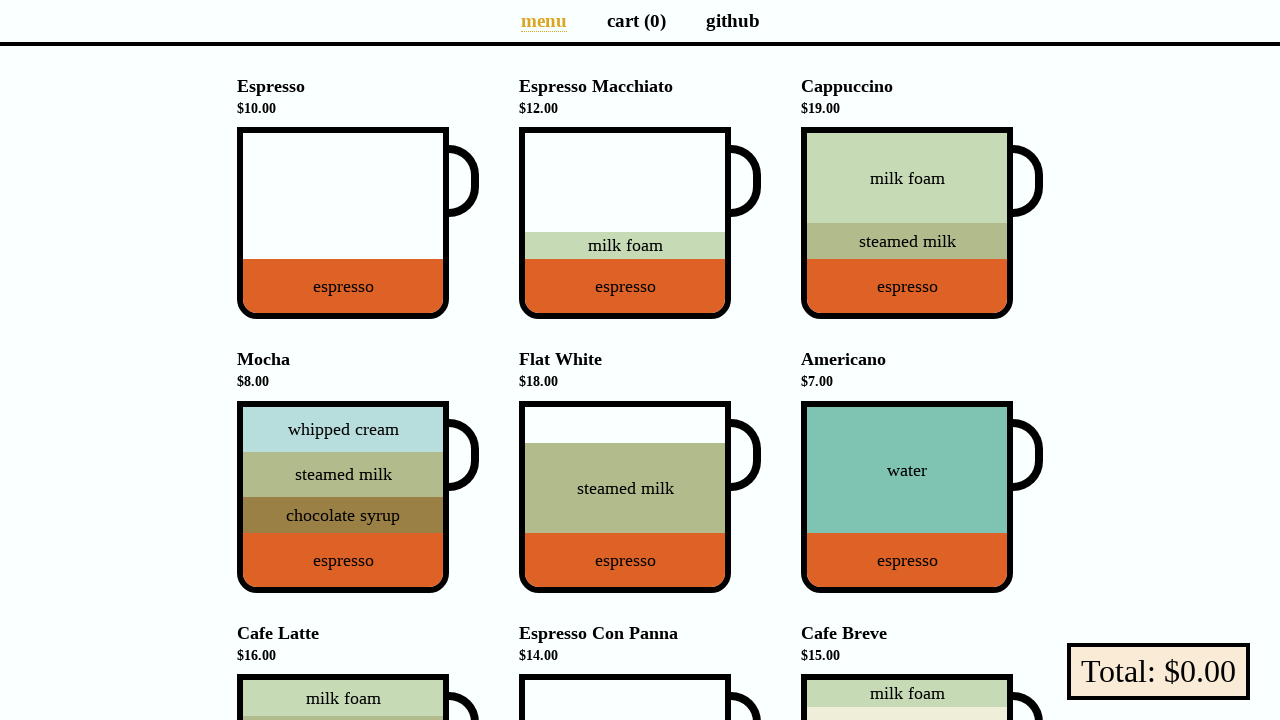

Located cup element 3
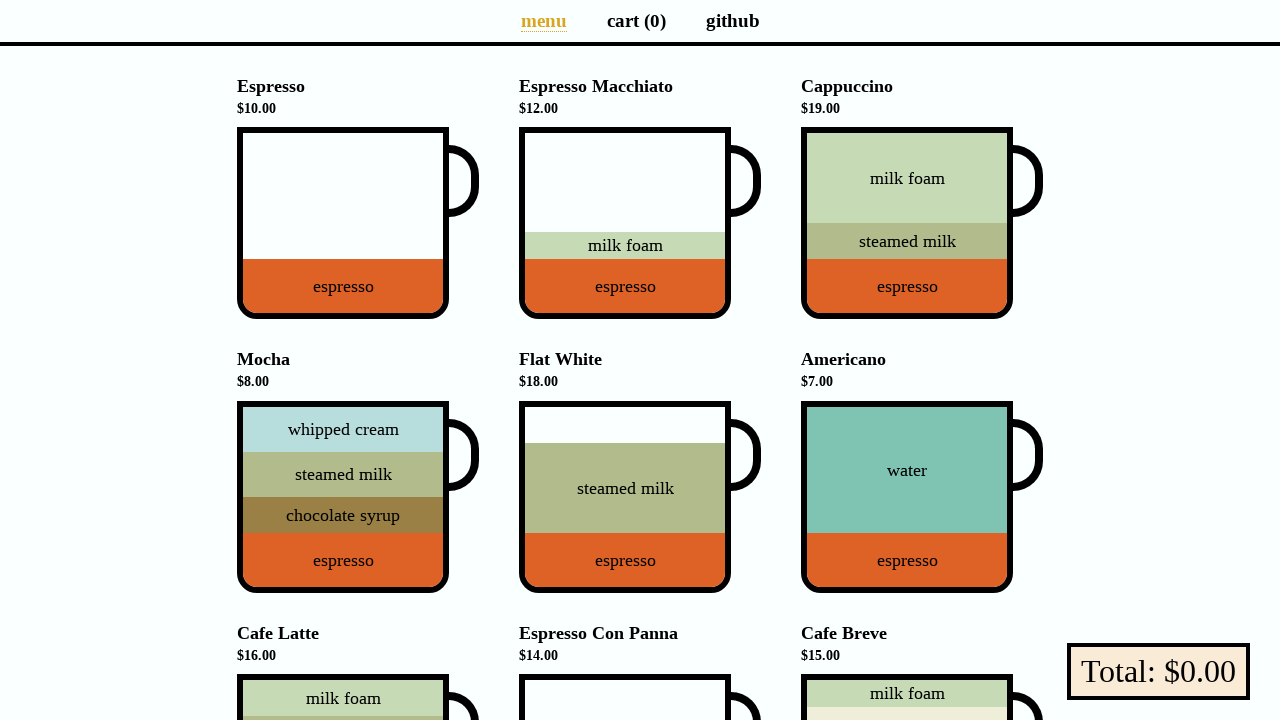

Got initial transform state for cup 3: none
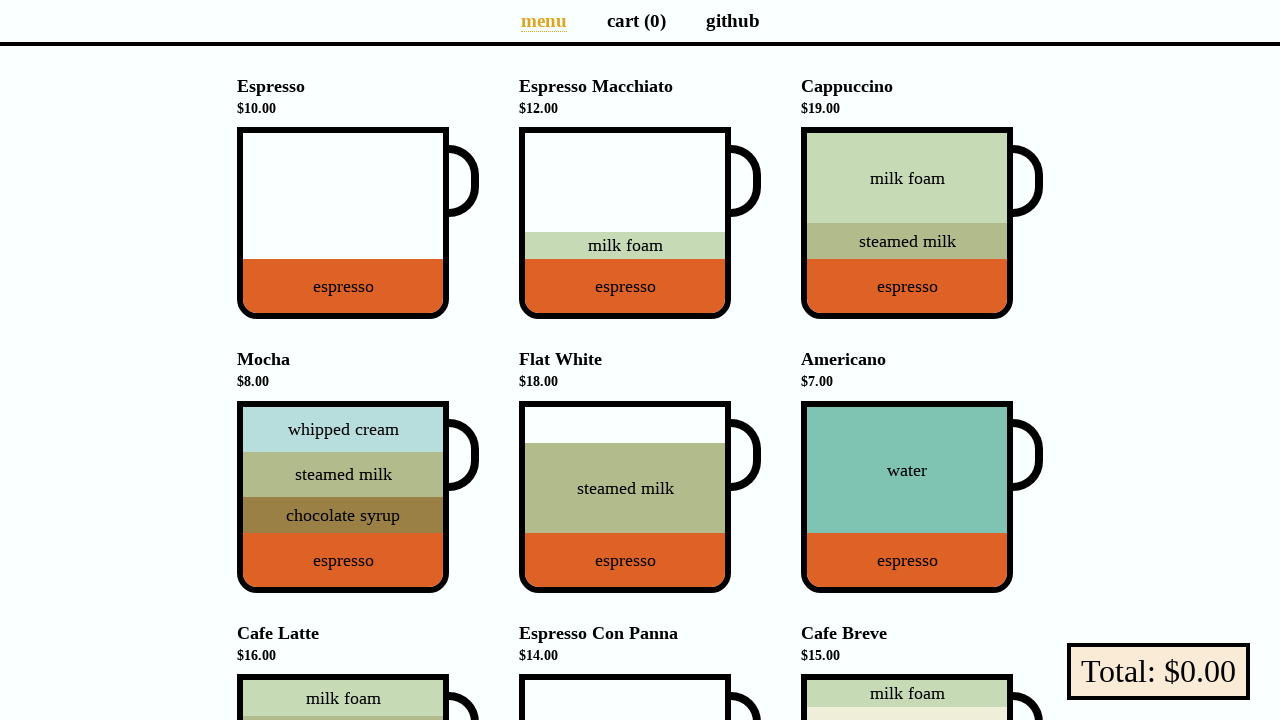

Hovered over cup 3 at (358, 497) on li[data-v-a9662a08] >> nth=3 >> div div.cup
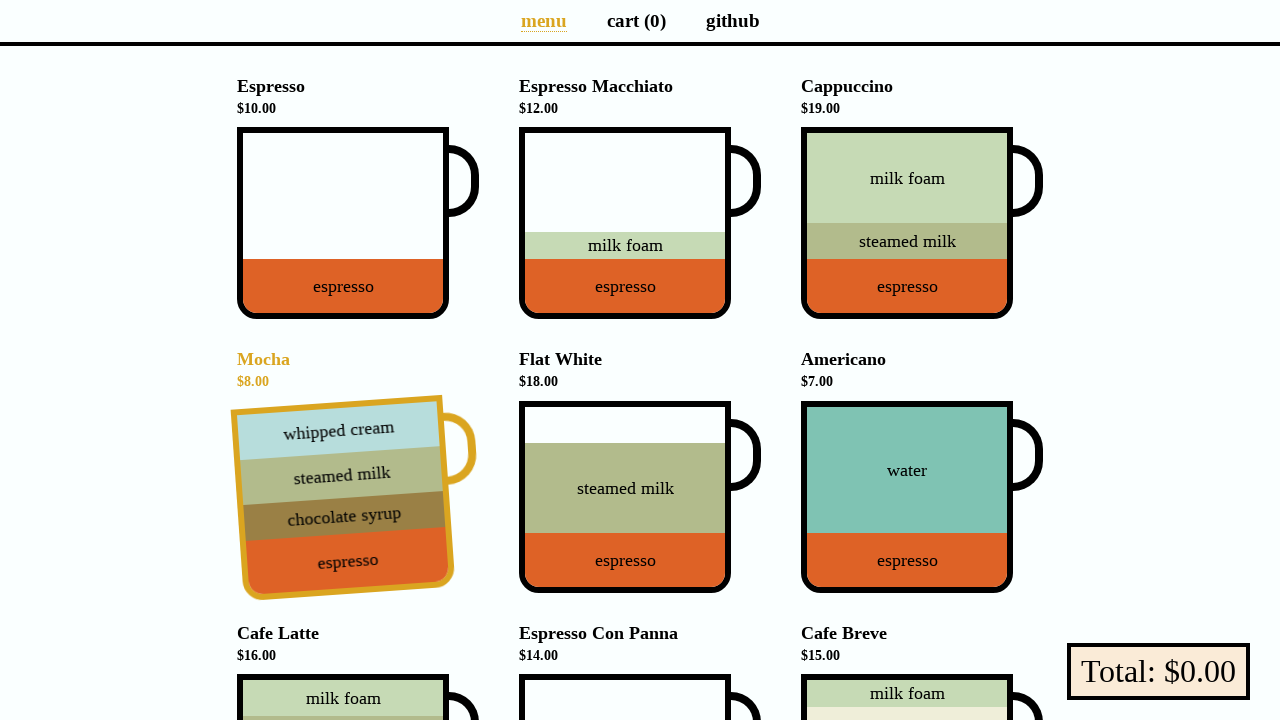

Got transform state on hover for cup 3: matrix(0.997564, -0.0697565, 0.0697565, 0.997564, 0, 0)
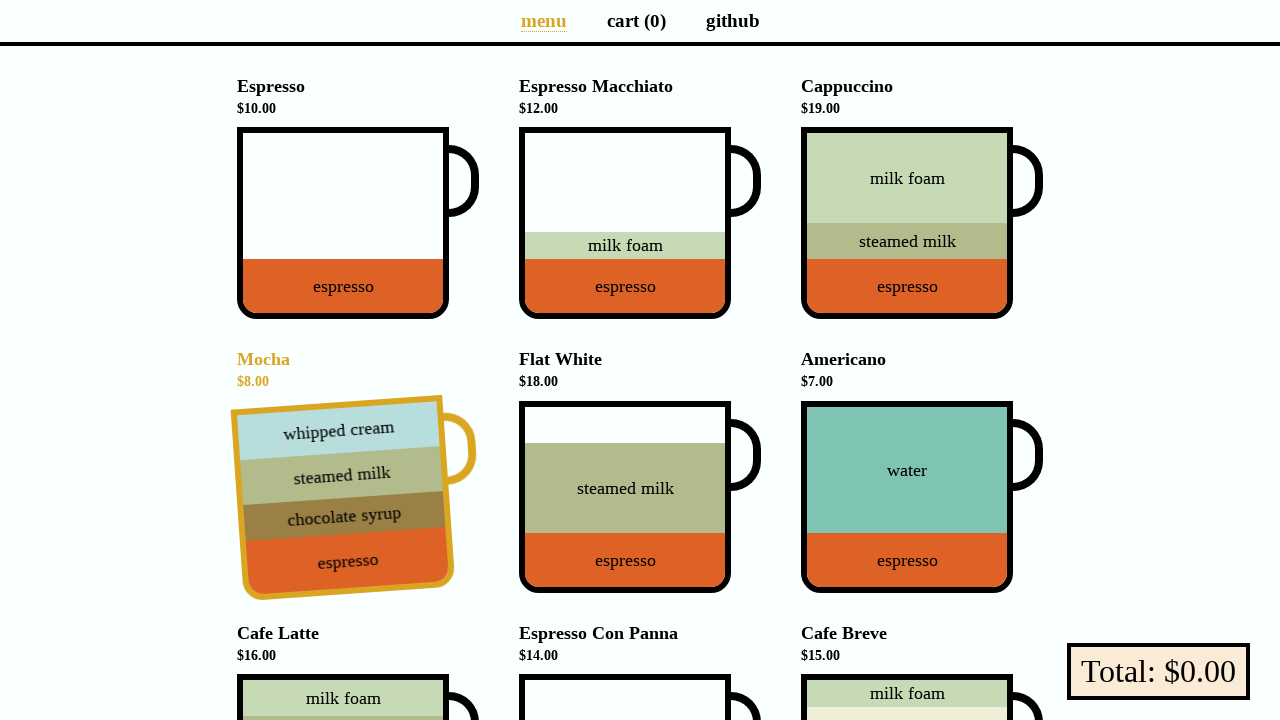

Moved cursor away from cup 3 at (0, 0) on body
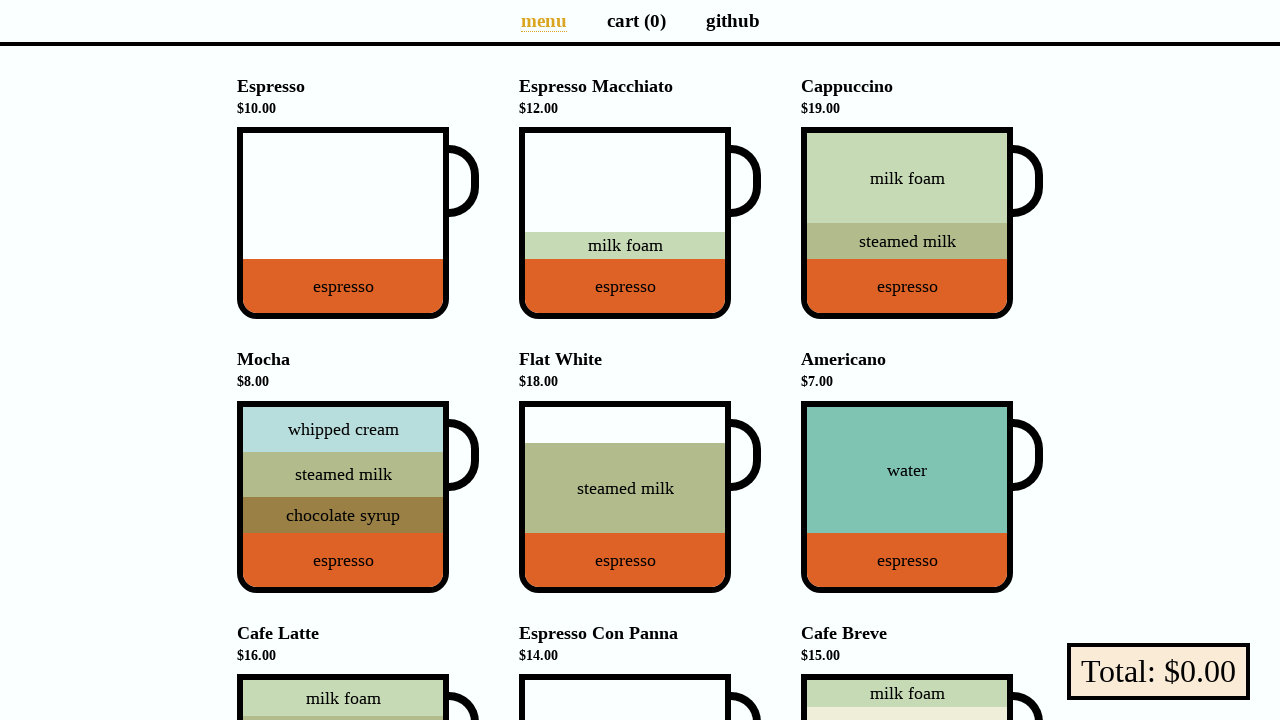

Got transform state after hover for cup 3: none
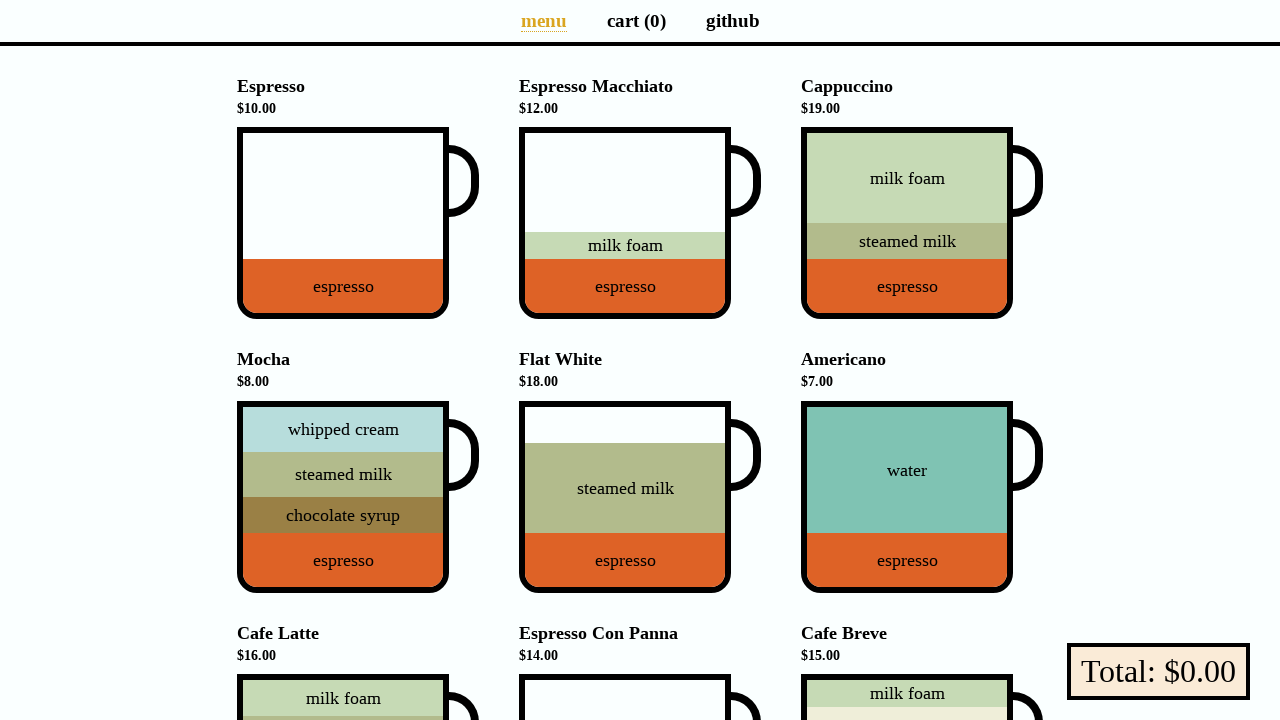

Asserted cup 3 has no transform initially
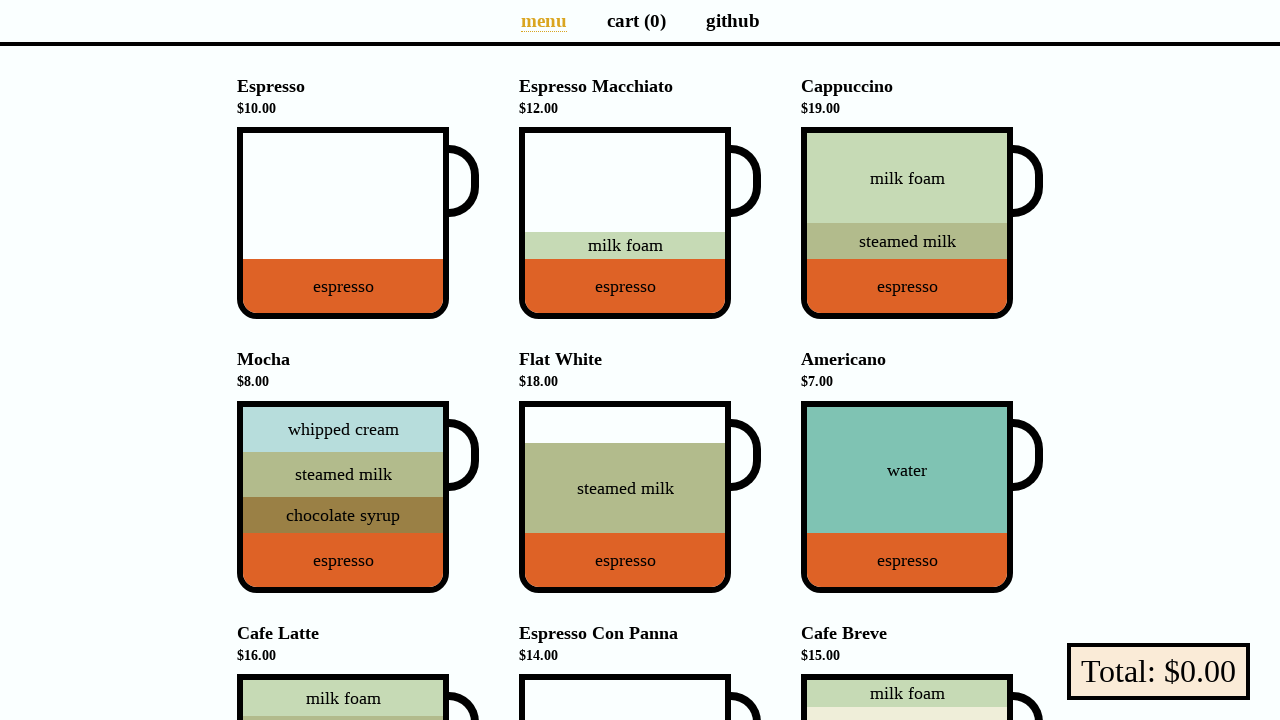

Asserted cup 3 rotates on hover (matrix transform detected)
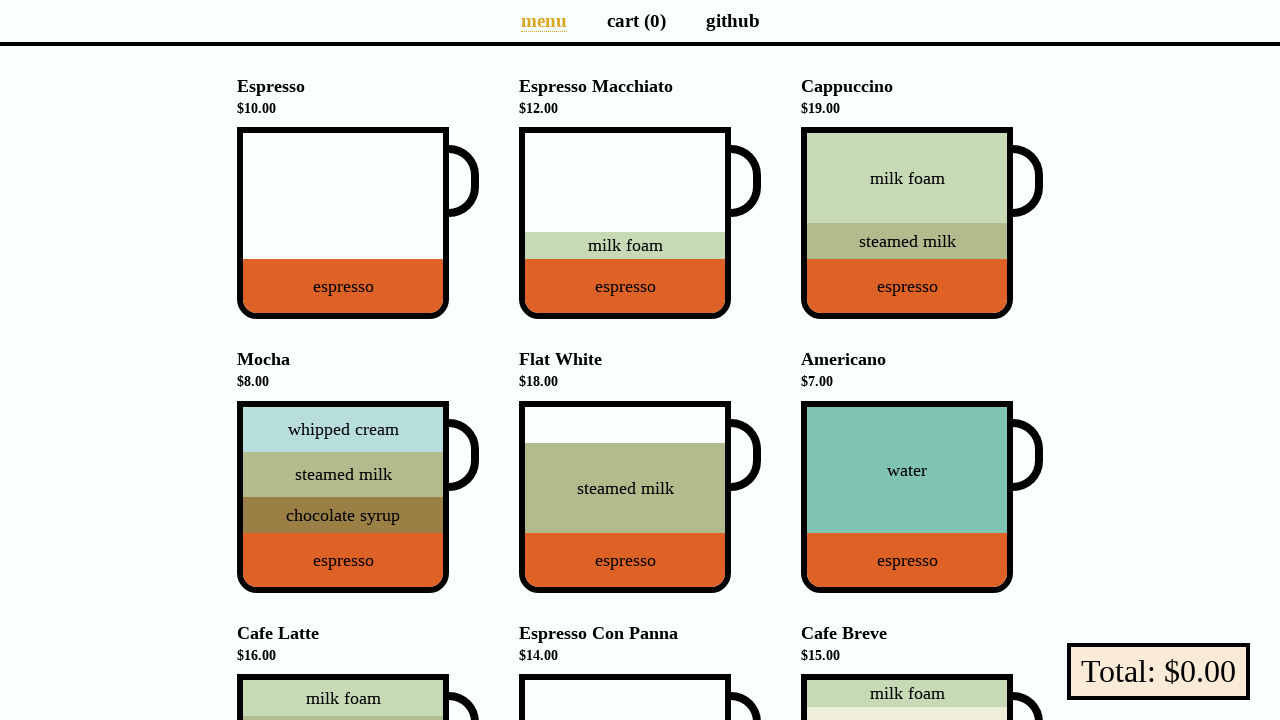

Asserted cup 3 returns to no transform after hover
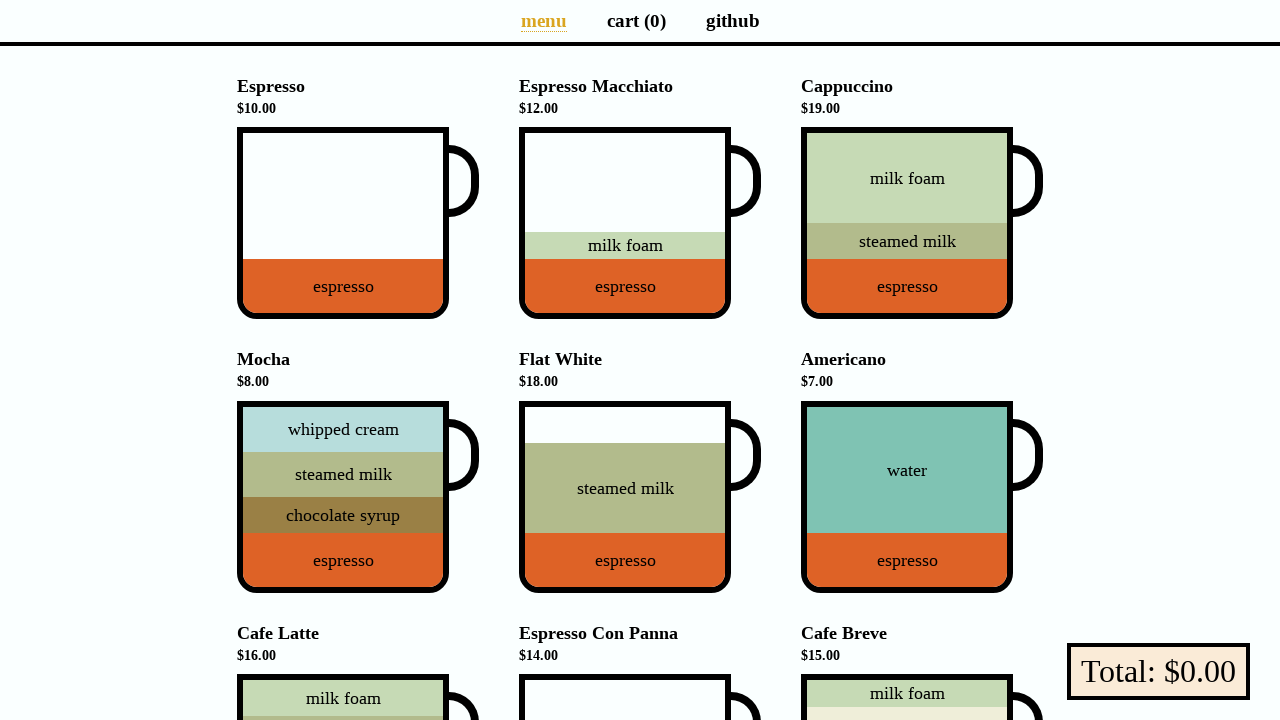

Located cup element 4
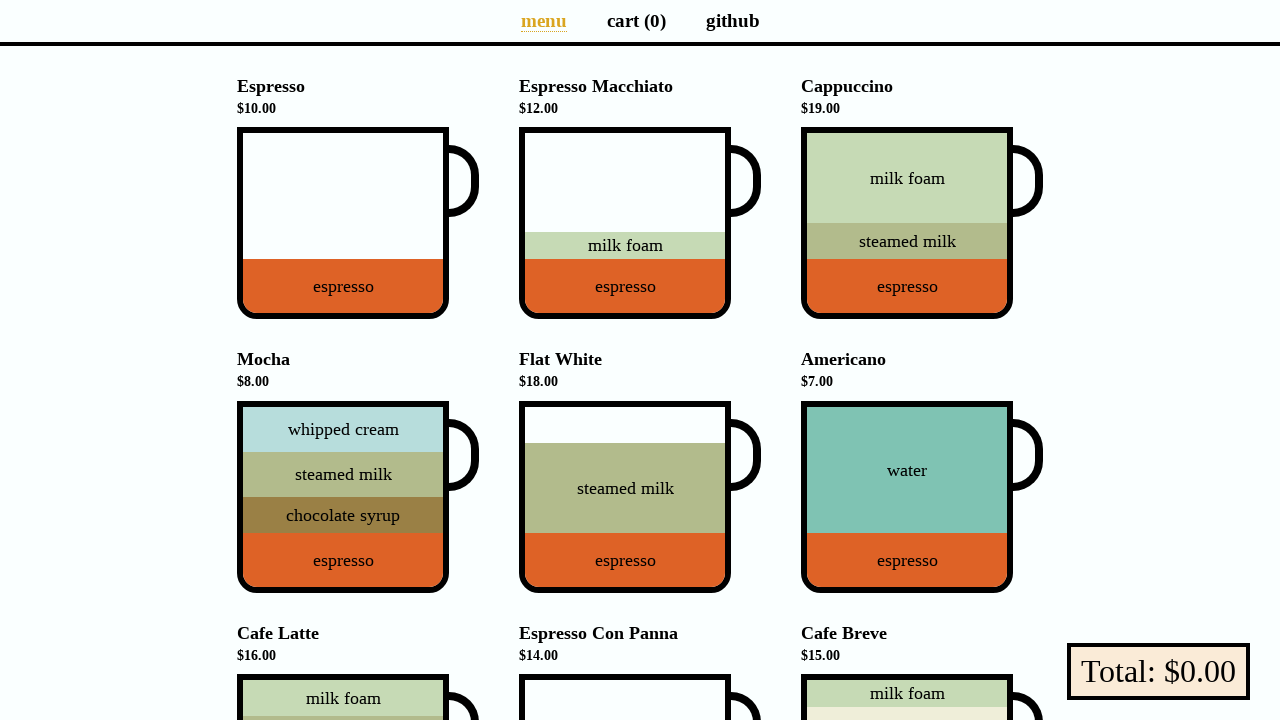

Got initial transform state for cup 4: none
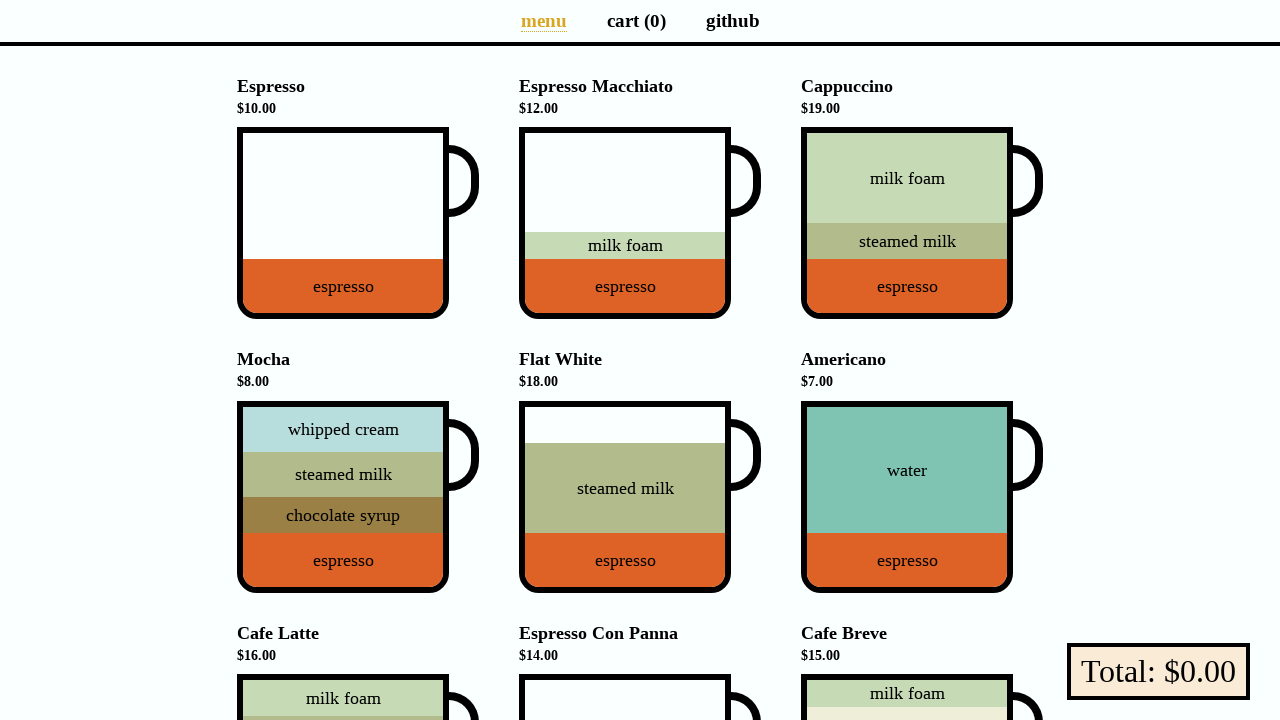

Hovered over cup 4 at (640, 497) on li[data-v-a9662a08] >> nth=4 >> div div.cup
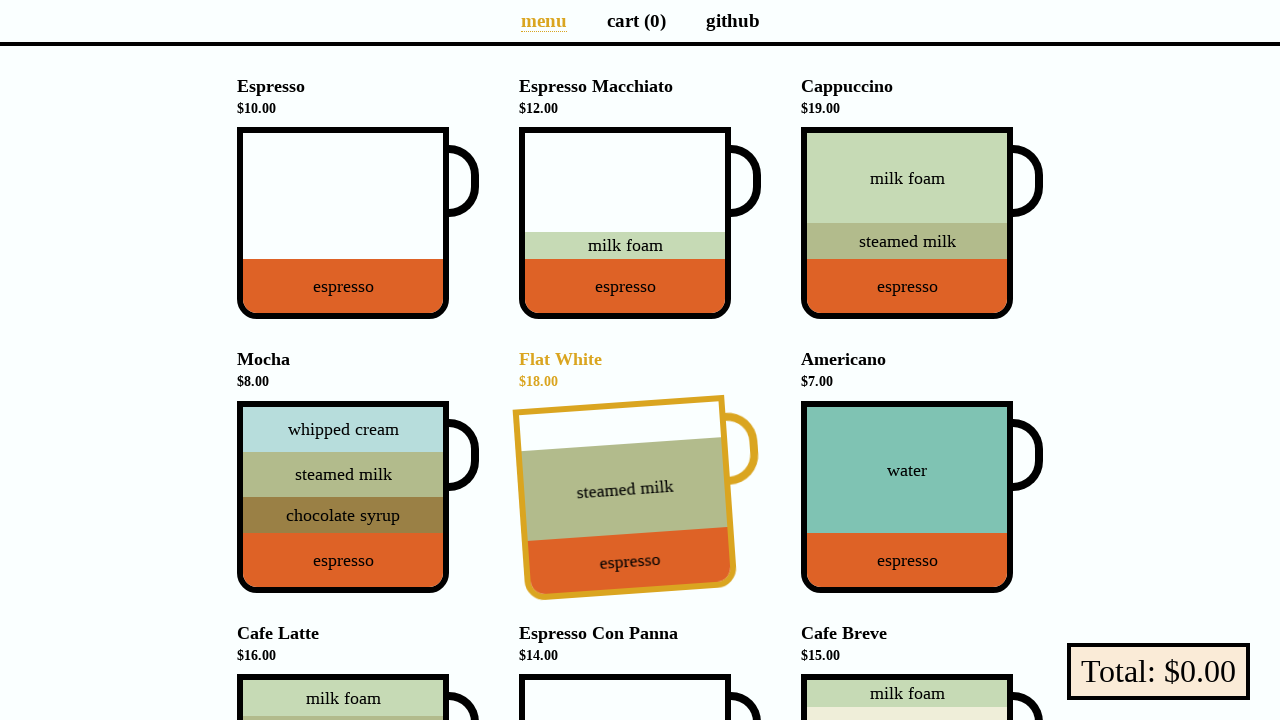

Got transform state on hover for cup 4: matrix(0.997564, -0.0697565, 0.0697565, 0.997564, 0, 0)
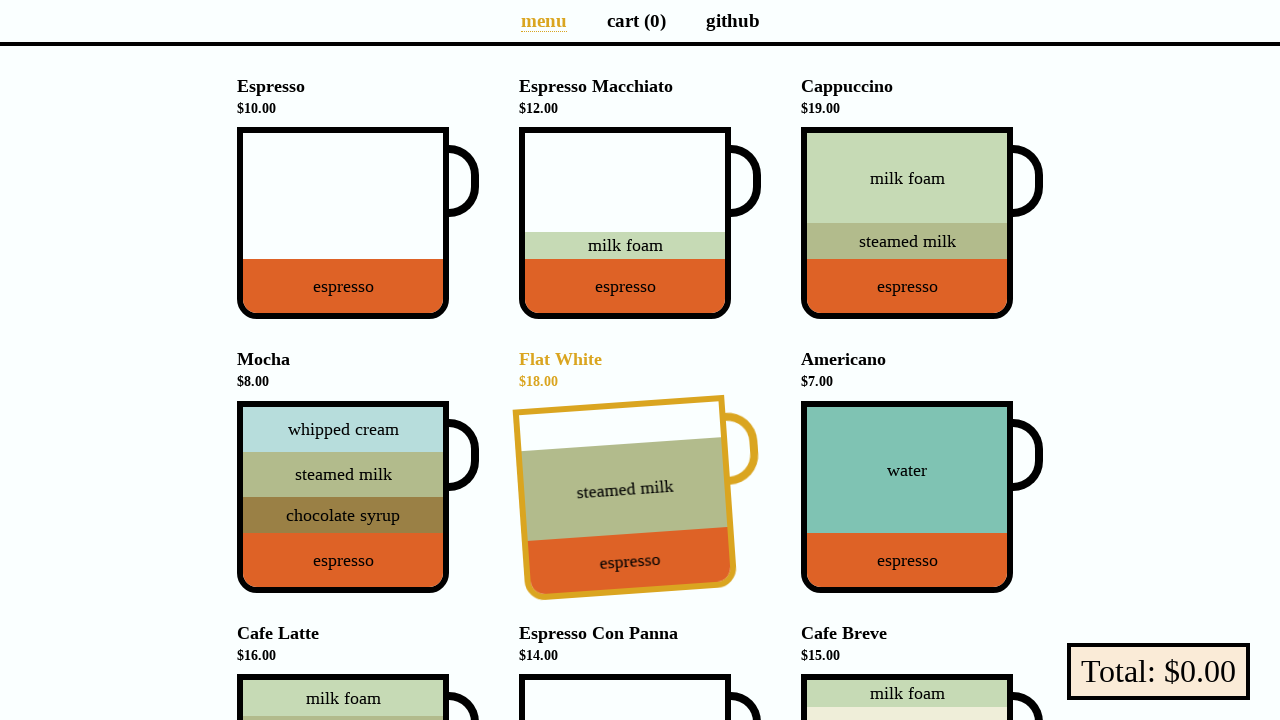

Moved cursor away from cup 4 at (0, 0) on body
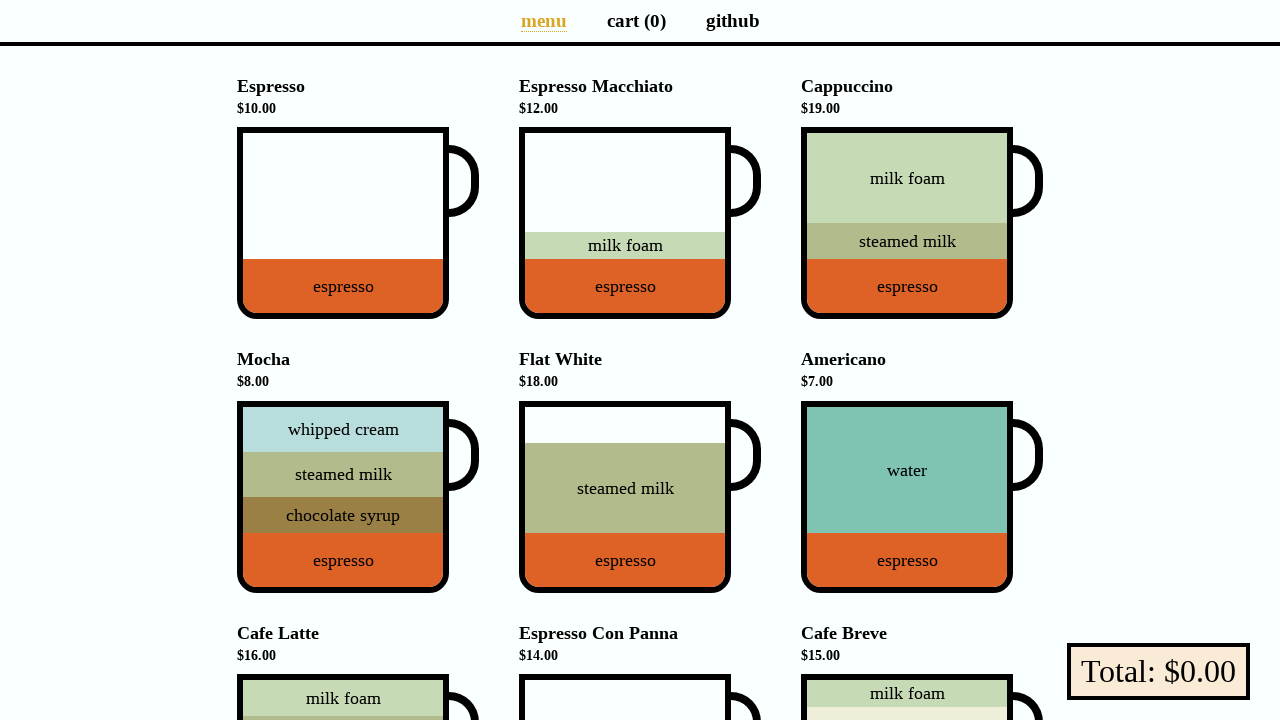

Got transform state after hover for cup 4: none
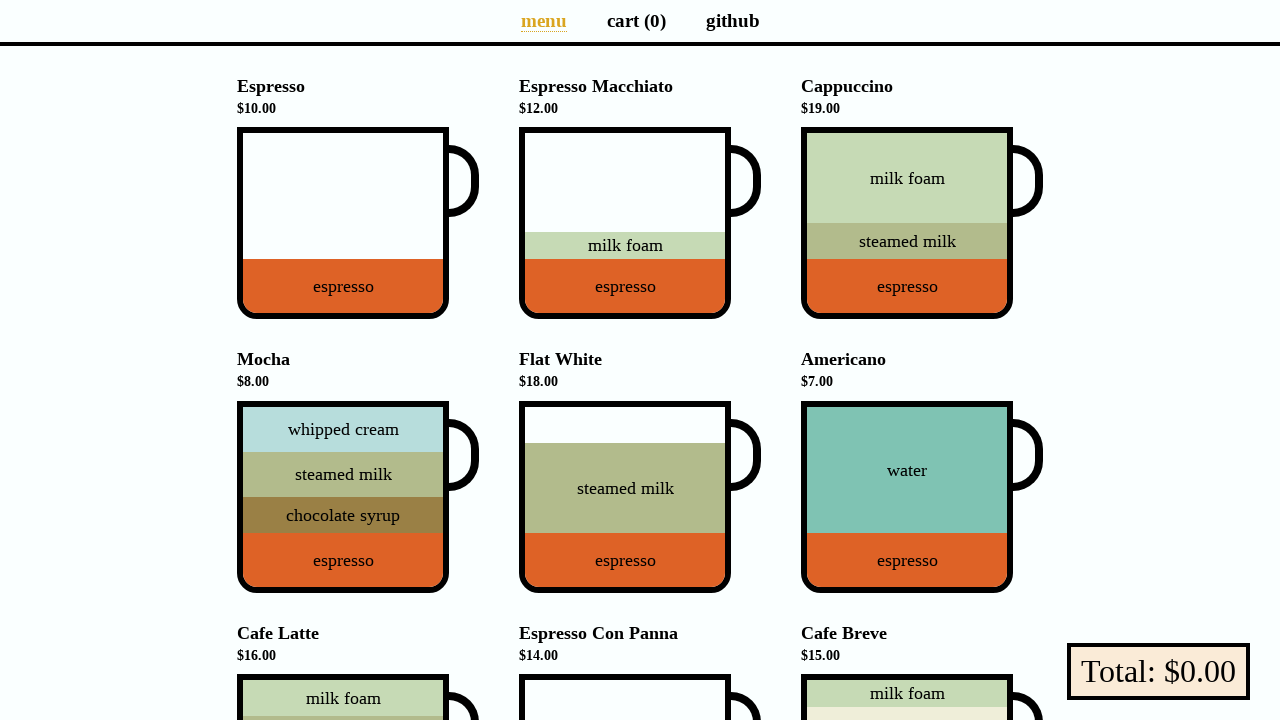

Asserted cup 4 has no transform initially
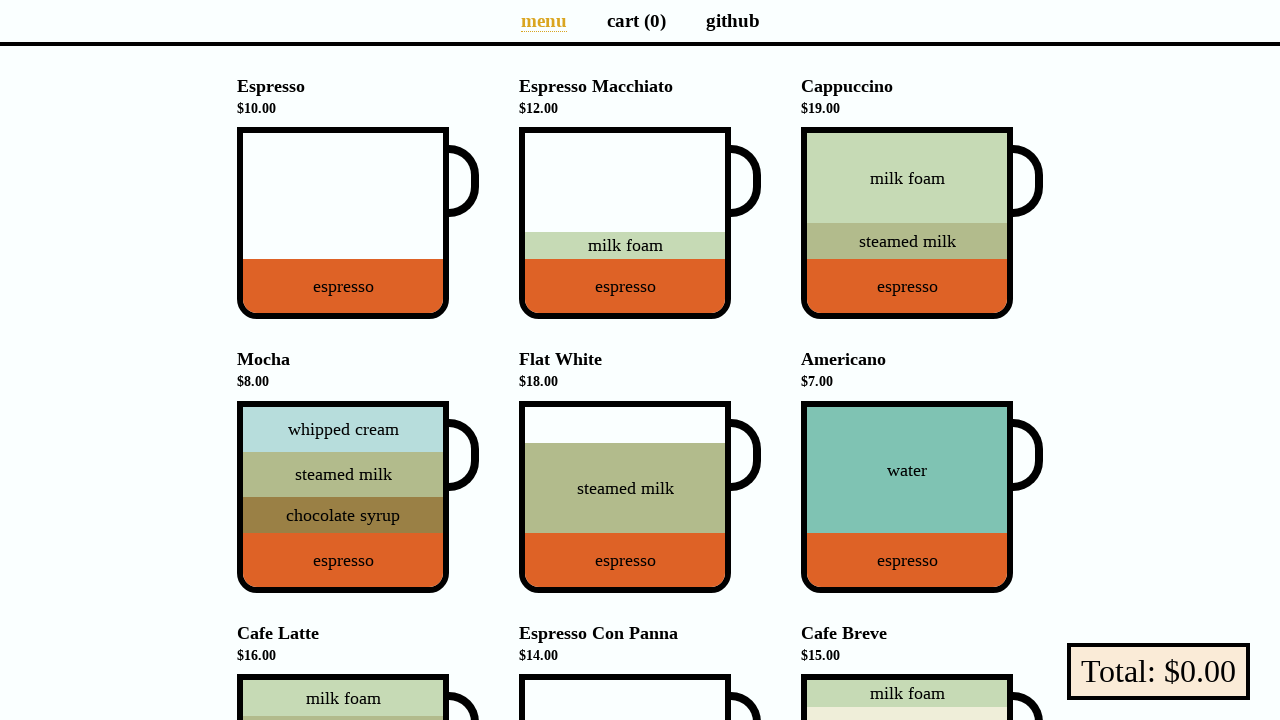

Asserted cup 4 rotates on hover (matrix transform detected)
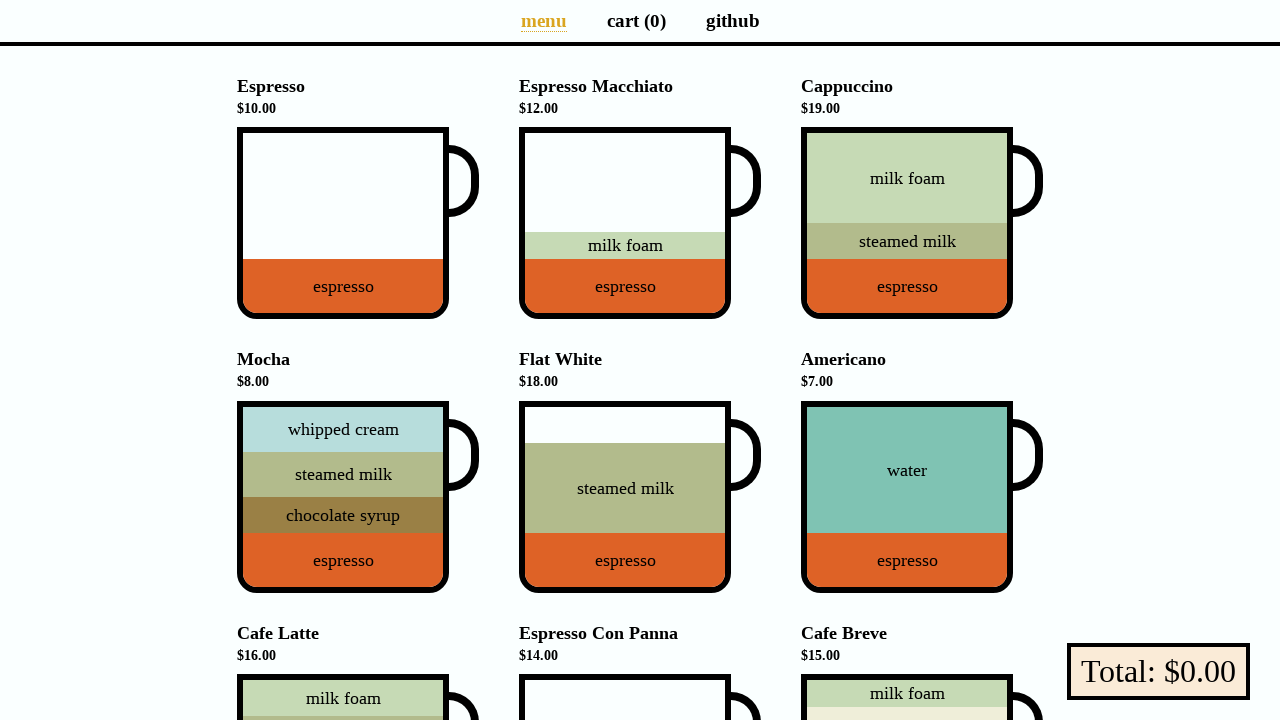

Asserted cup 4 returns to no transform after hover
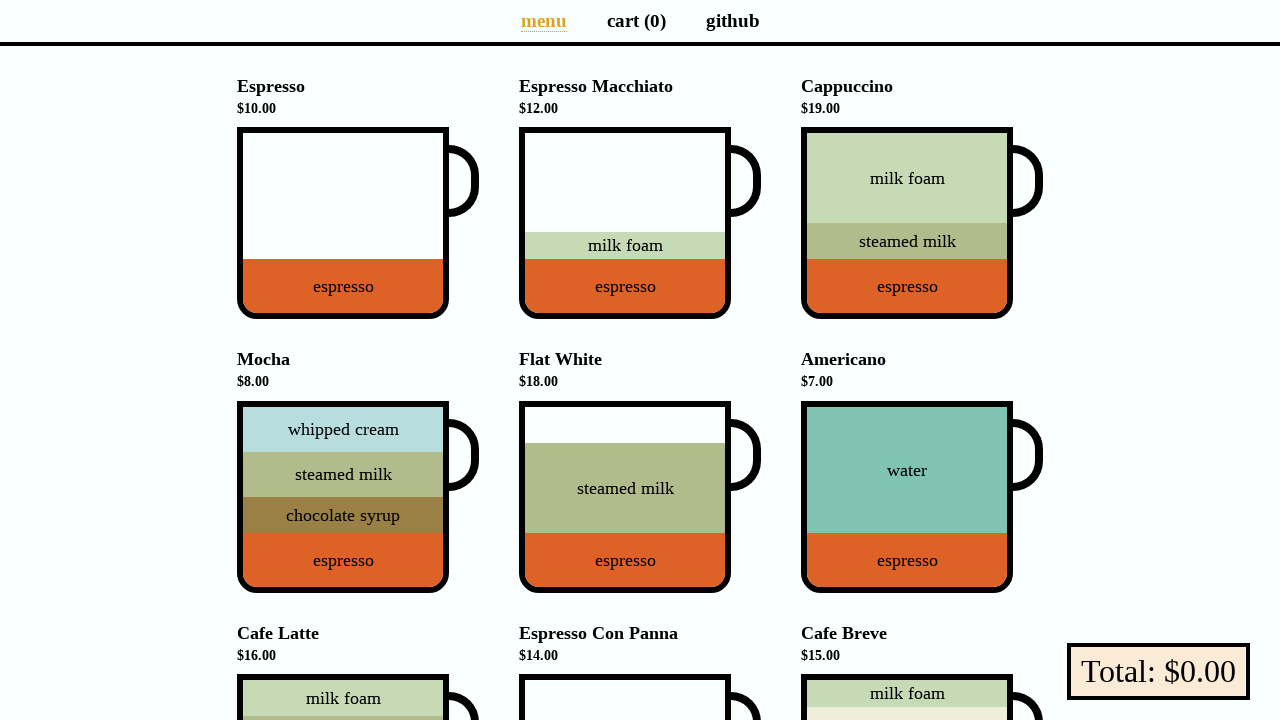

Located cup element 5
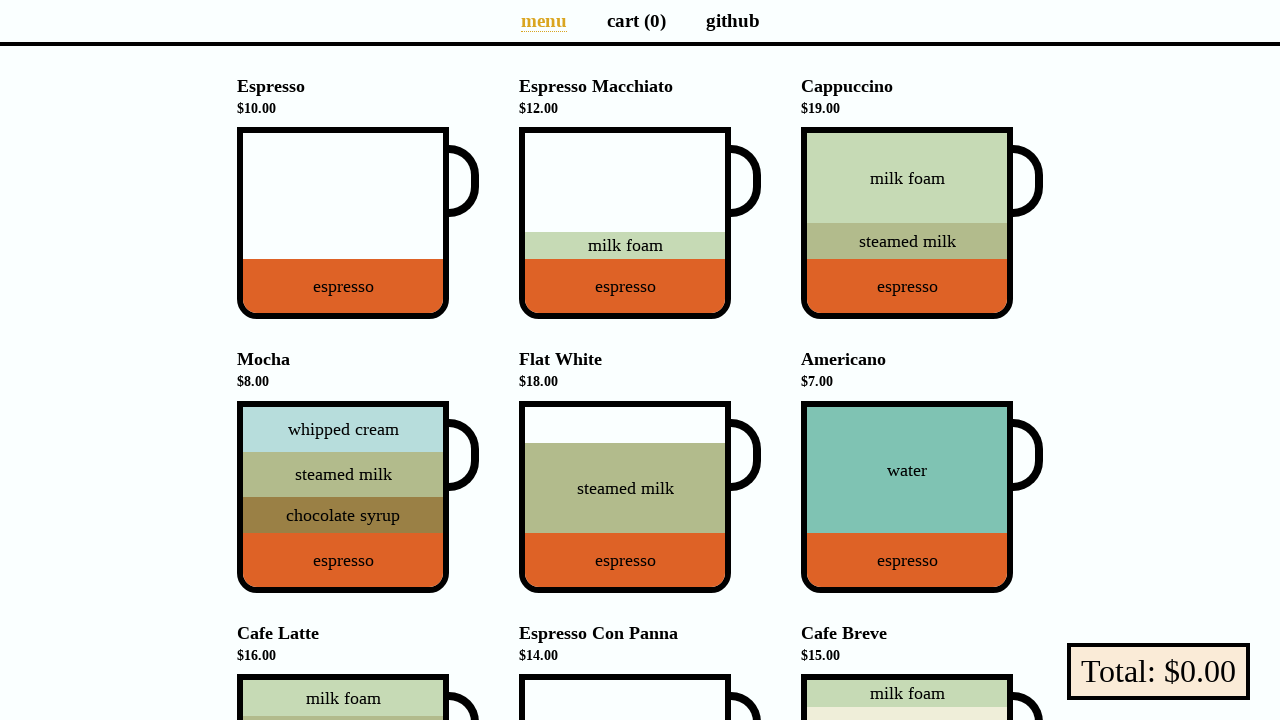

Got initial transform state for cup 5: none
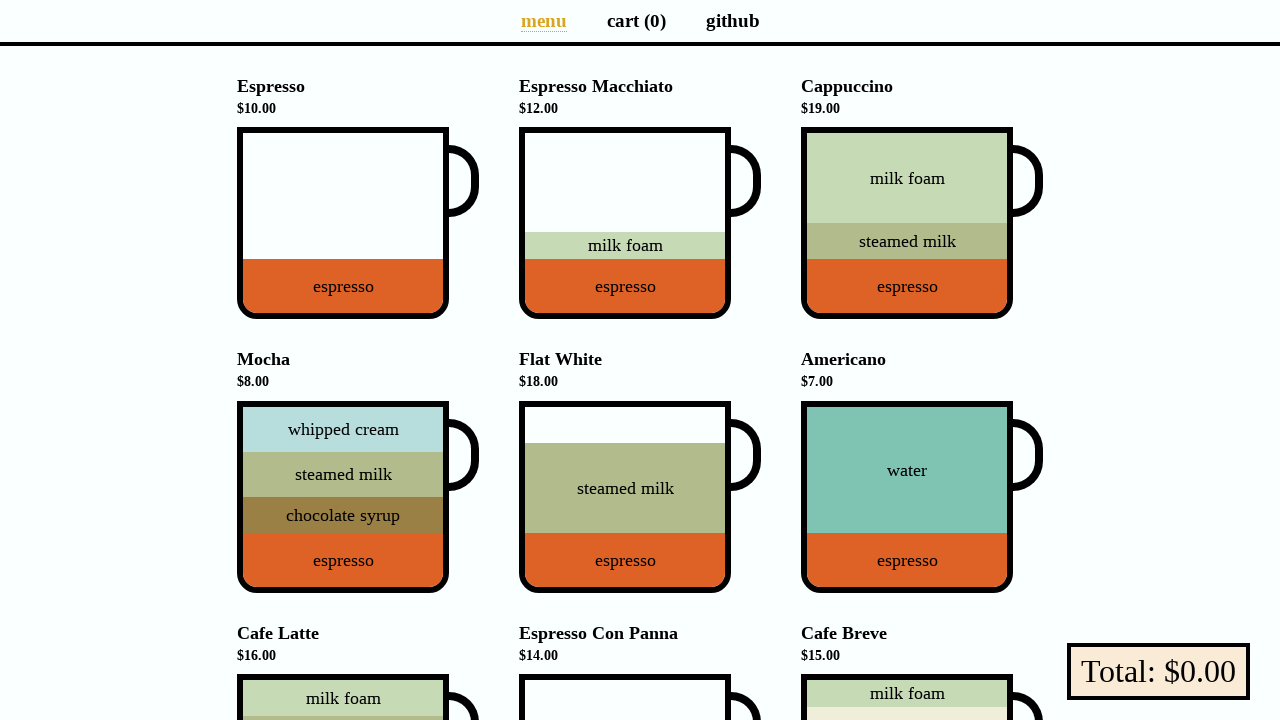

Hovered over cup 5 at (922, 497) on li[data-v-a9662a08] >> nth=5 >> div div.cup
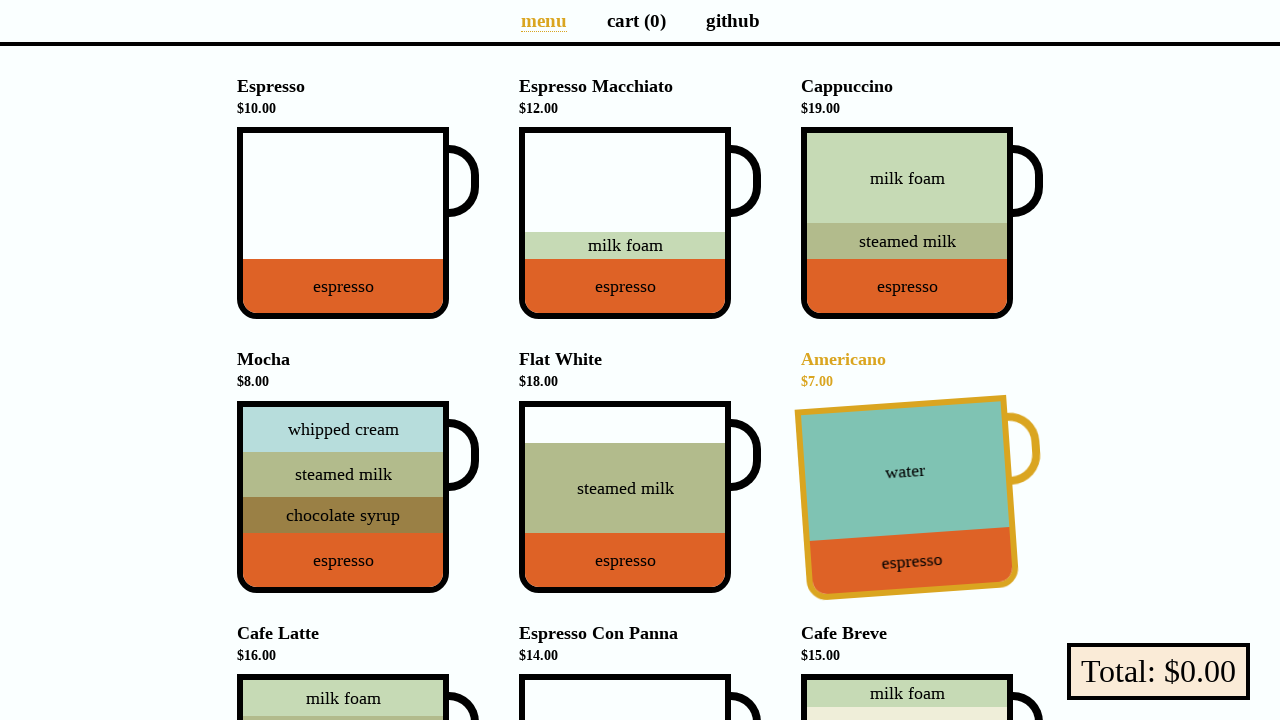

Got transform state on hover for cup 5: matrix(0.997564, -0.0697565, 0.0697565, 0.997564, 0, 0)
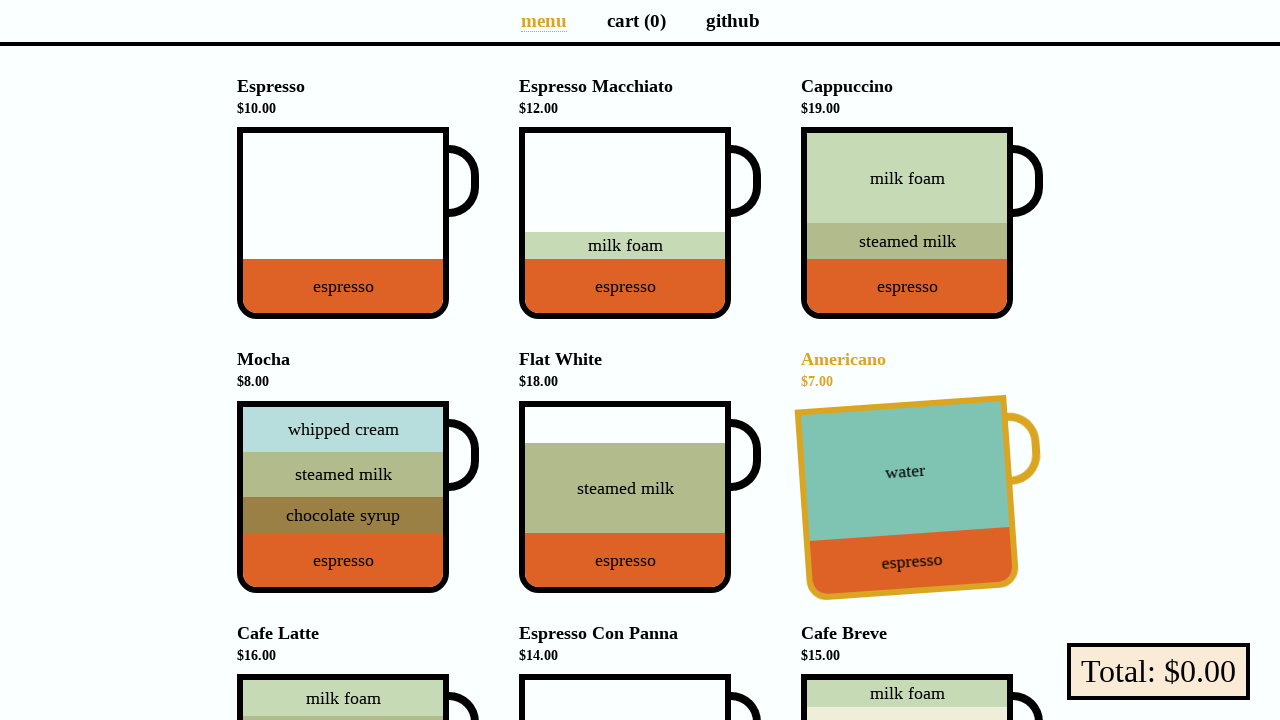

Moved cursor away from cup 5 at (0, 0) on body
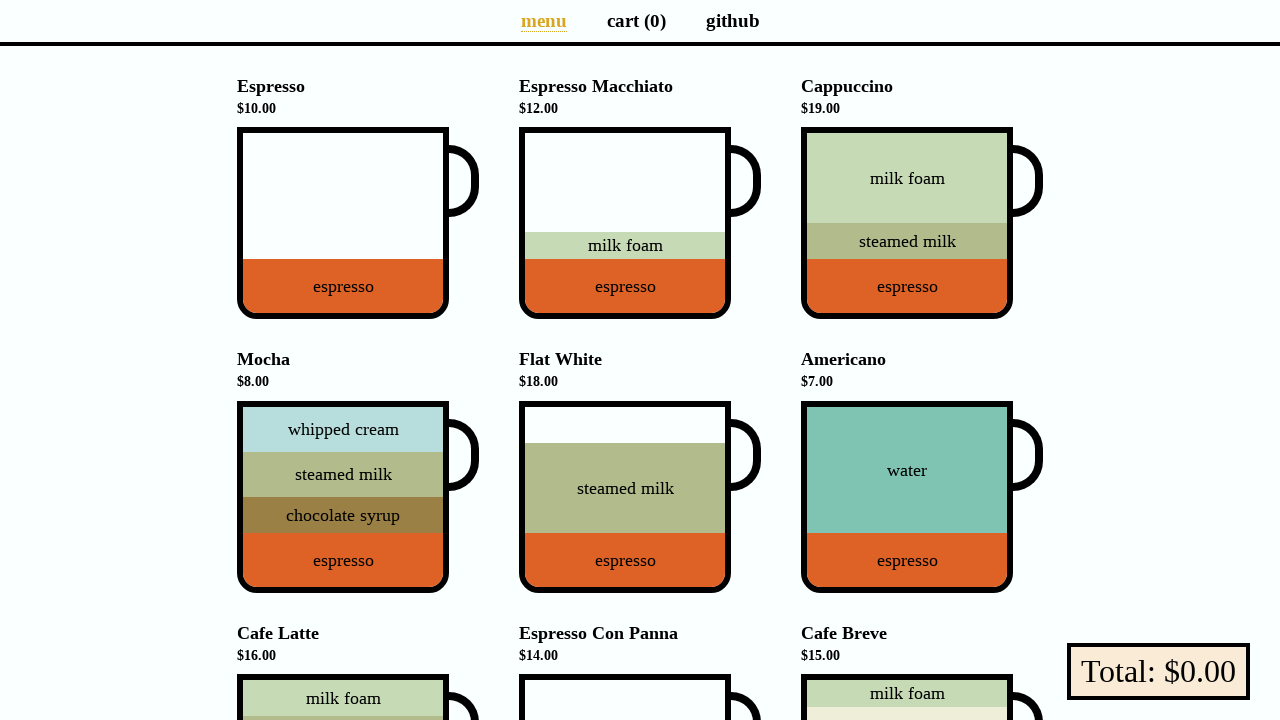

Got transform state after hover for cup 5: none
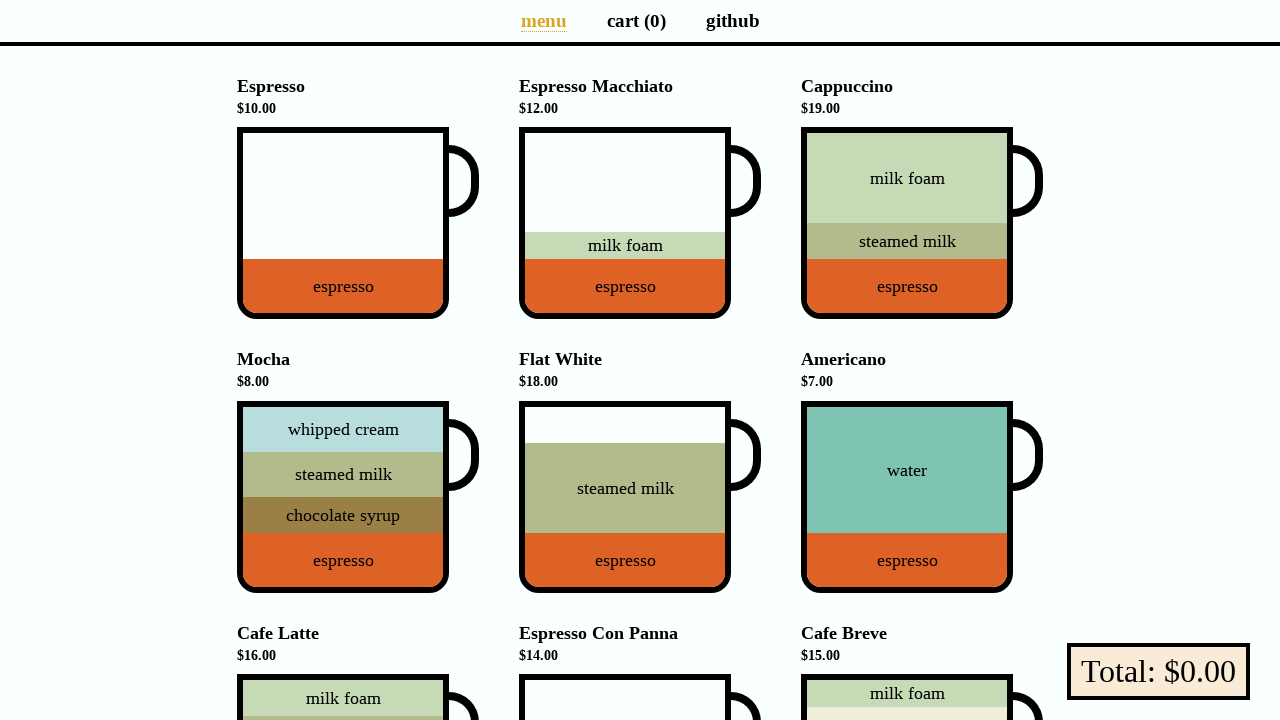

Asserted cup 5 has no transform initially
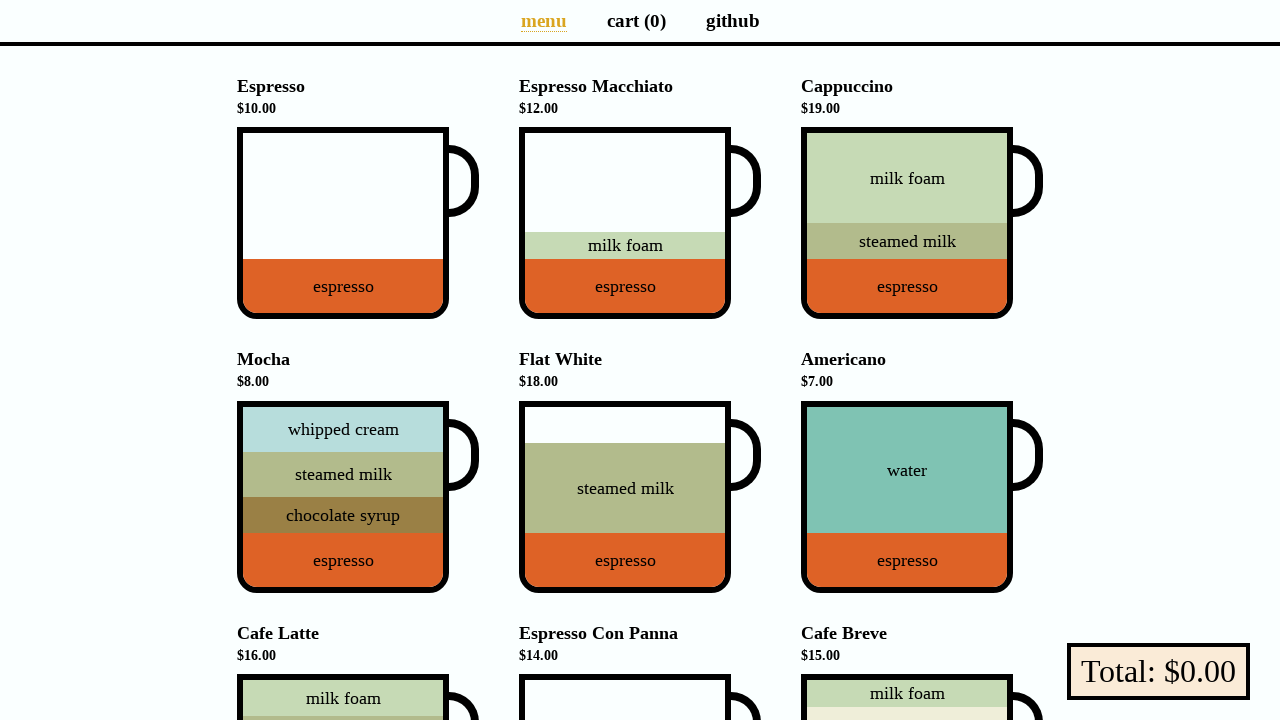

Asserted cup 5 rotates on hover (matrix transform detected)
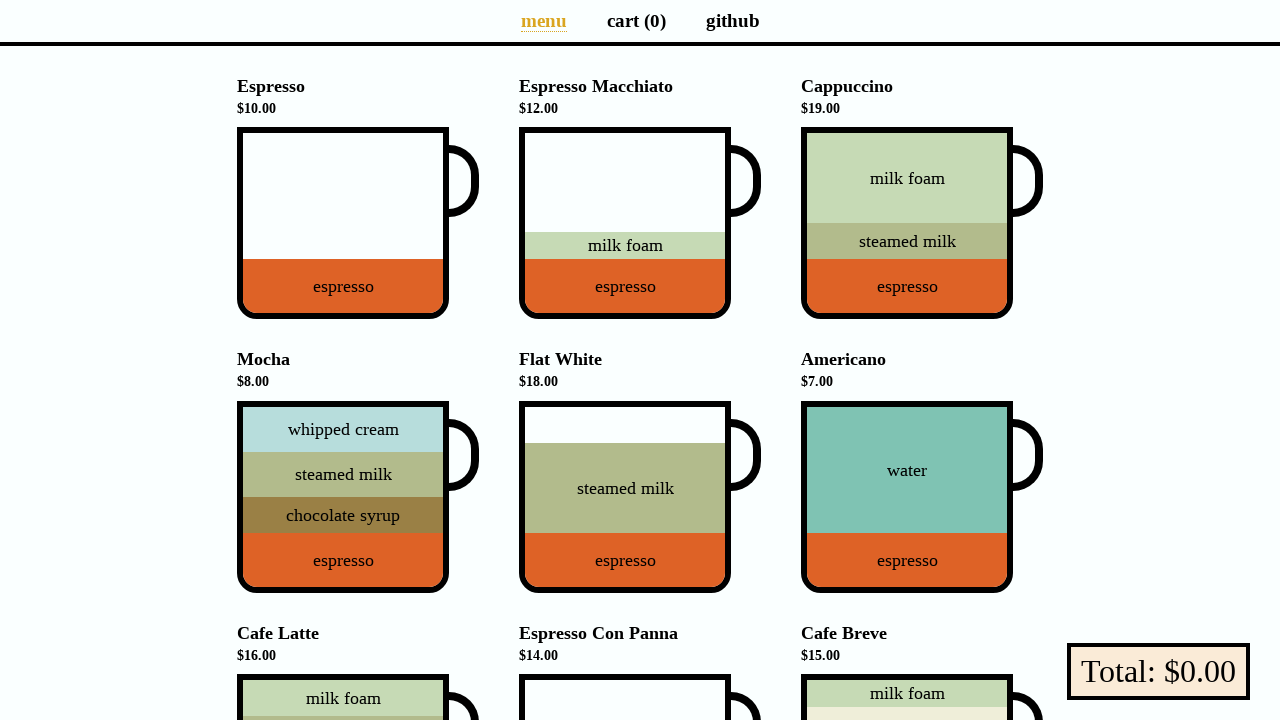

Asserted cup 5 returns to no transform after hover
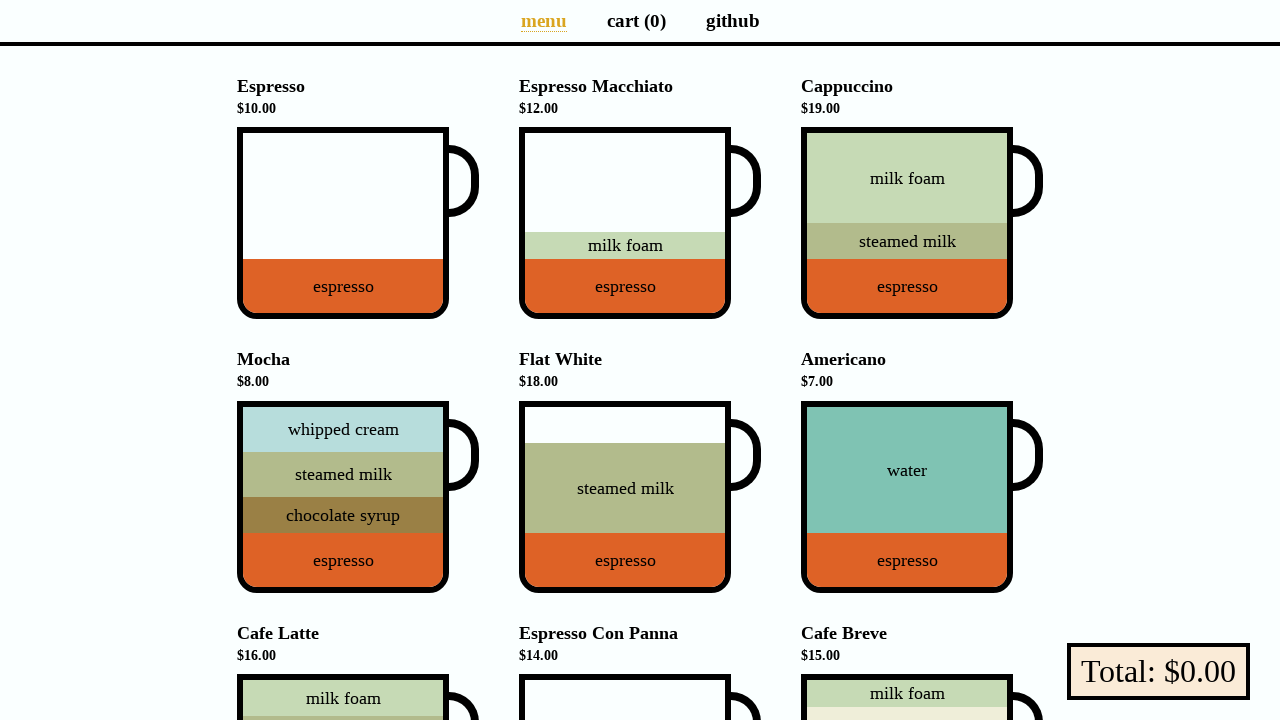

Located cup element 6
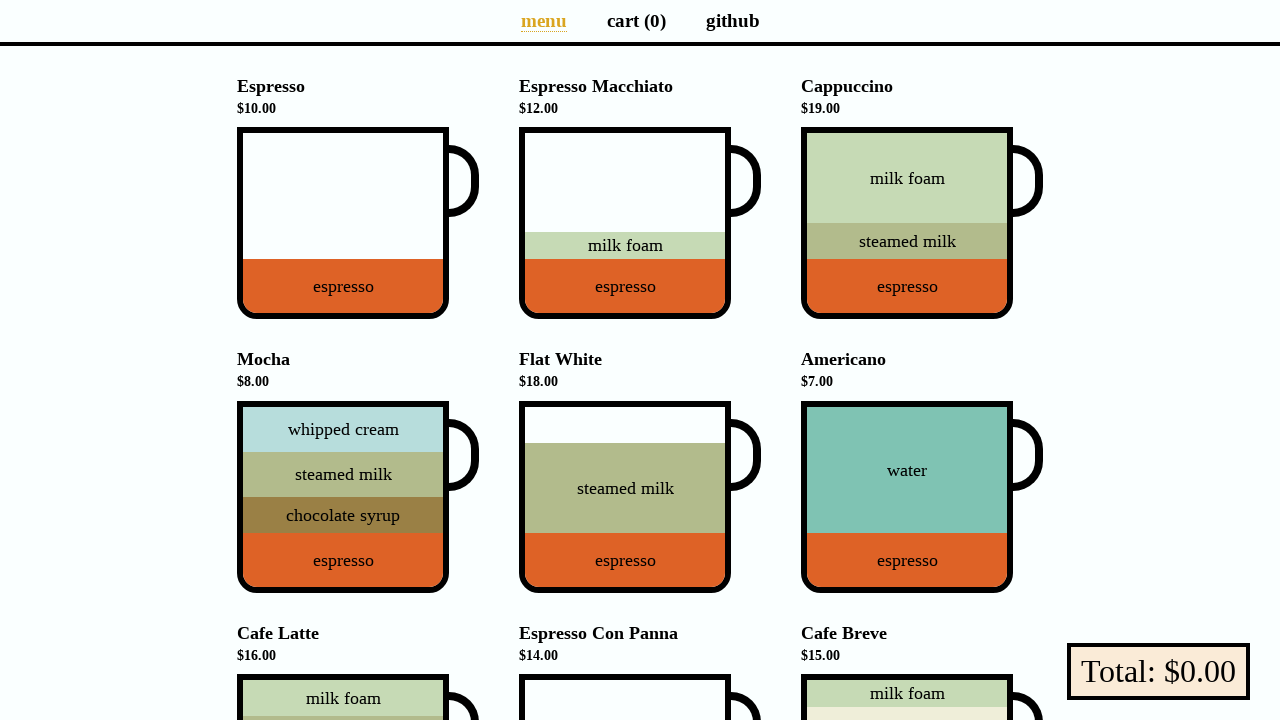

Got initial transform state for cup 6: none
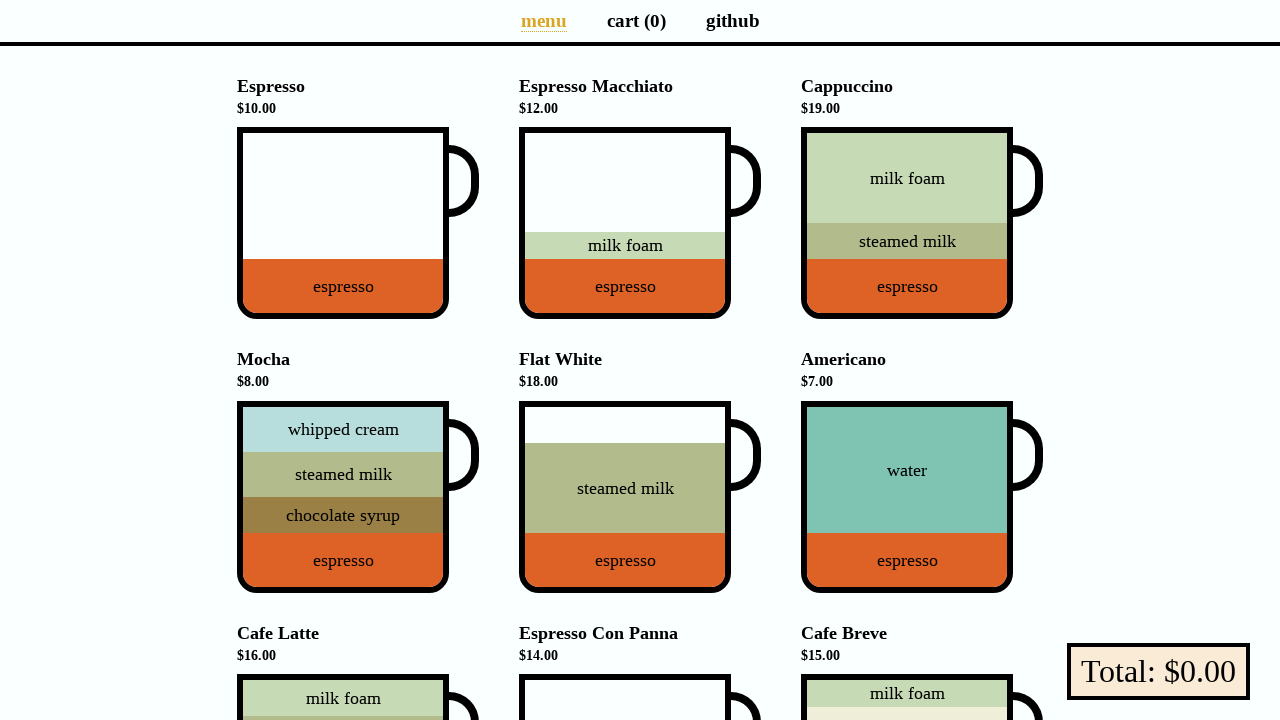

Hovered over cup 6 at (358, 624) on li[data-v-a9662a08] >> nth=6 >> div div.cup
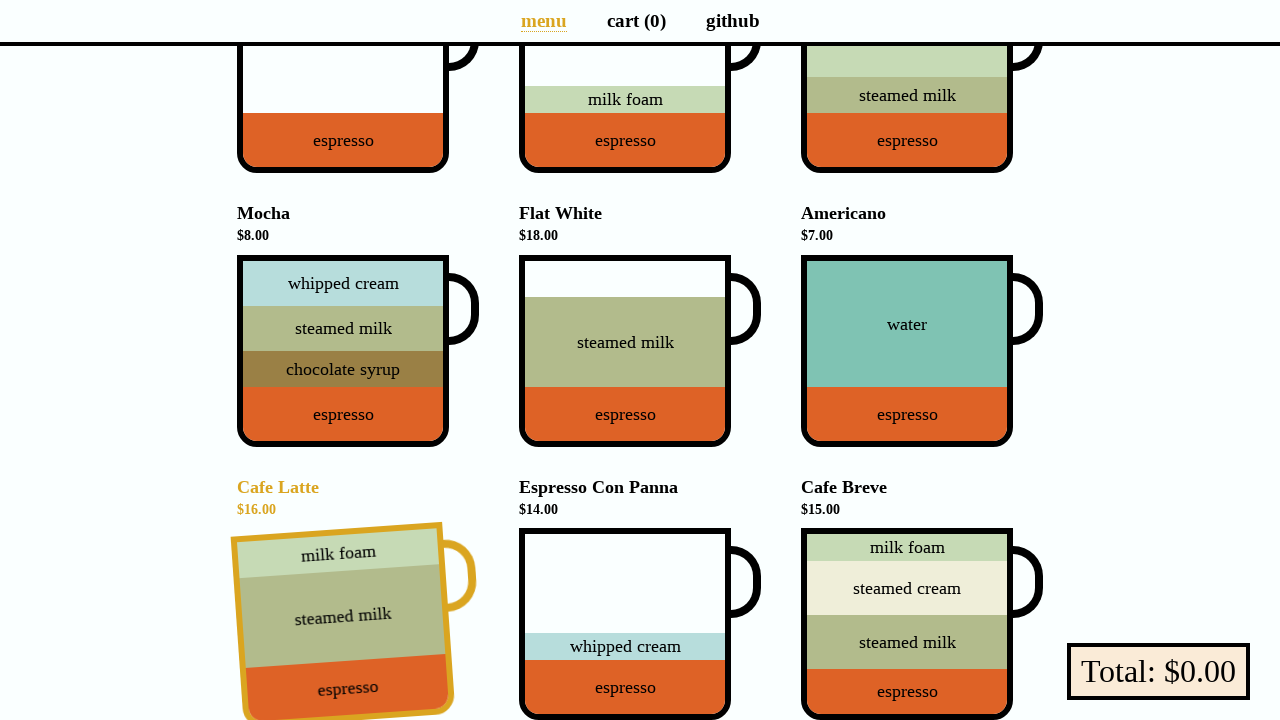

Got transform state on hover for cup 6: matrix(0.997564, -0.0697565, 0.0697565, 0.997564, 0, 0)
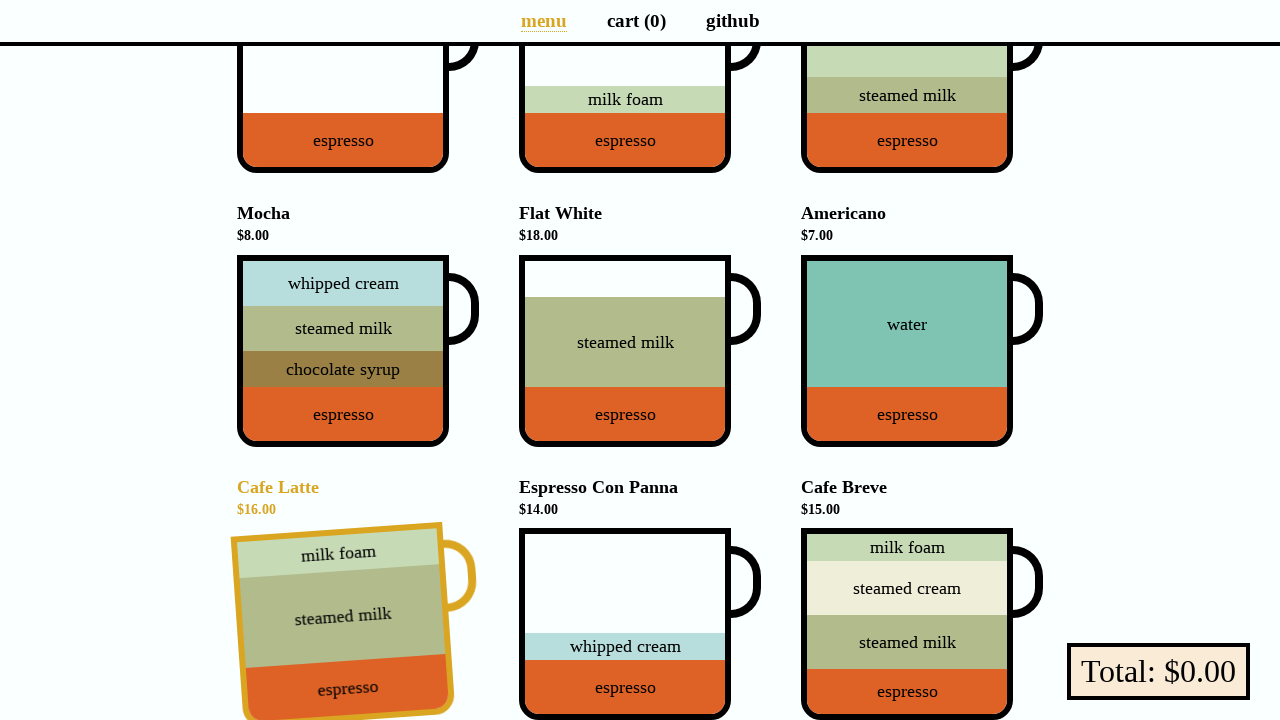

Moved cursor away from cup 6 at (0, 0) on body
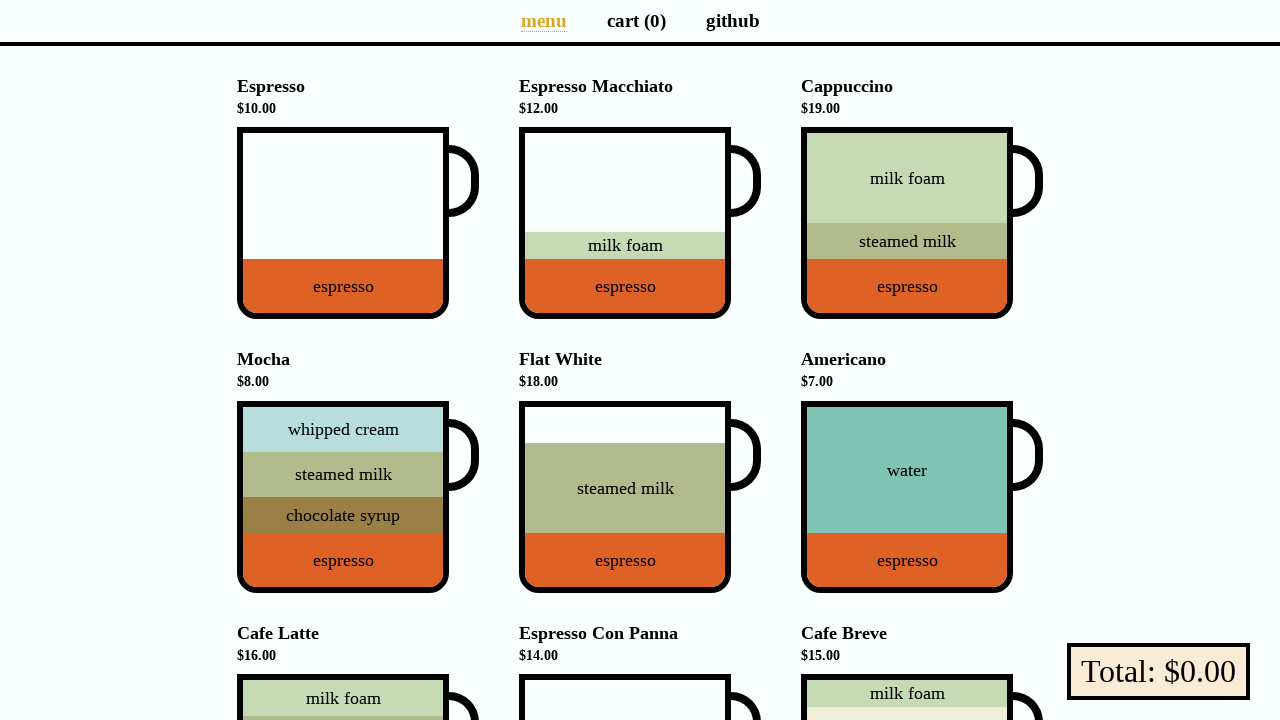

Got transform state after hover for cup 6: none
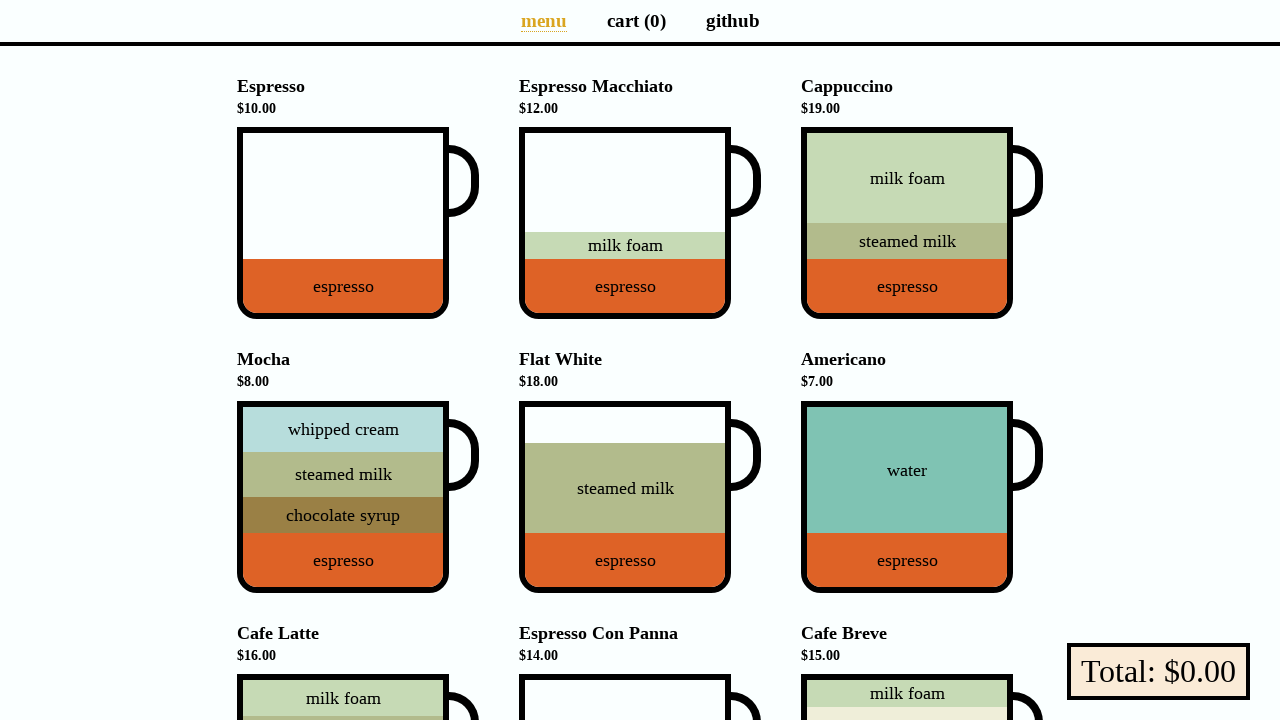

Asserted cup 6 has no transform initially
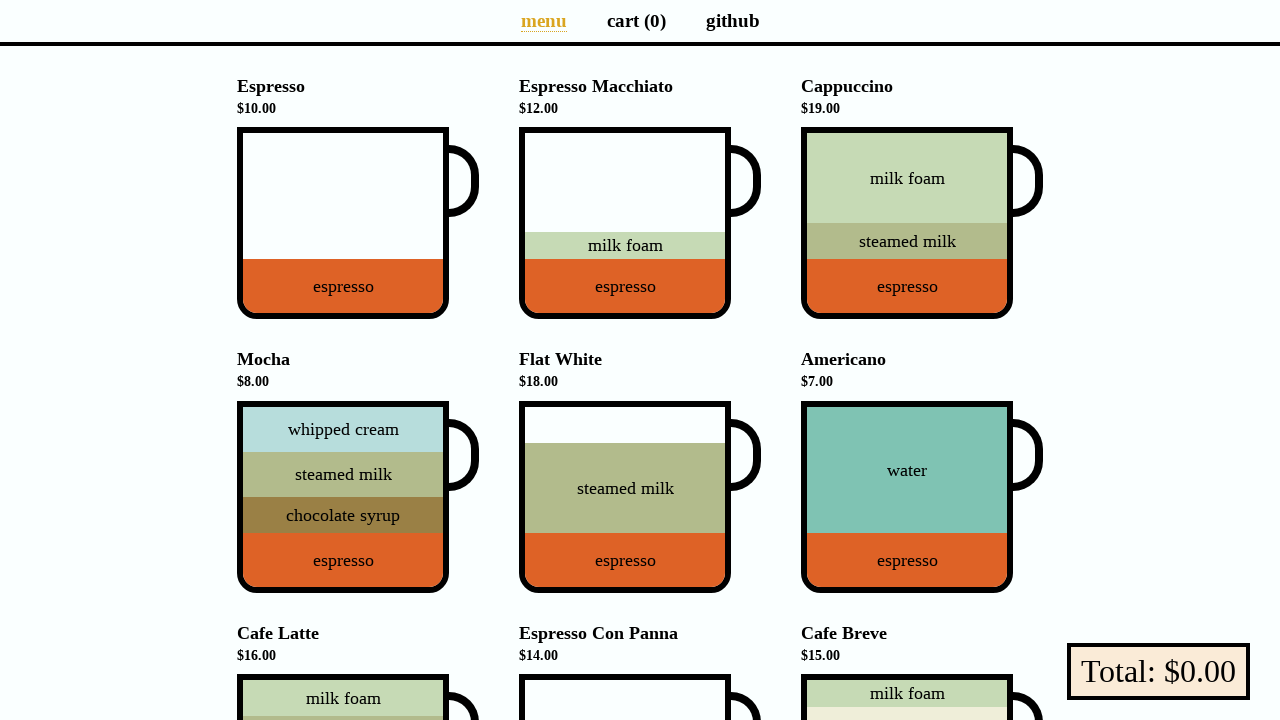

Asserted cup 6 rotates on hover (matrix transform detected)
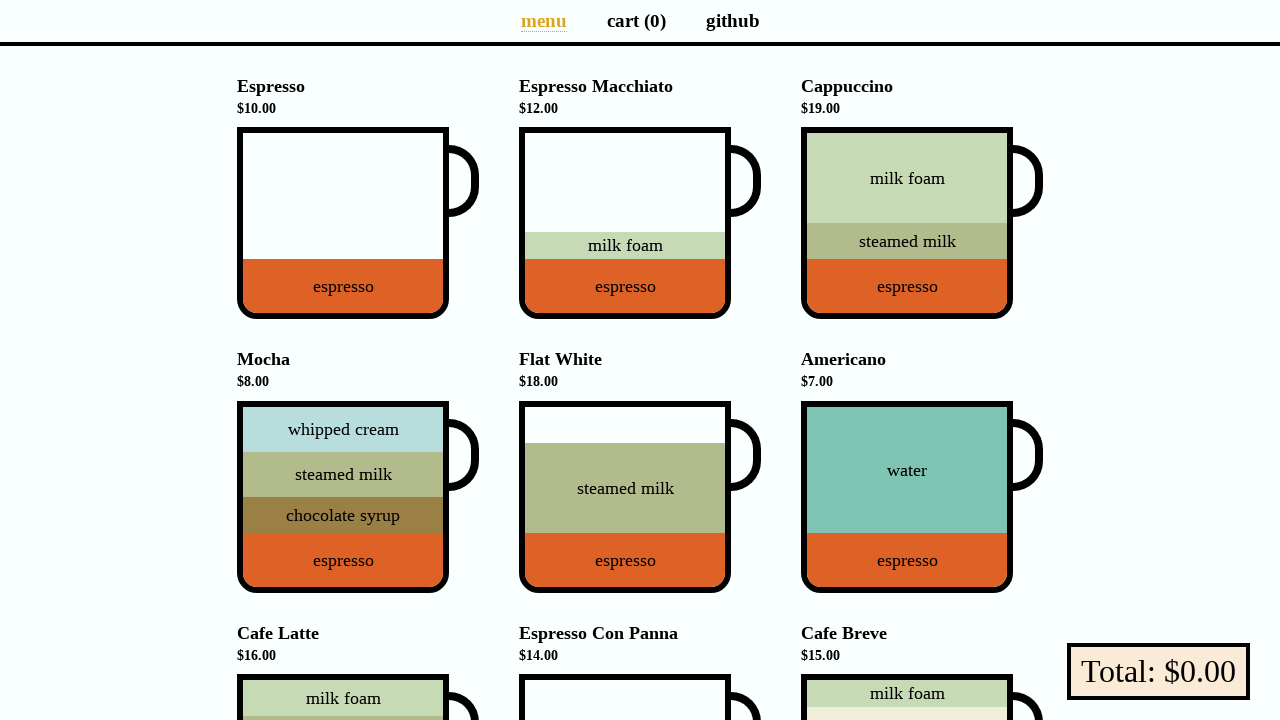

Asserted cup 6 returns to no transform after hover
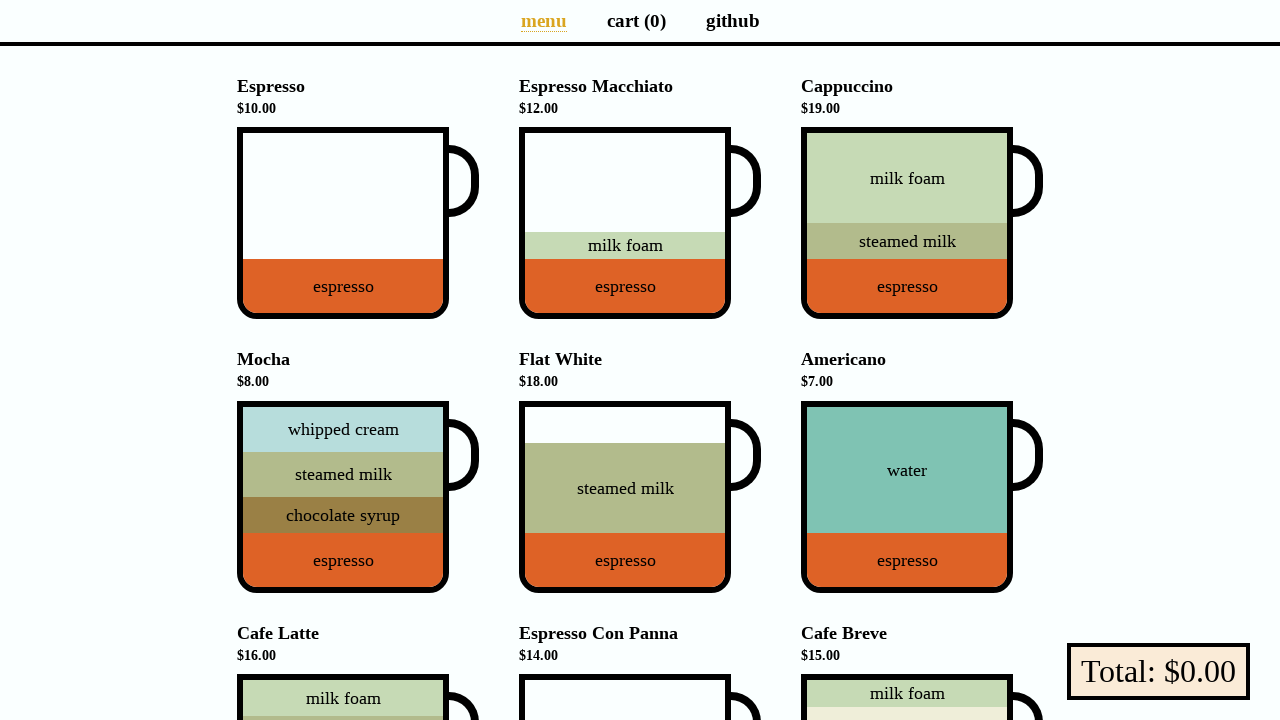

Located cup element 7
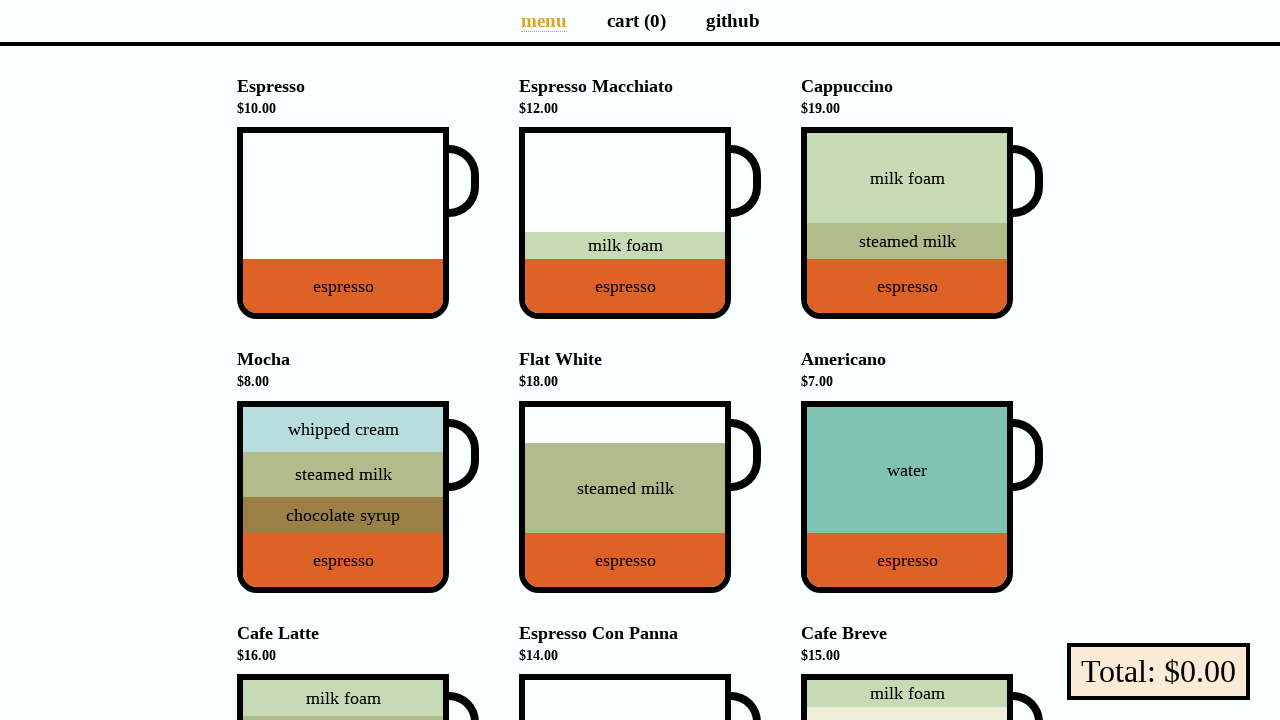

Got initial transform state for cup 7: none
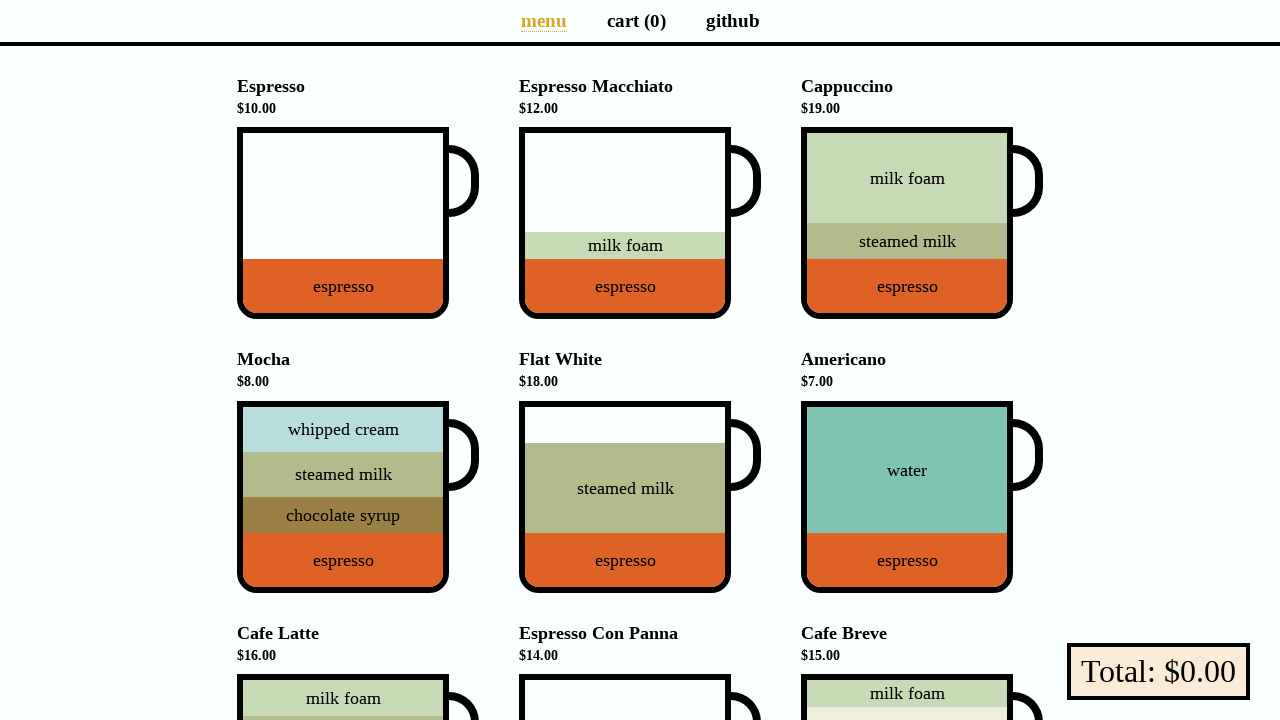

Hovered over cup 7 at (640, 624) on li[data-v-a9662a08] >> nth=7 >> div div.cup
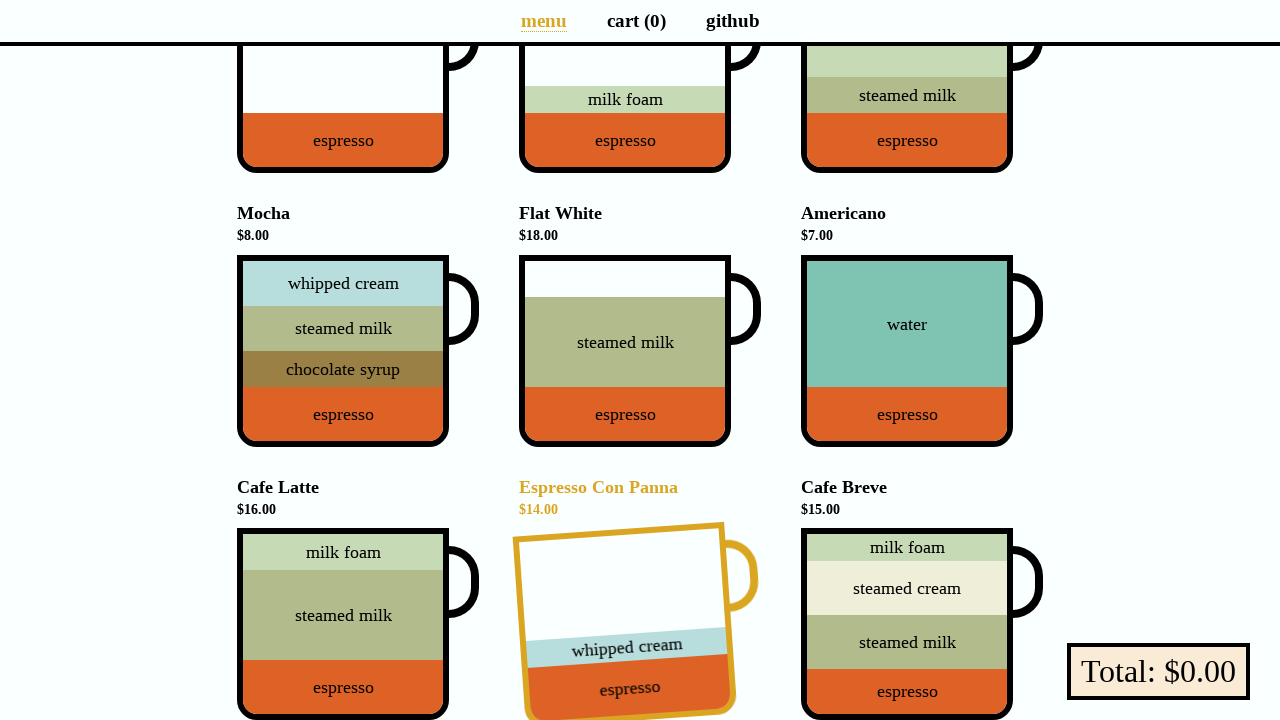

Got transform state on hover for cup 7: matrix(0.997564, -0.0697565, 0.0697565, 0.997564, 0, 0)
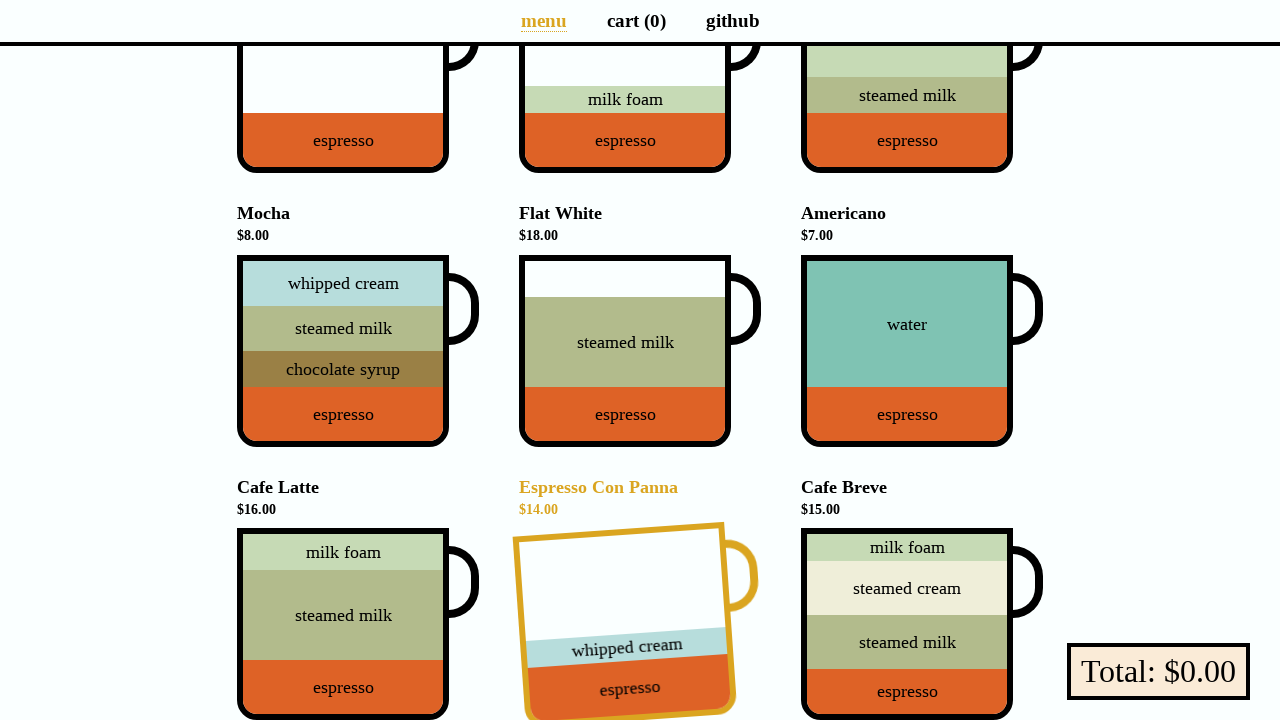

Moved cursor away from cup 7 at (0, 0) on body
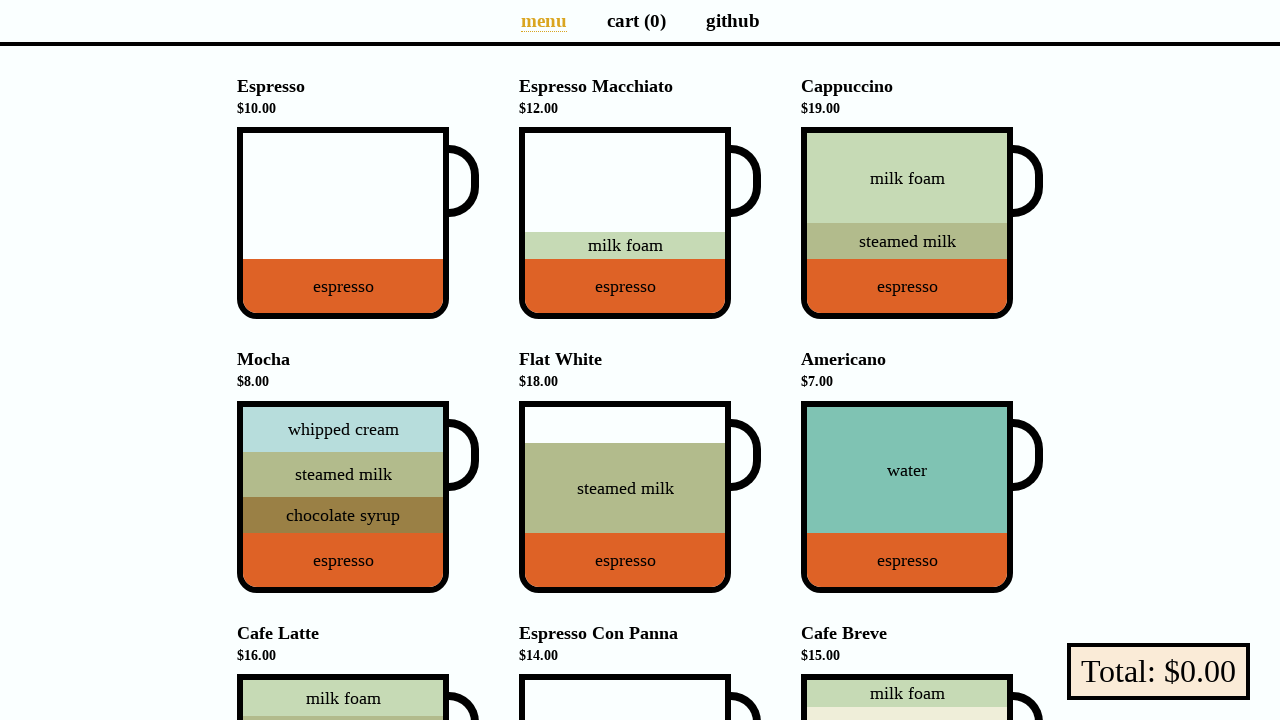

Got transform state after hover for cup 7: none
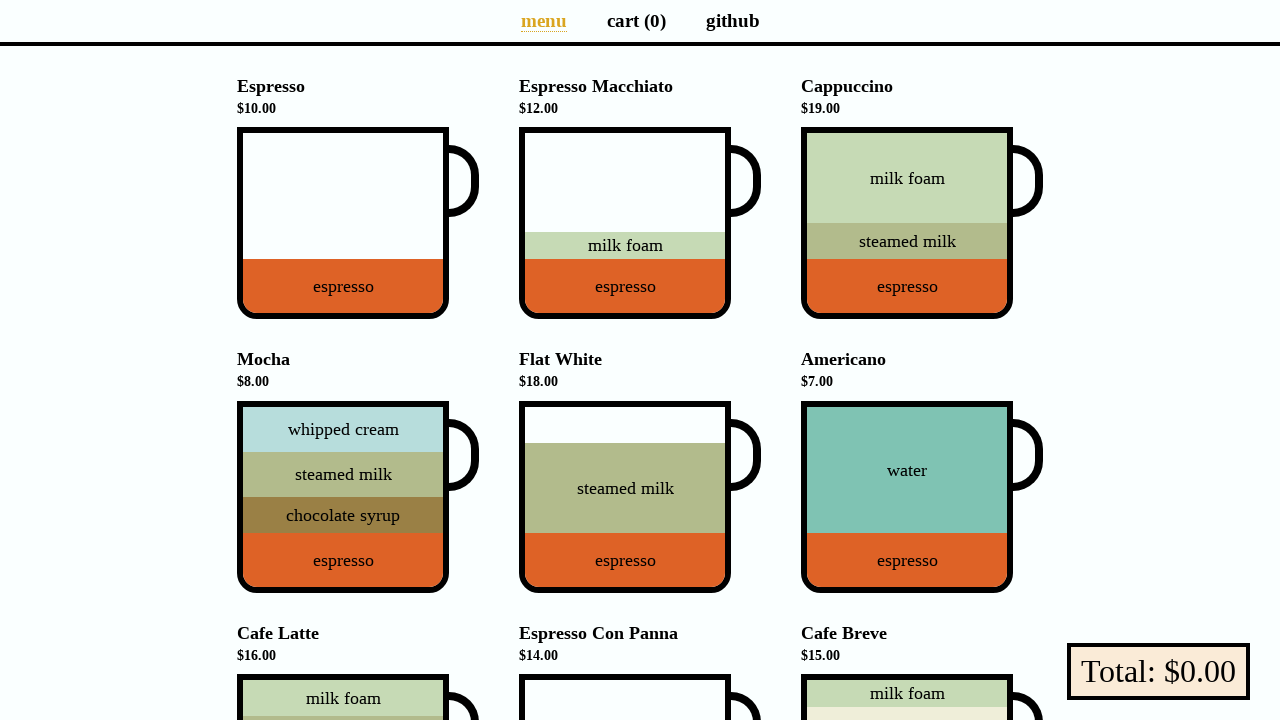

Asserted cup 7 has no transform initially
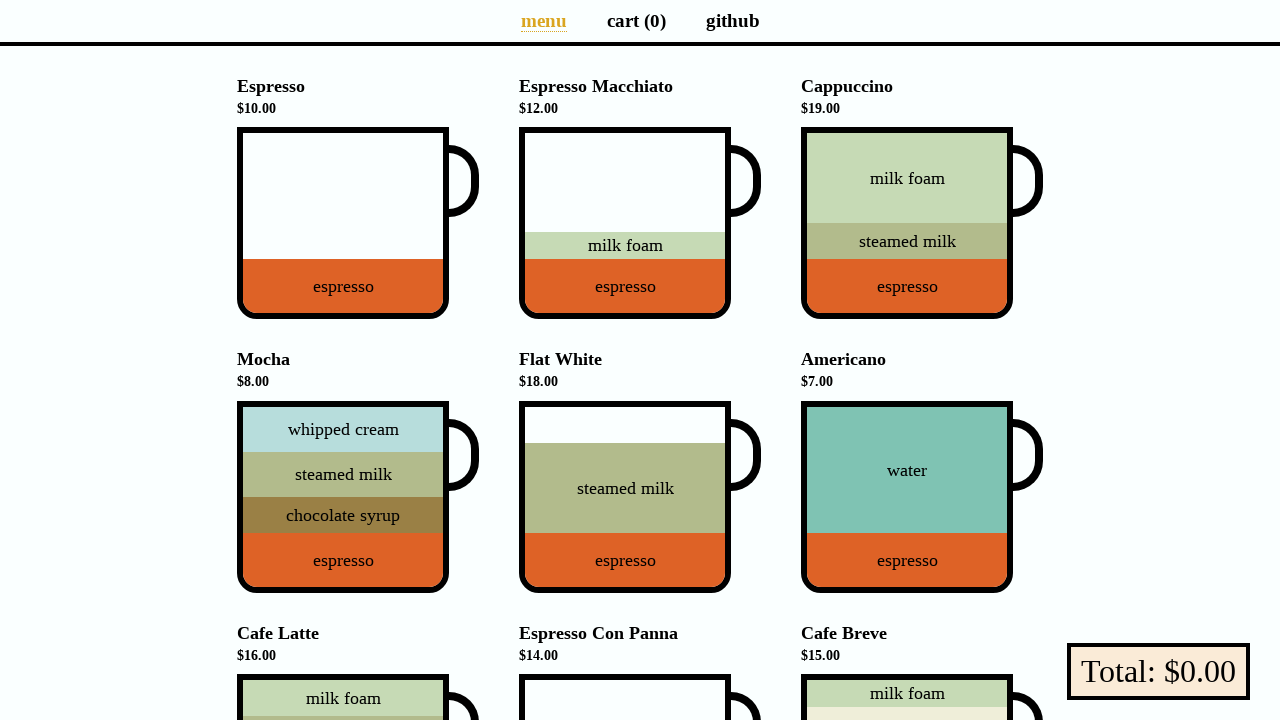

Asserted cup 7 rotates on hover (matrix transform detected)
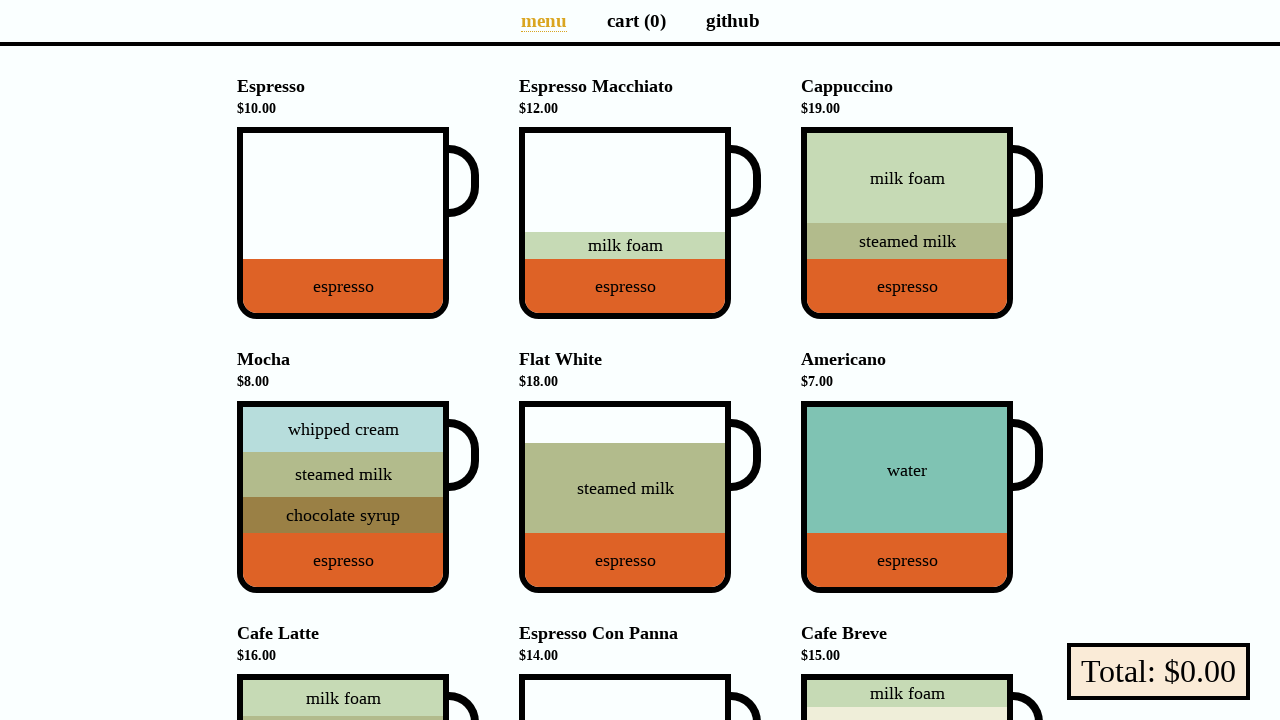

Asserted cup 7 returns to no transform after hover
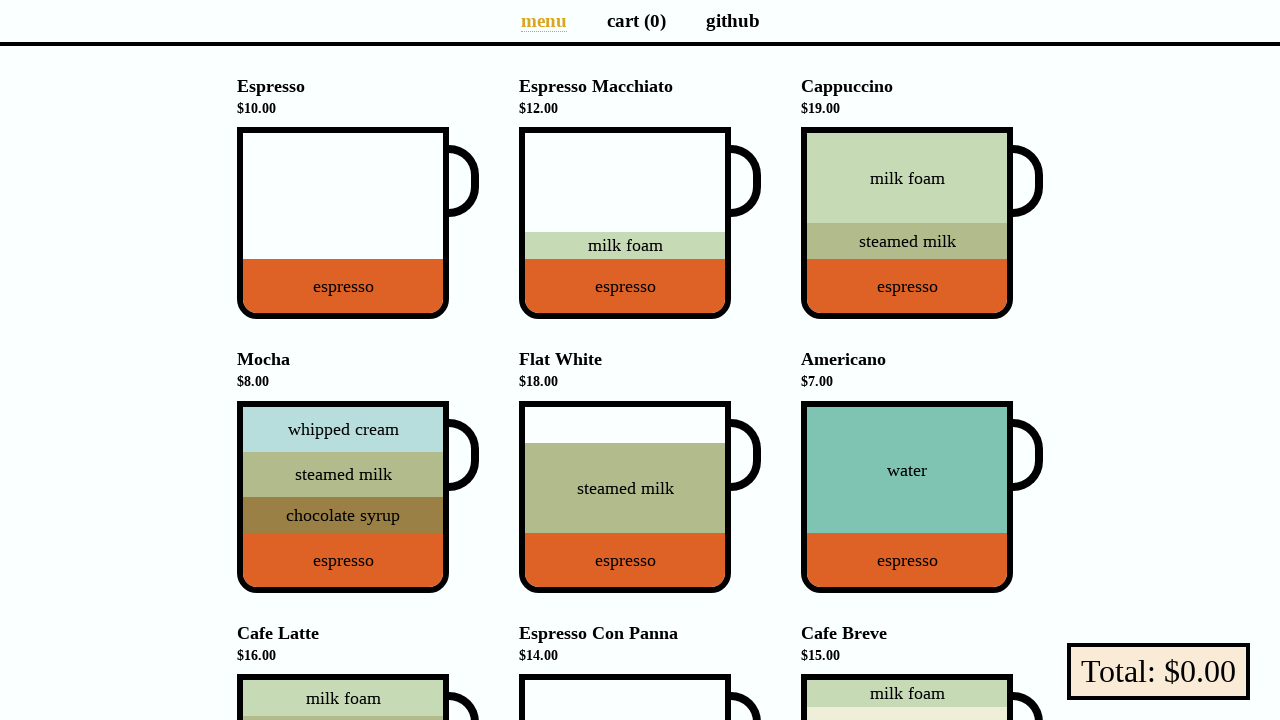

Located cup element 8
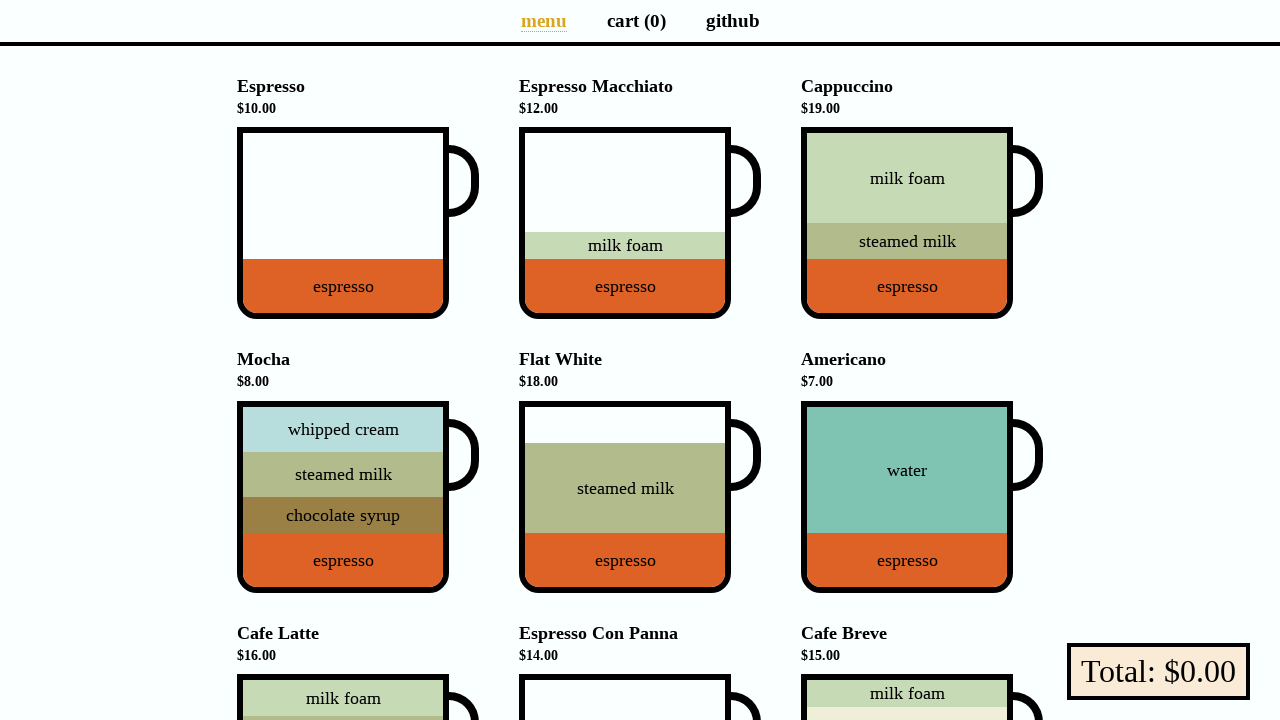

Got initial transform state for cup 8: none
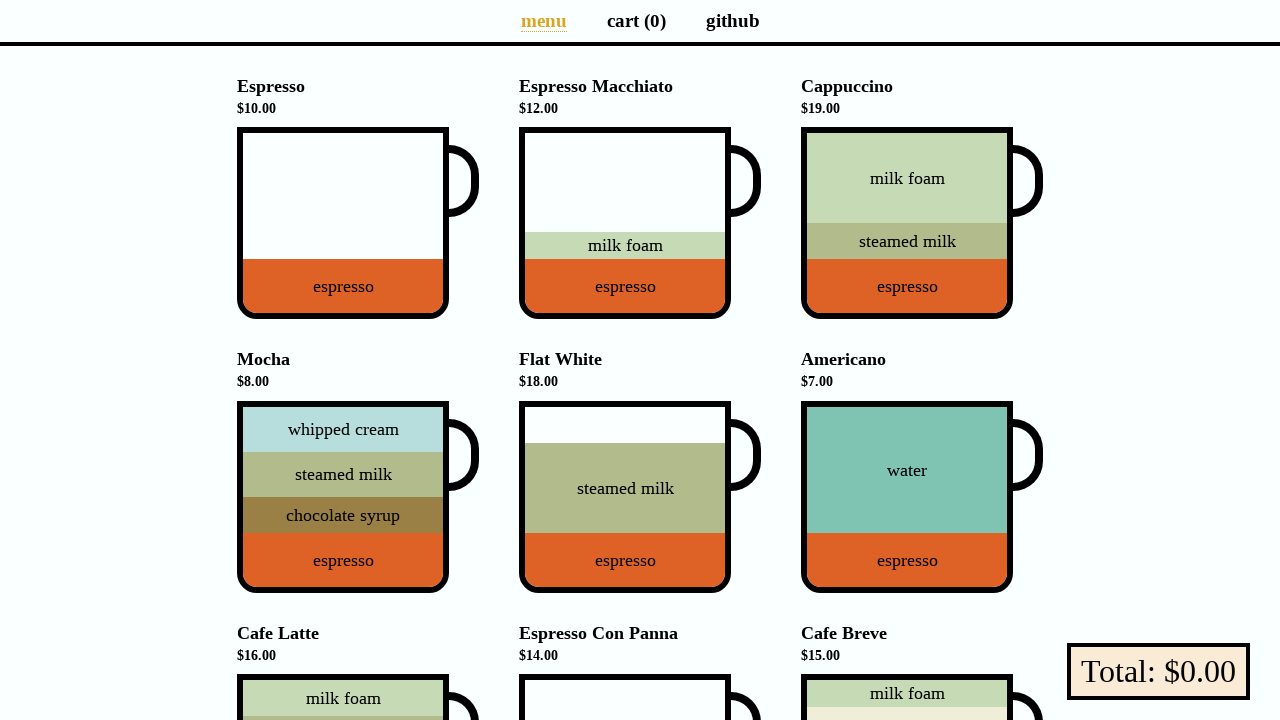

Hovered over cup 8 at (922, 624) on li[data-v-a9662a08] >> nth=8 >> div div.cup
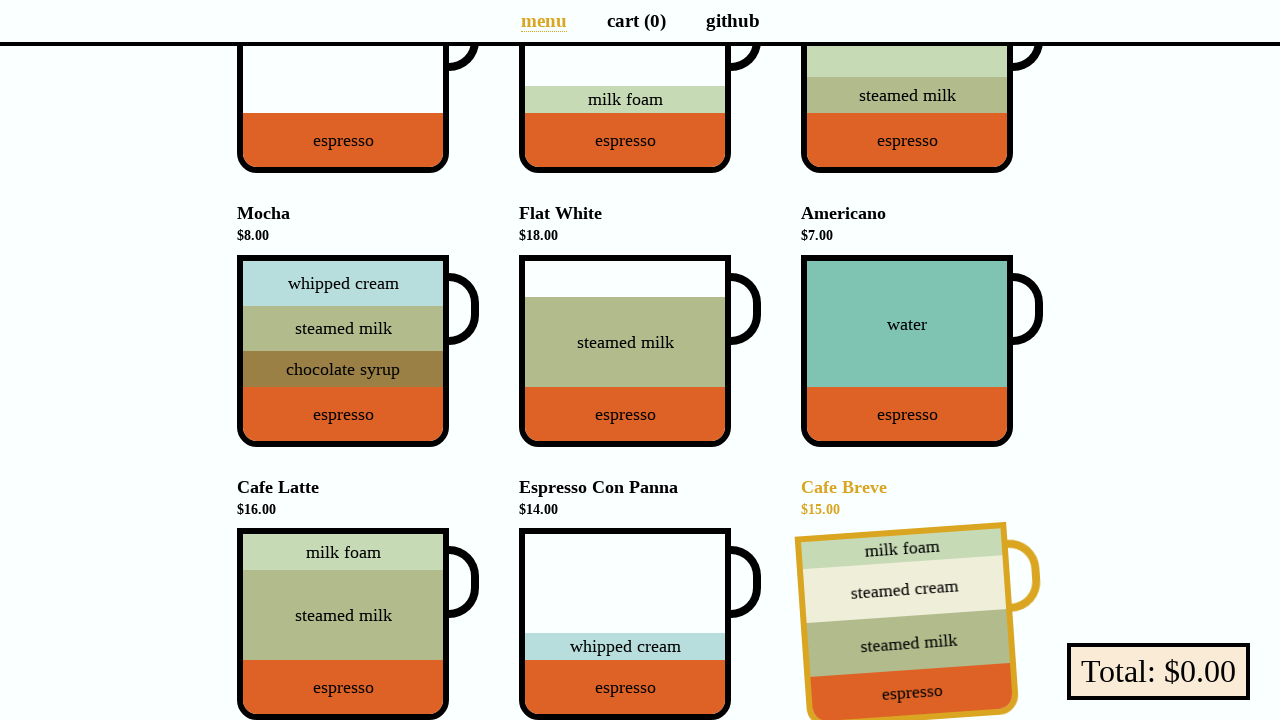

Got transform state on hover for cup 8: matrix(0.997564, -0.0697565, 0.0697565, 0.997564, 0, 0)
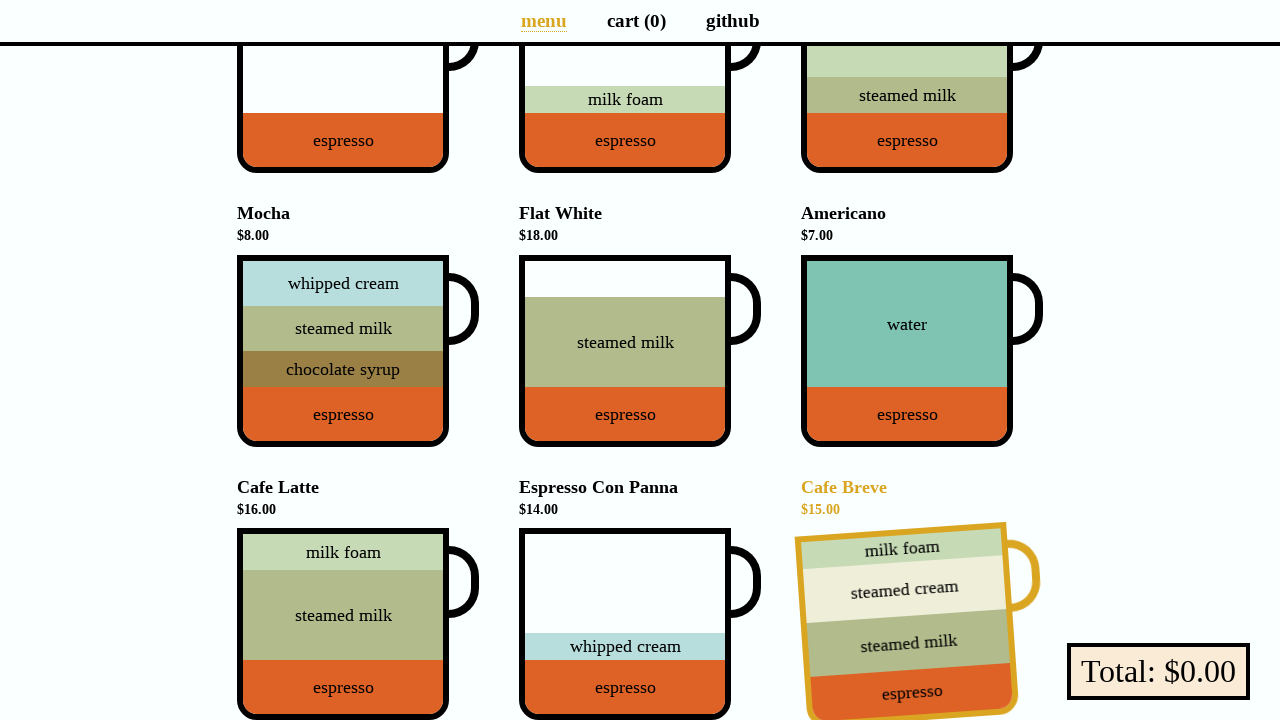

Moved cursor away from cup 8 at (0, 0) on body
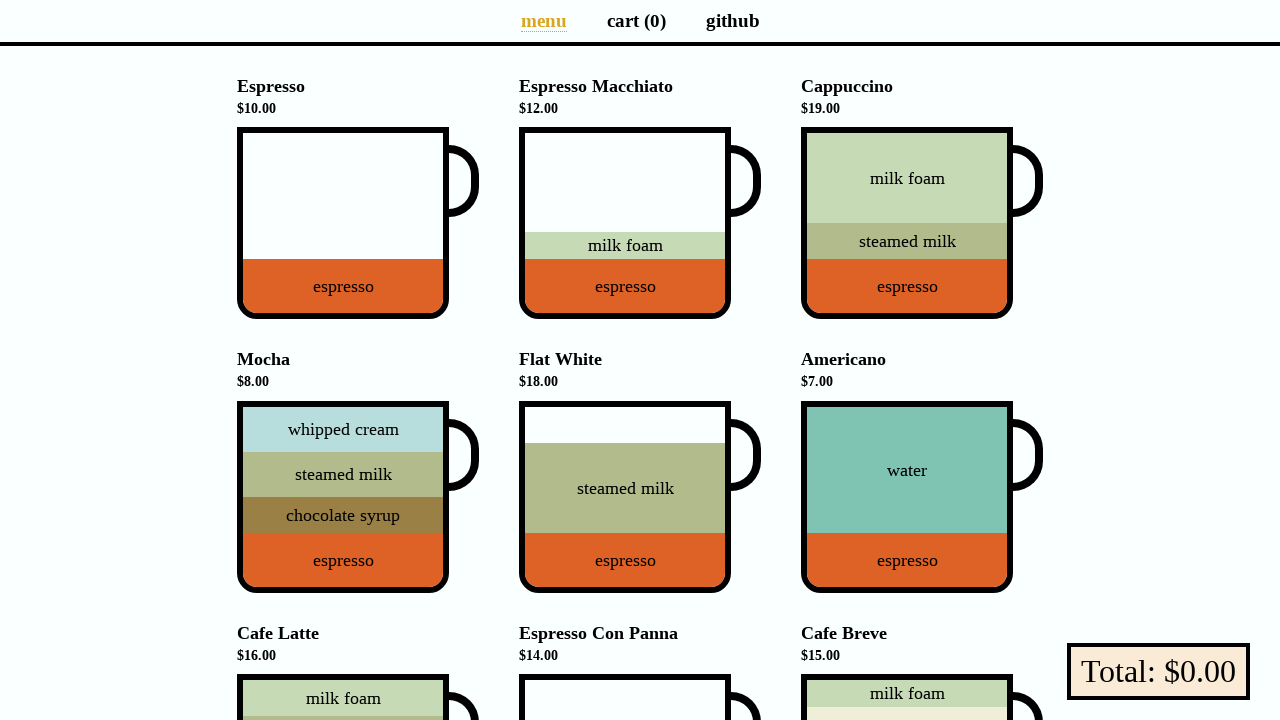

Got transform state after hover for cup 8: none
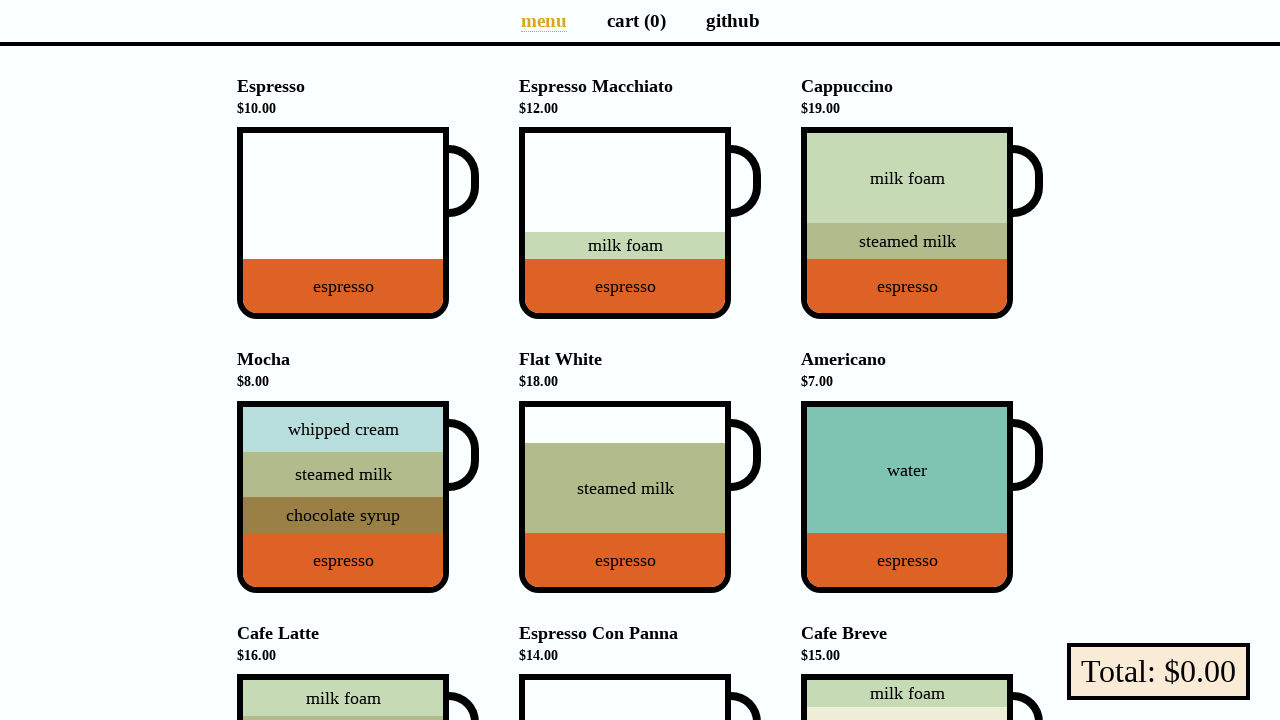

Asserted cup 8 has no transform initially
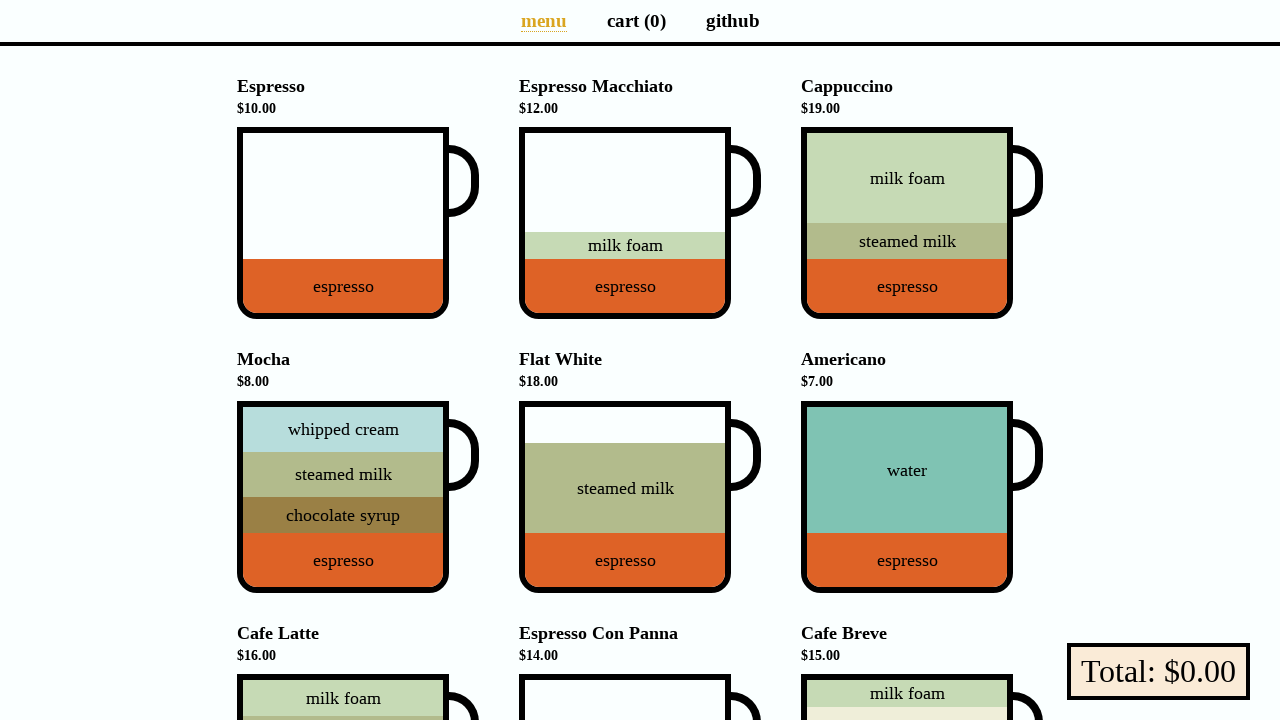

Asserted cup 8 rotates on hover (matrix transform detected)
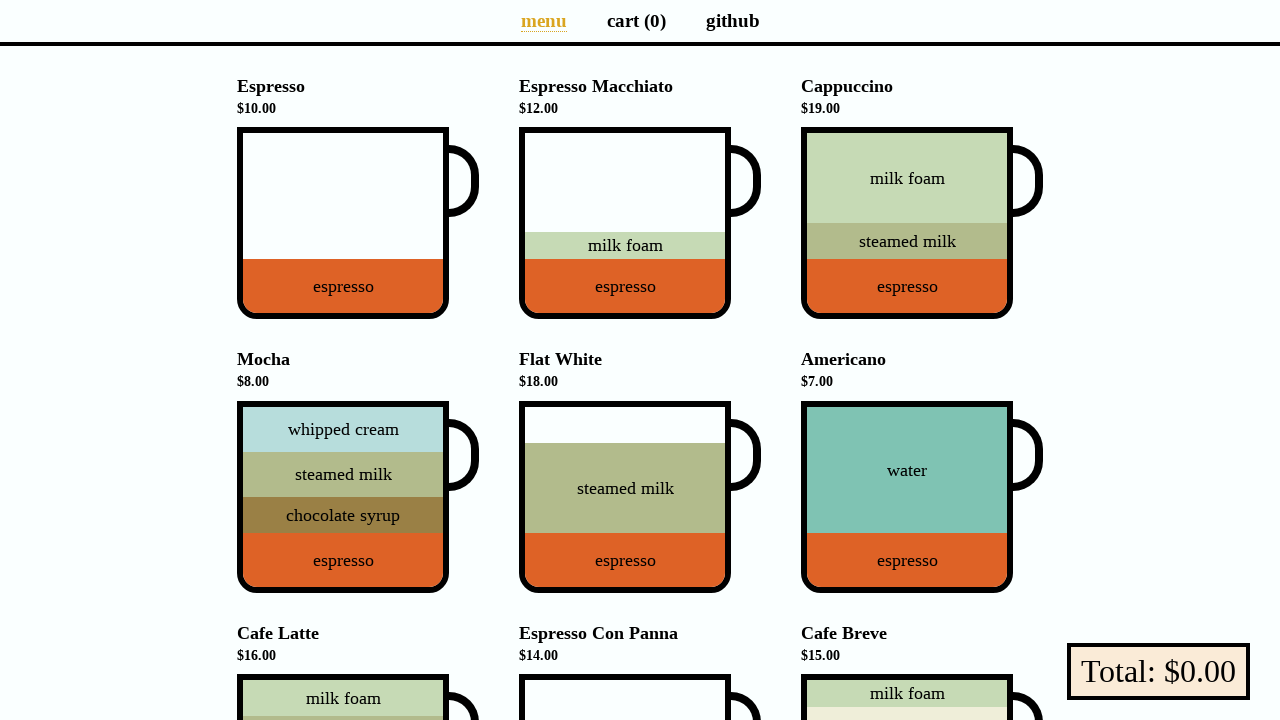

Asserted cup 8 returns to no transform after hover
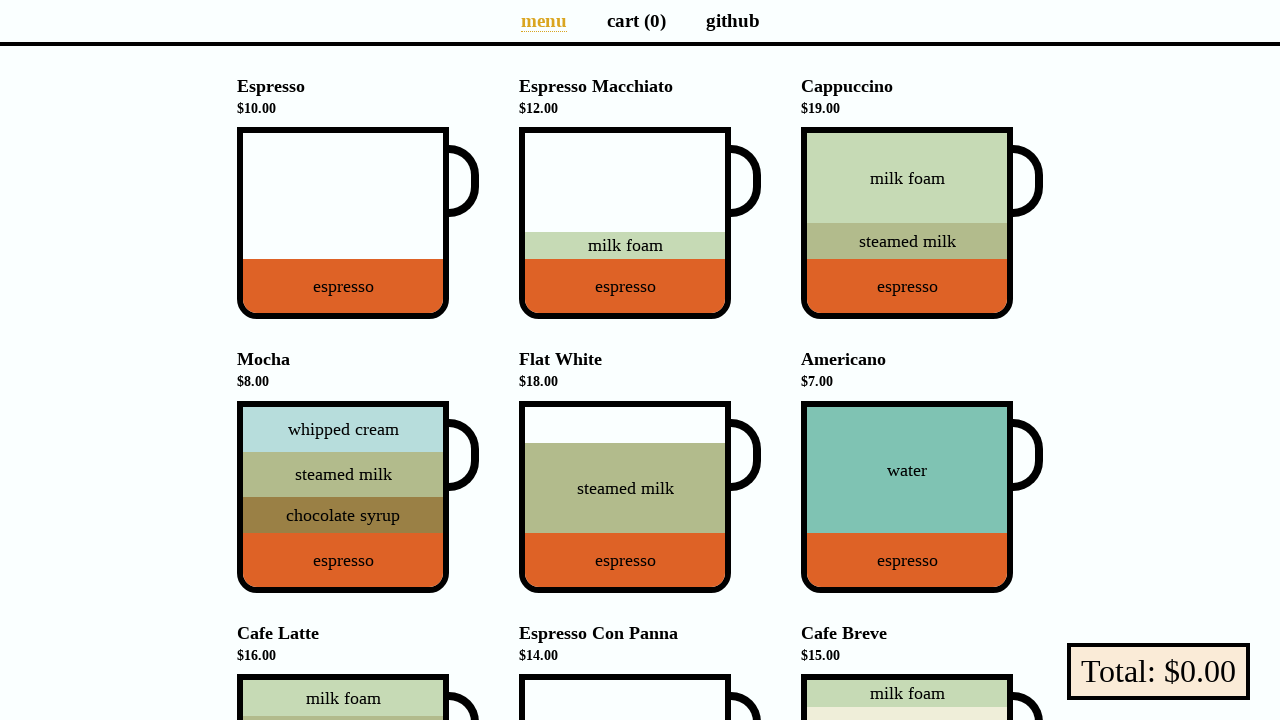

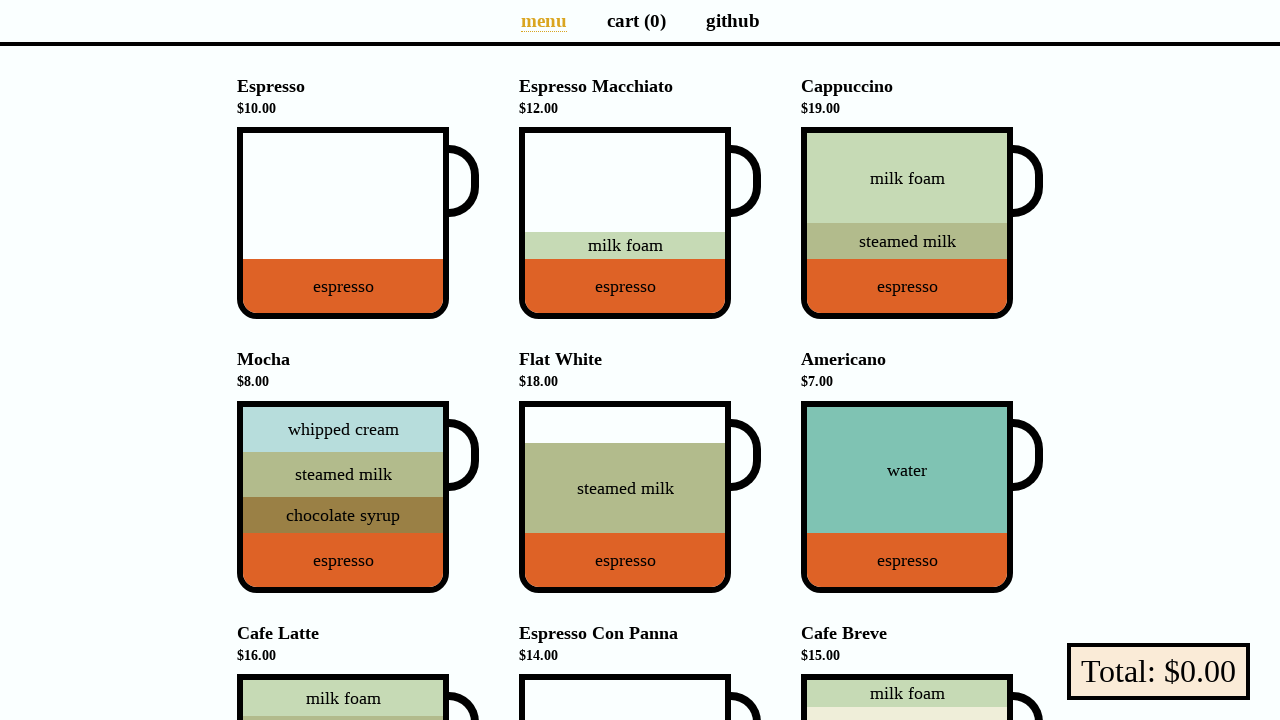